Tests filling a large form with multiple text input fields and submitting it by clicking the submit button

Starting URL: http://suninjuly.github.io/huge_form.html

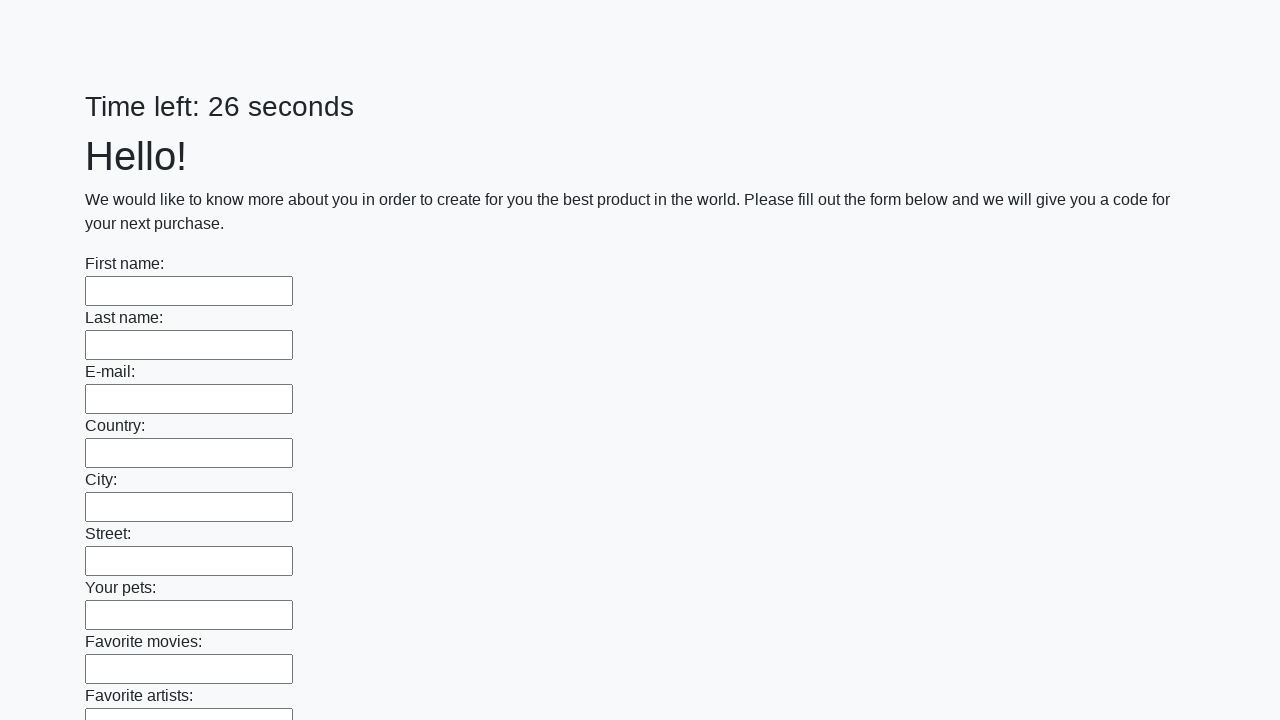

Located all text input fields on the form
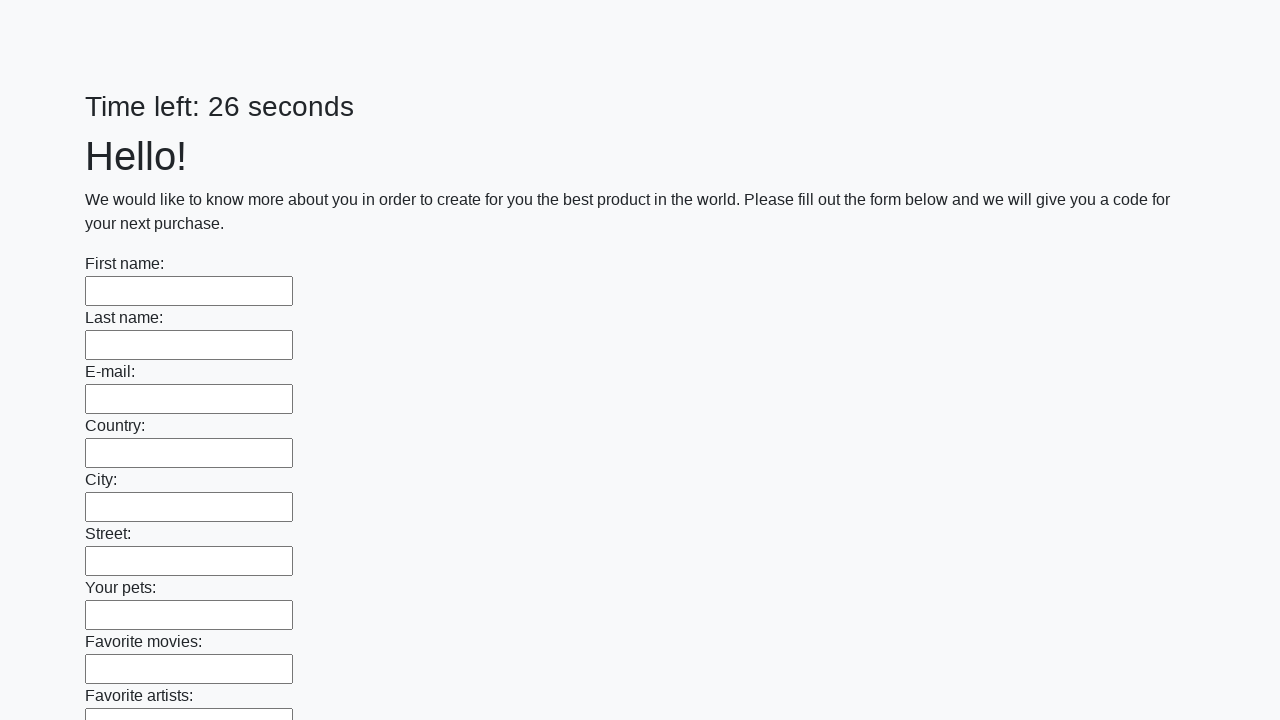

Filled a text input field with 'test answer' on [type='text'] >> nth=0
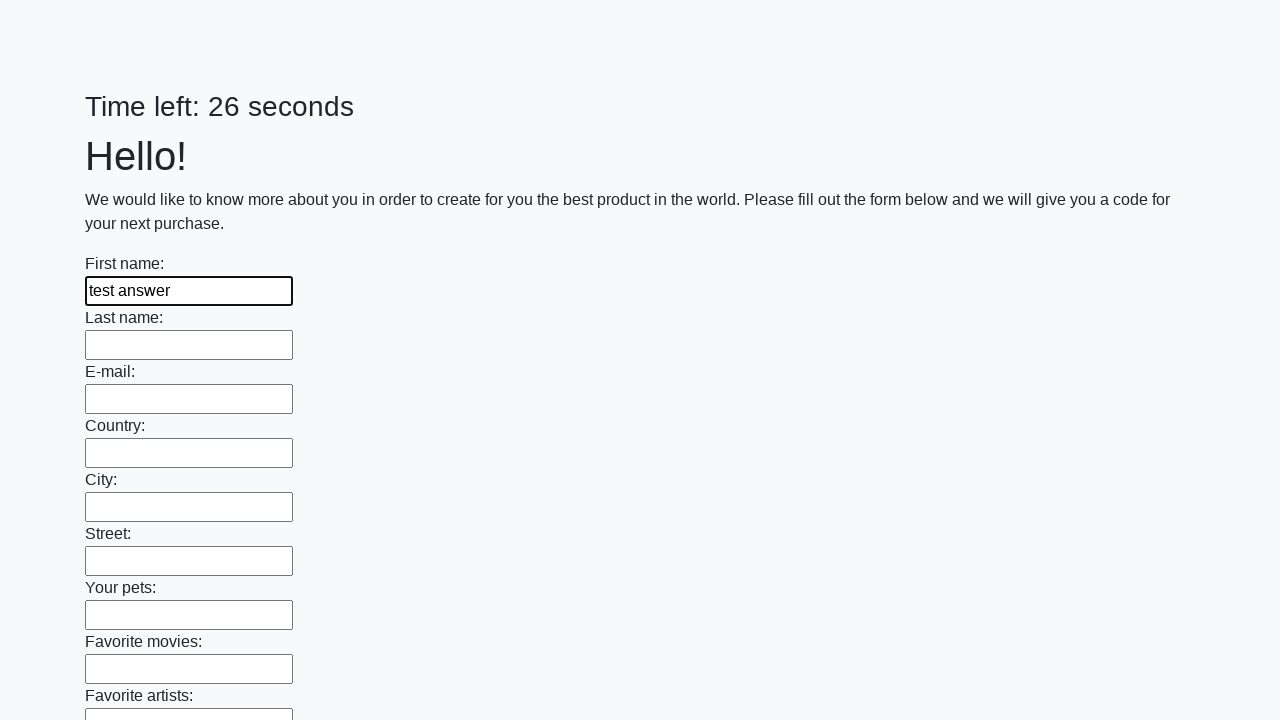

Filled a text input field with 'test answer' on [type='text'] >> nth=1
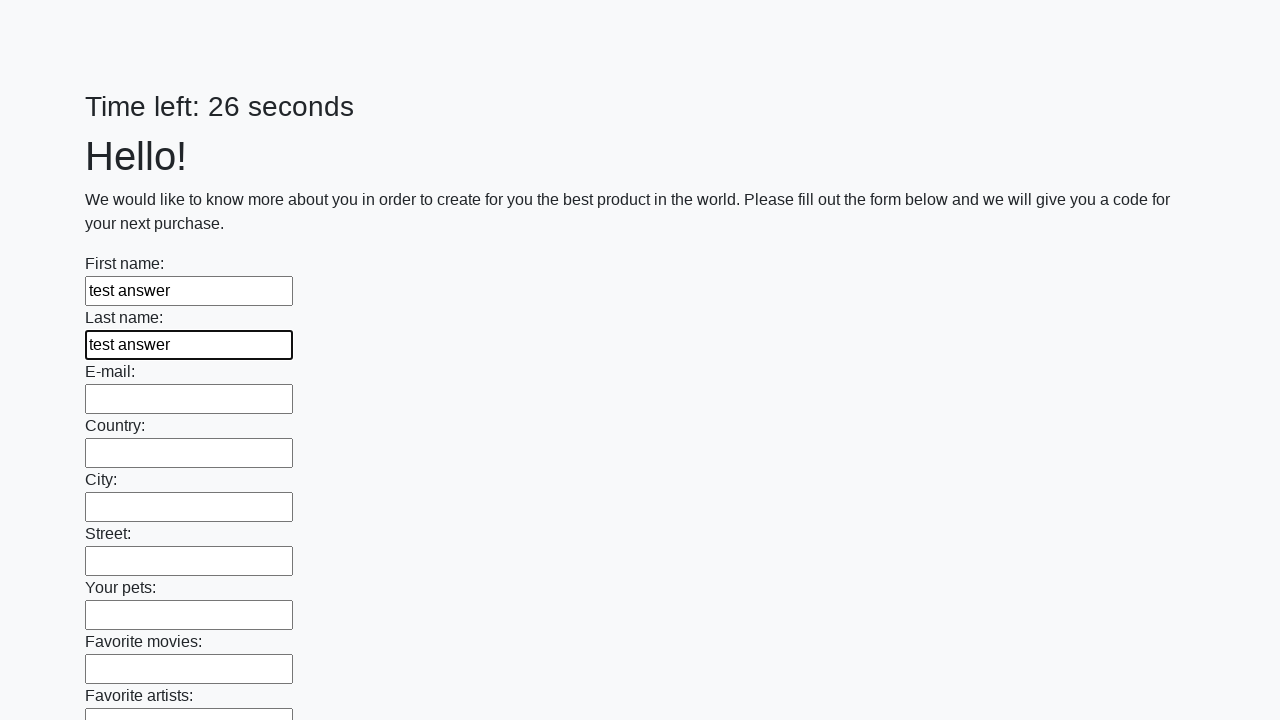

Filled a text input field with 'test answer' on [type='text'] >> nth=2
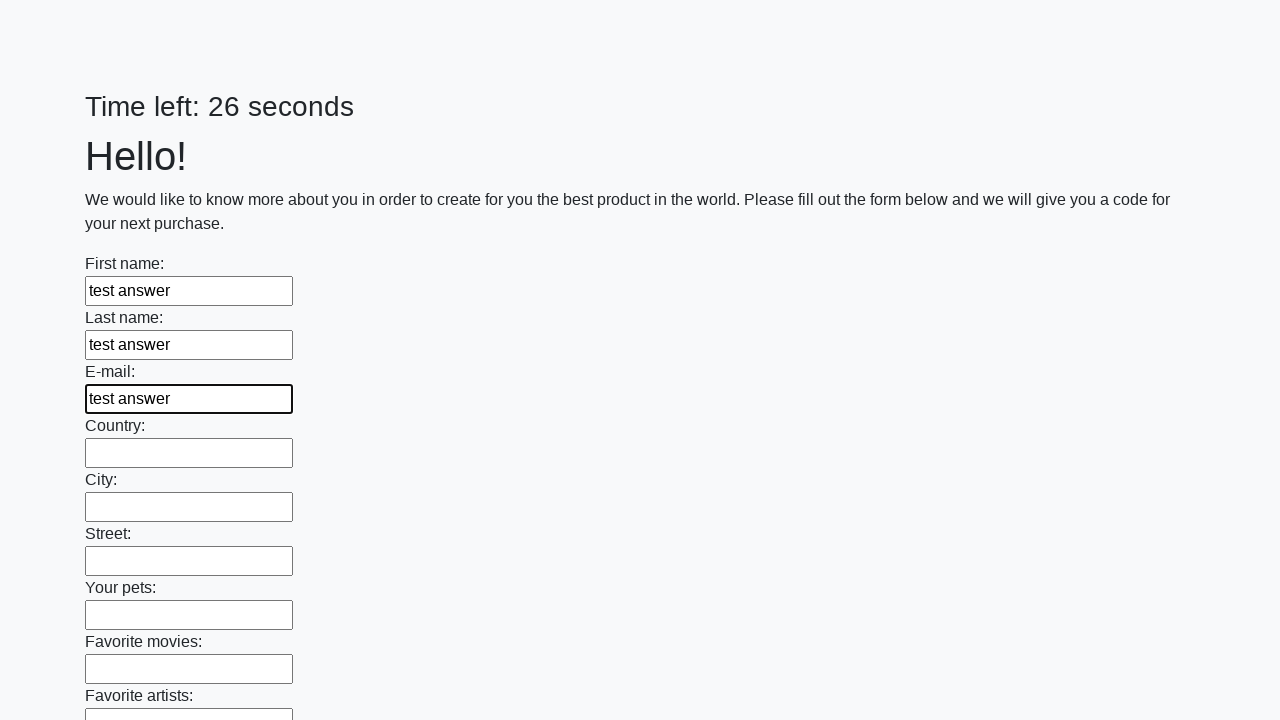

Filled a text input field with 'test answer' on [type='text'] >> nth=3
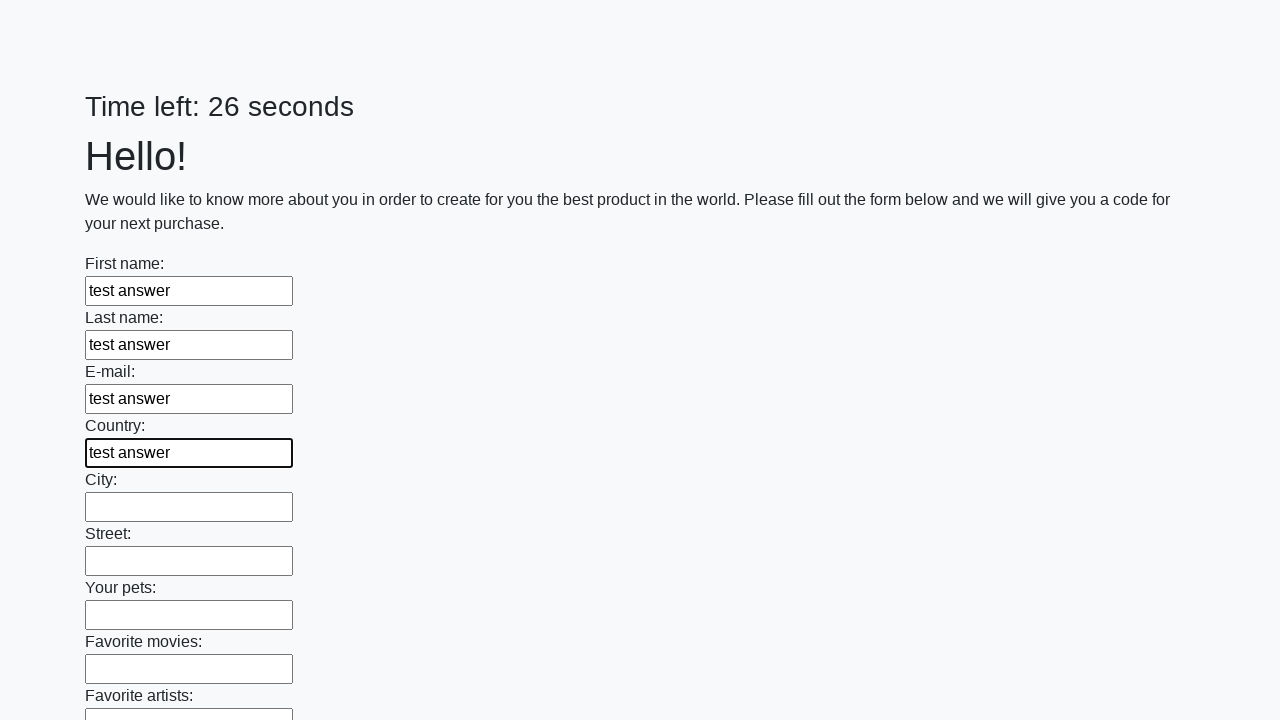

Filled a text input field with 'test answer' on [type='text'] >> nth=4
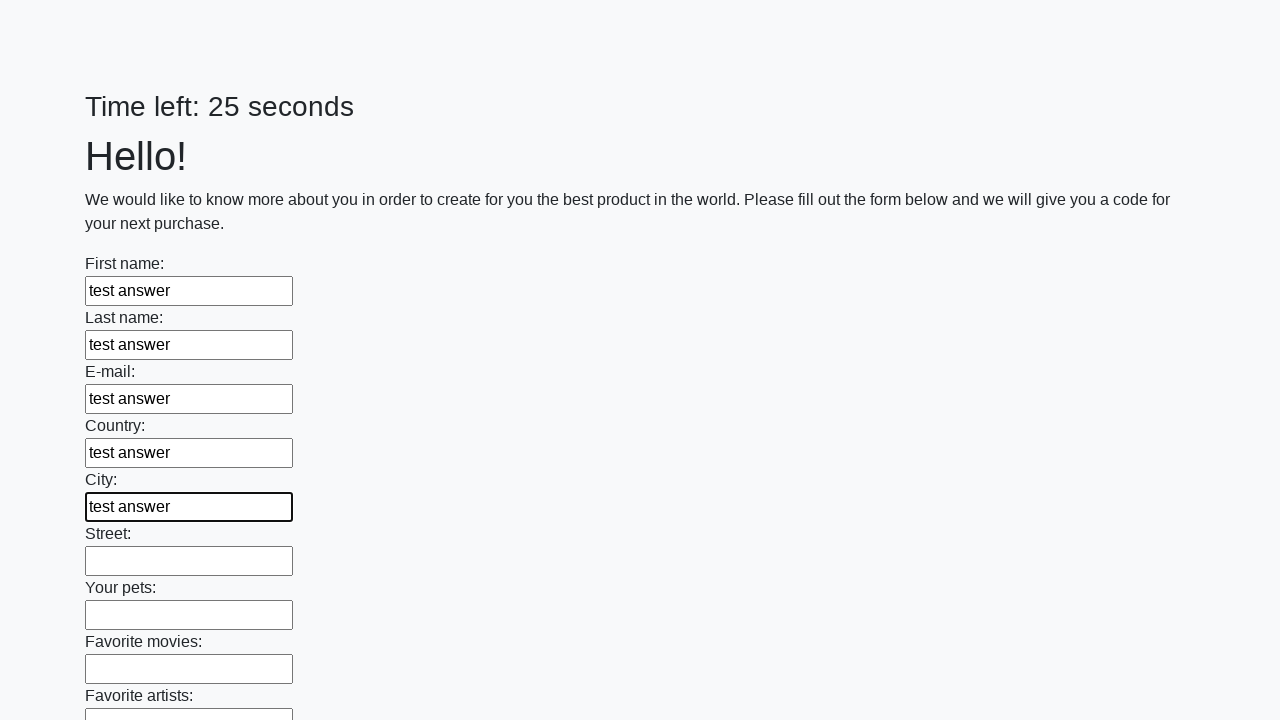

Filled a text input field with 'test answer' on [type='text'] >> nth=5
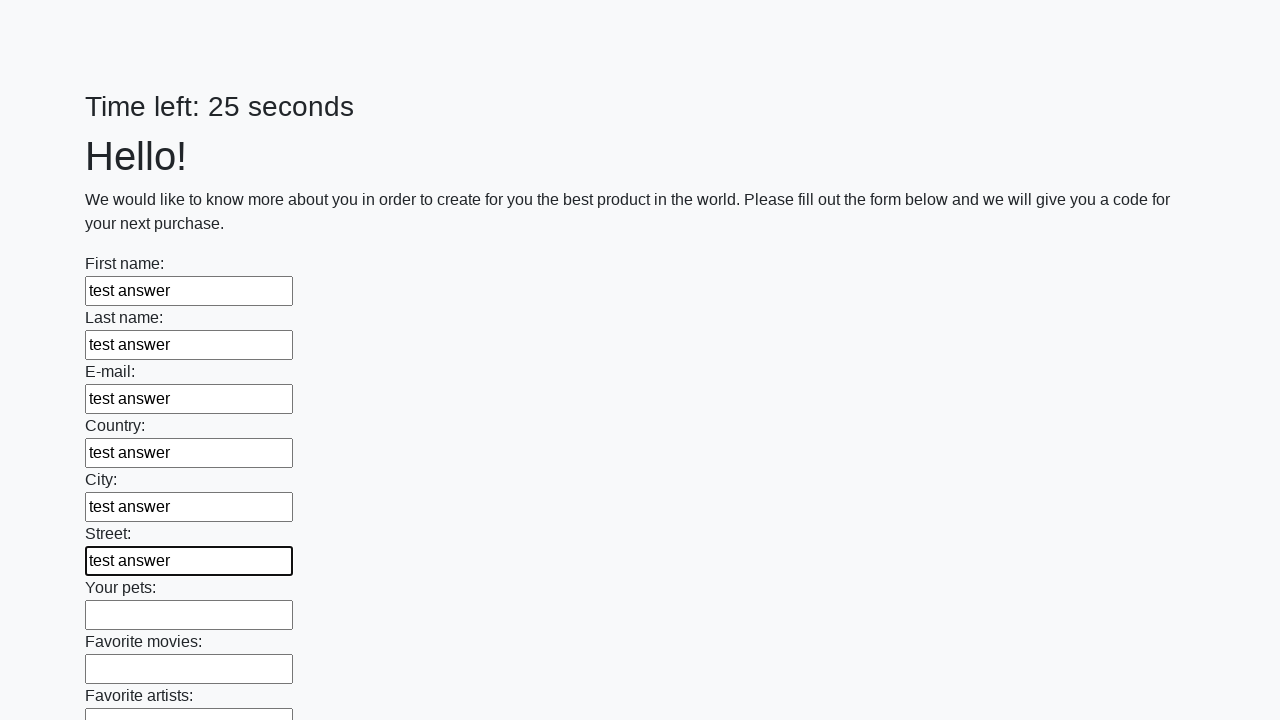

Filled a text input field with 'test answer' on [type='text'] >> nth=6
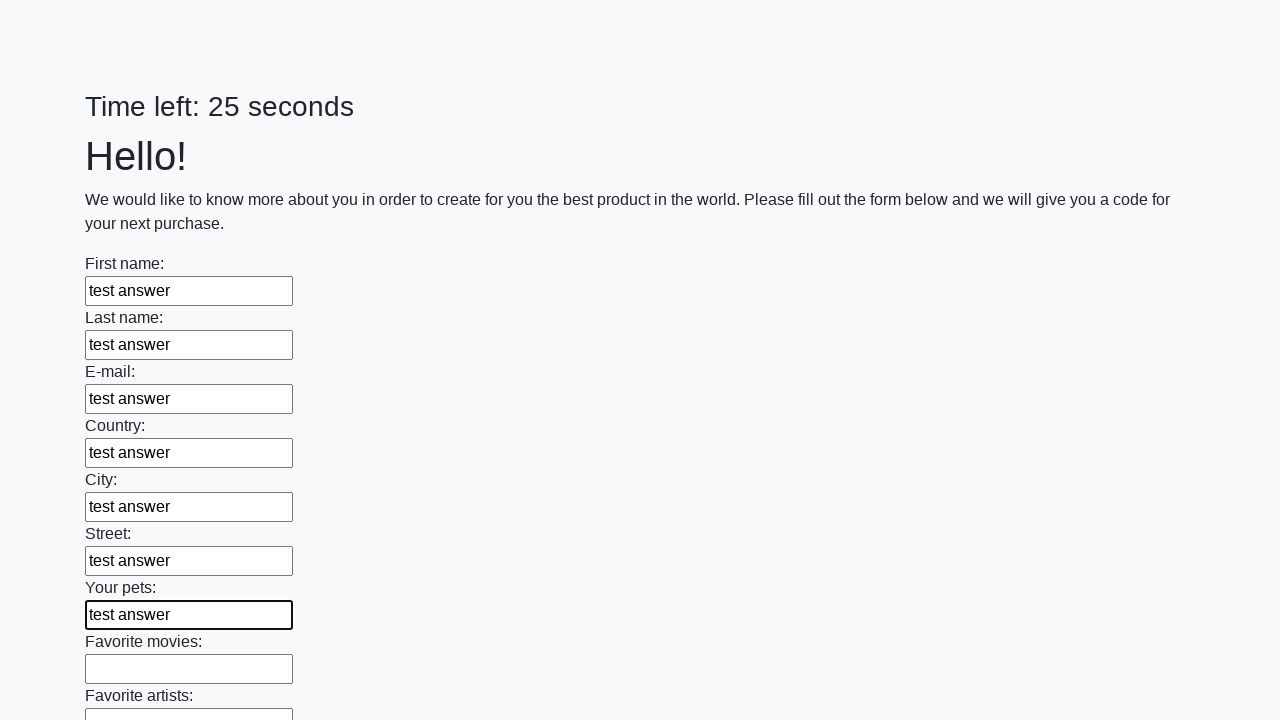

Filled a text input field with 'test answer' on [type='text'] >> nth=7
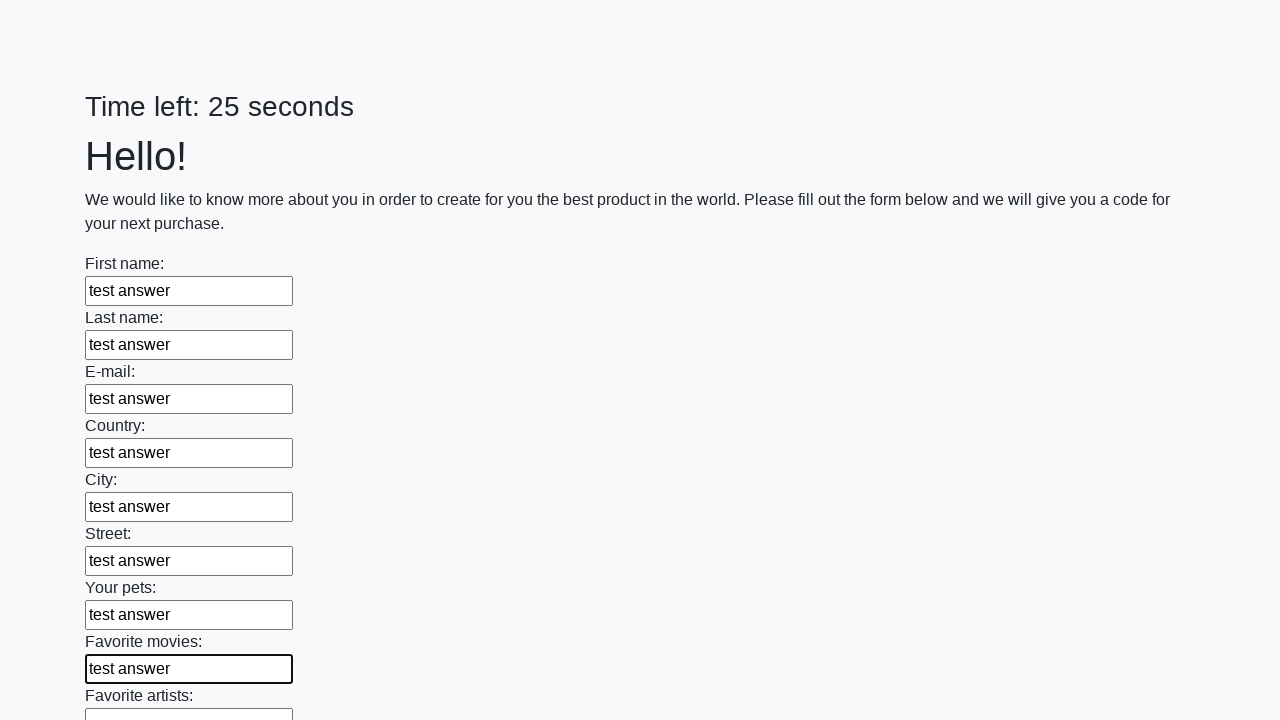

Filled a text input field with 'test answer' on [type='text'] >> nth=8
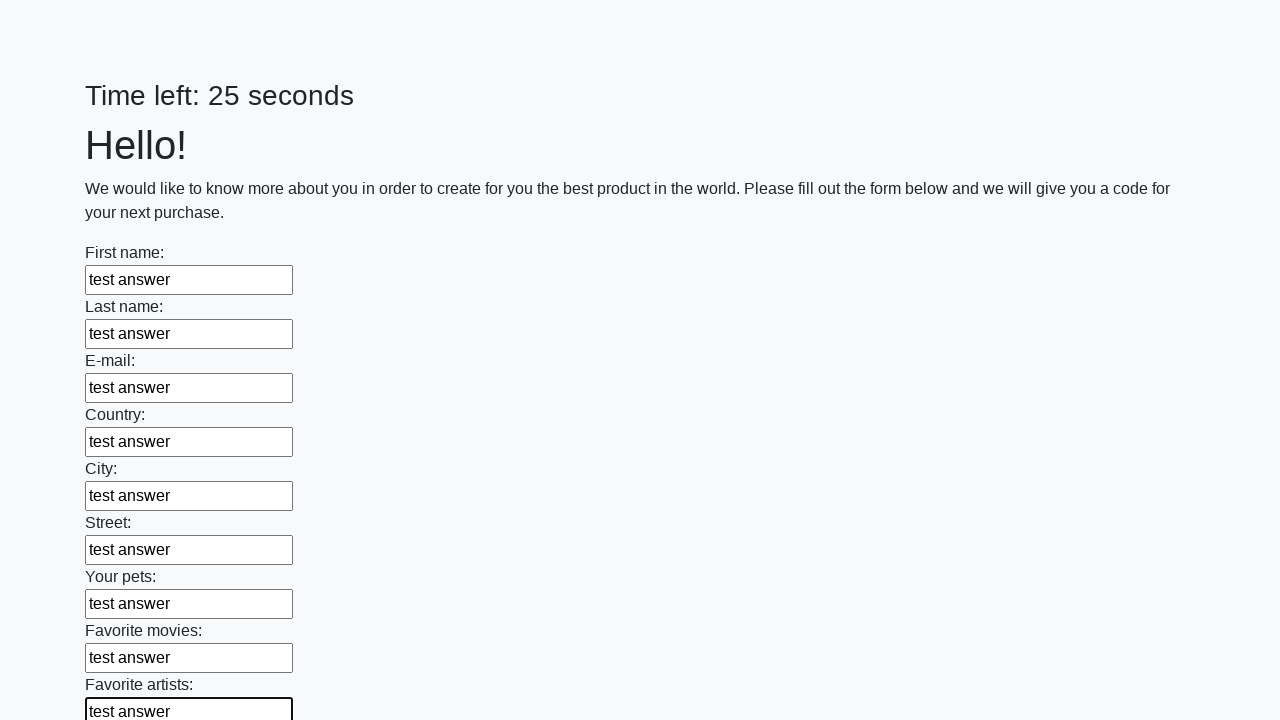

Filled a text input field with 'test answer' on [type='text'] >> nth=9
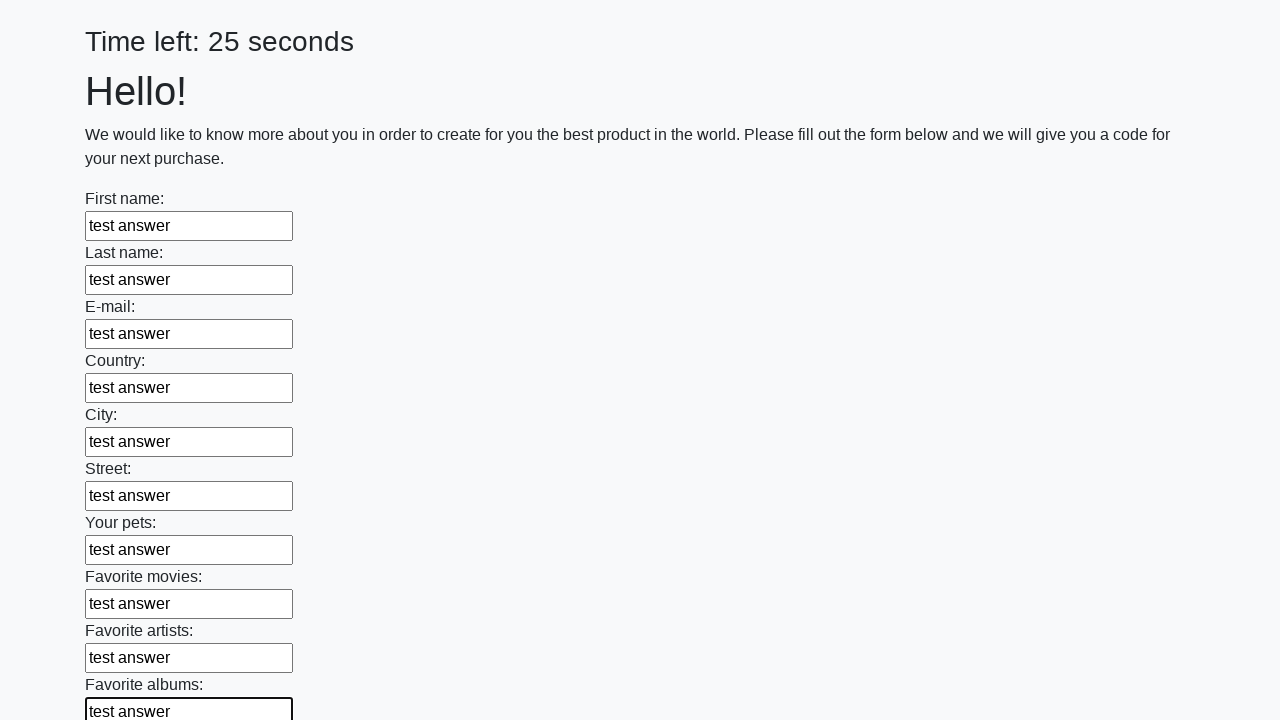

Filled a text input field with 'test answer' on [type='text'] >> nth=10
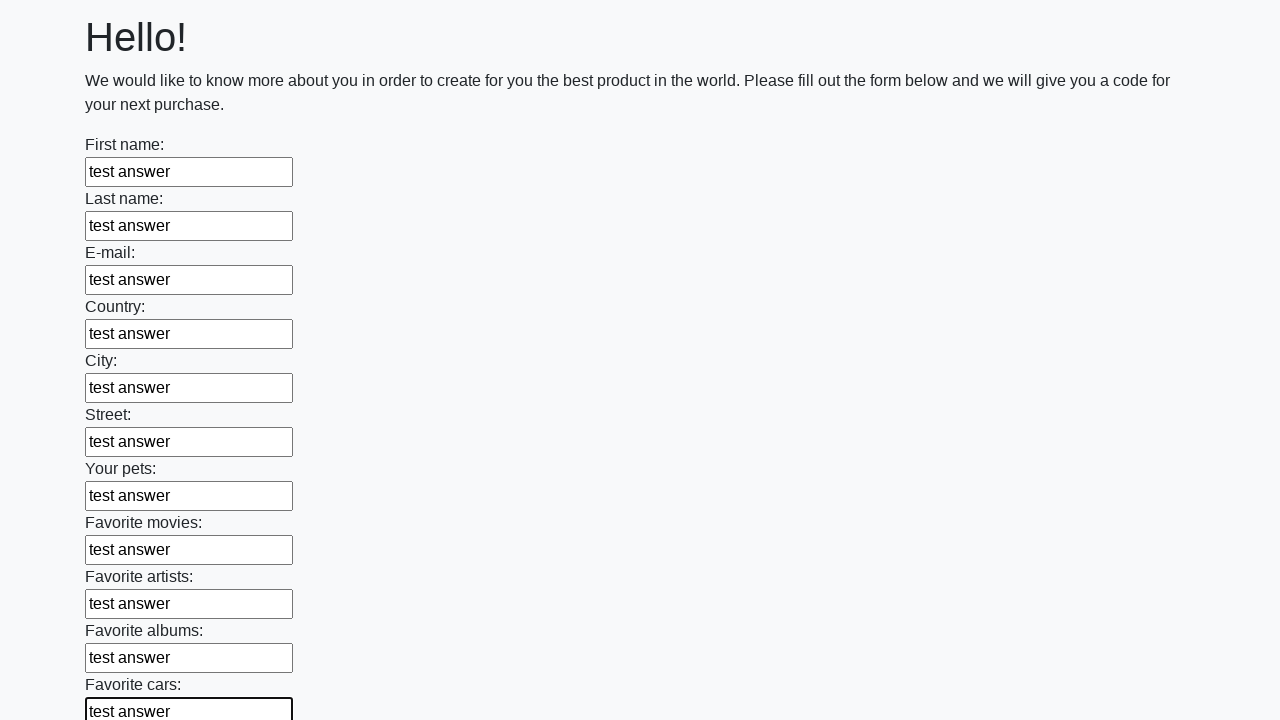

Filled a text input field with 'test answer' on [type='text'] >> nth=11
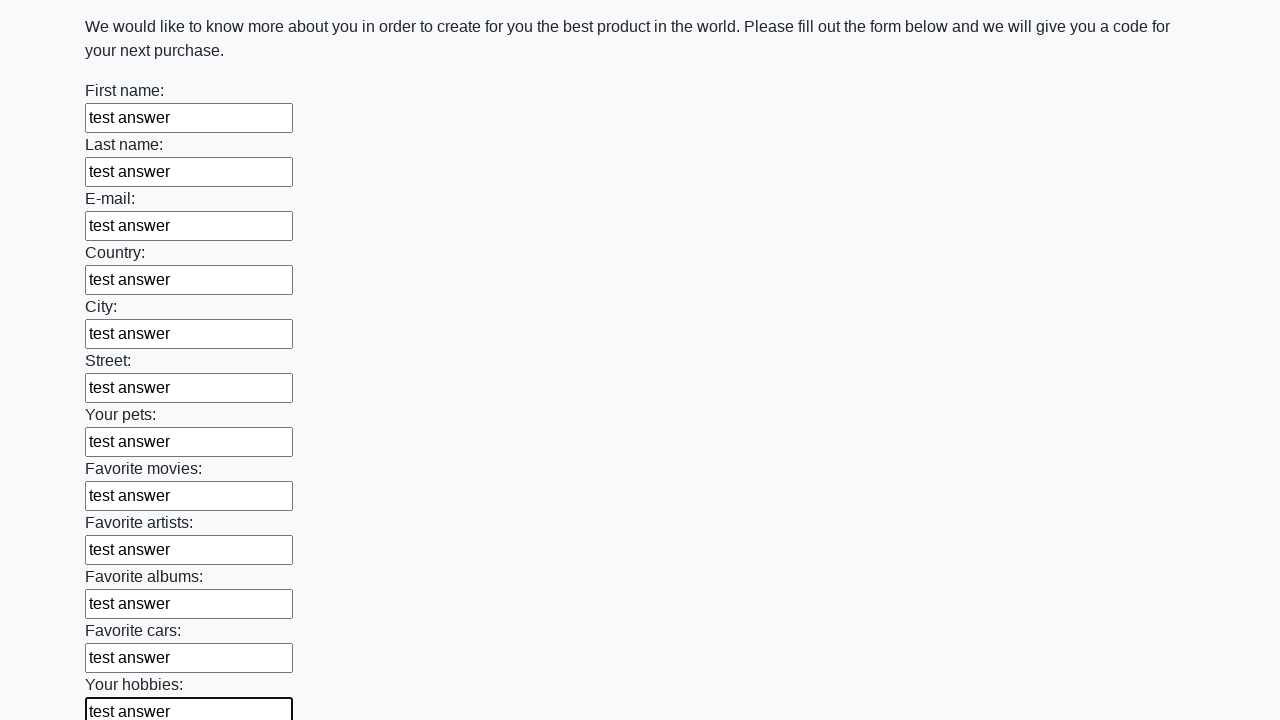

Filled a text input field with 'test answer' on [type='text'] >> nth=12
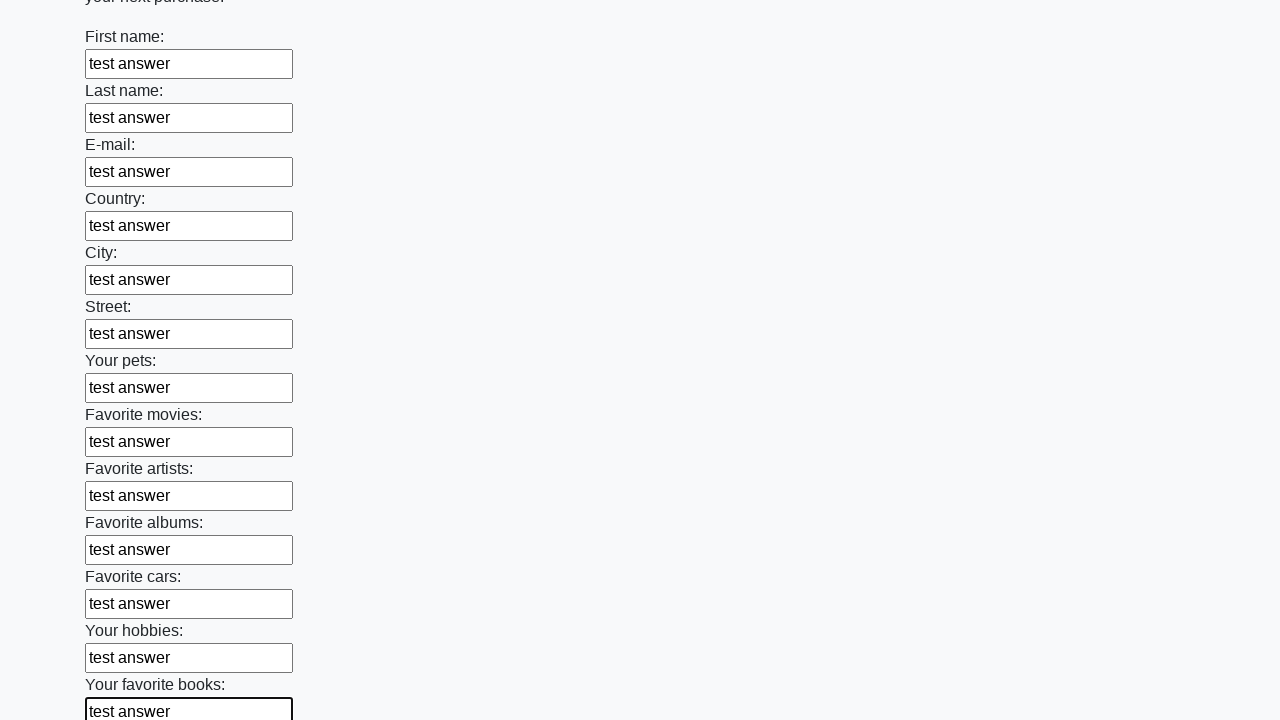

Filled a text input field with 'test answer' on [type='text'] >> nth=13
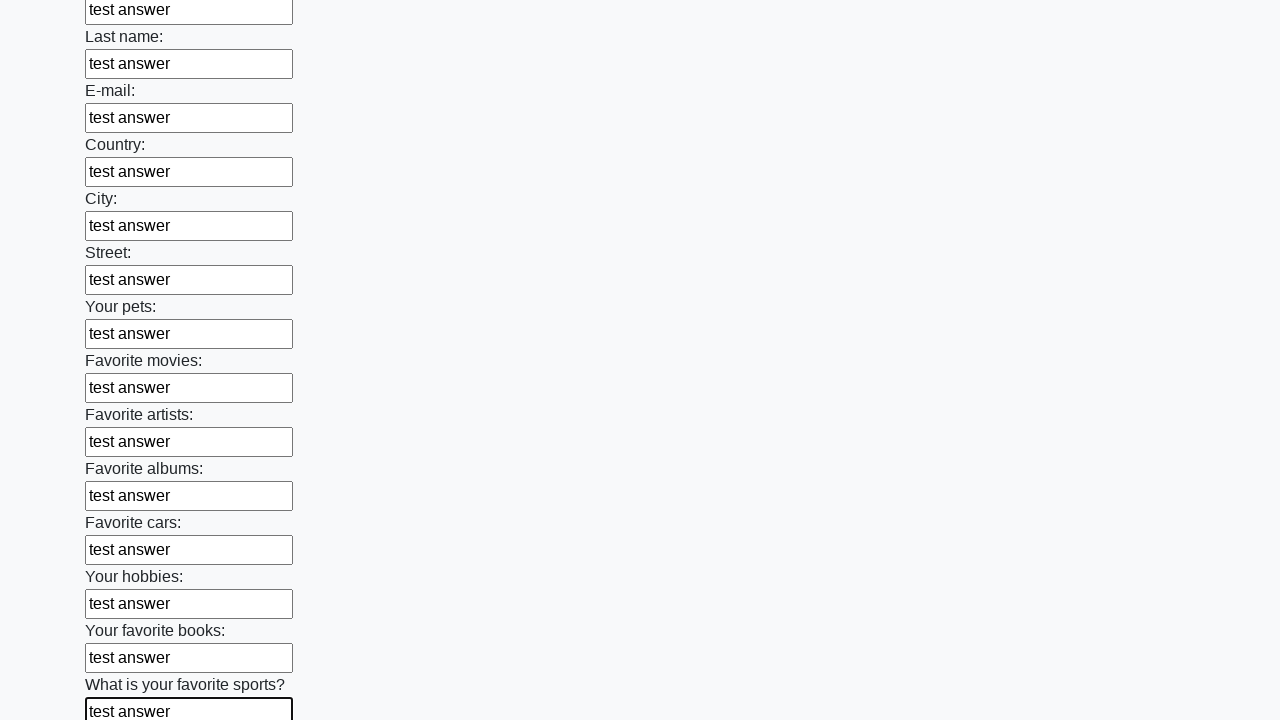

Filled a text input field with 'test answer' on [type='text'] >> nth=14
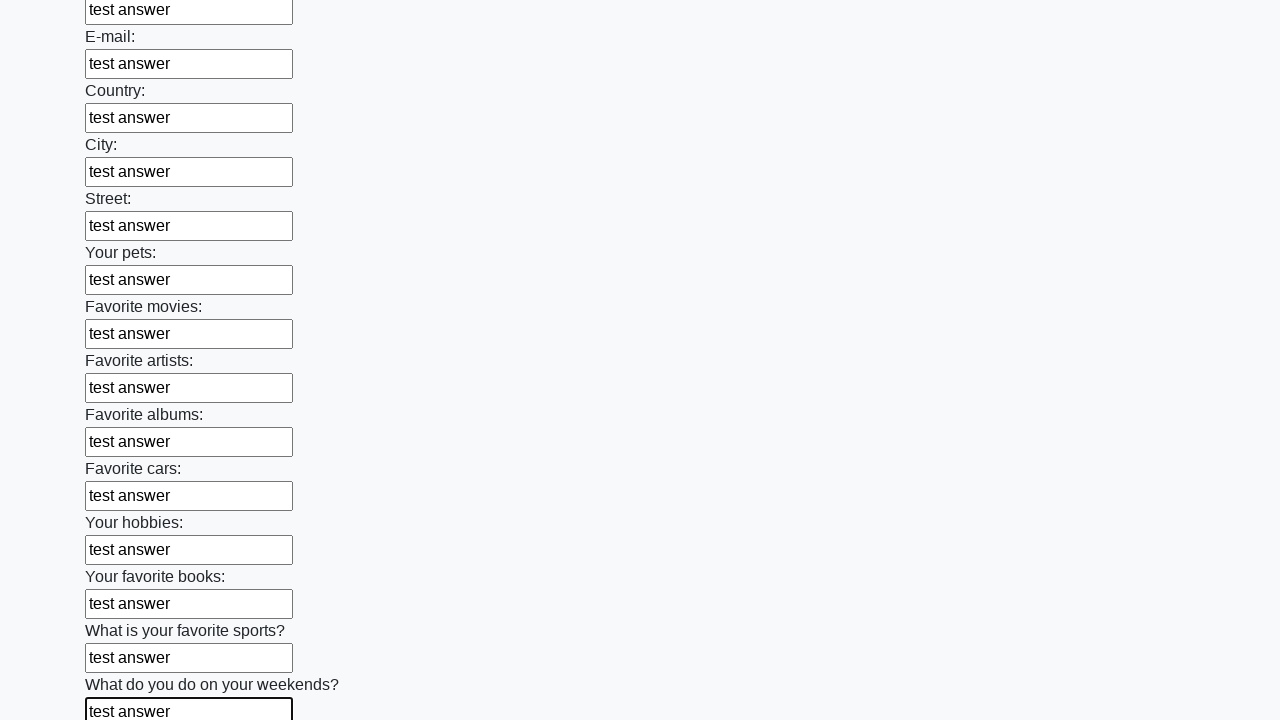

Filled a text input field with 'test answer' on [type='text'] >> nth=15
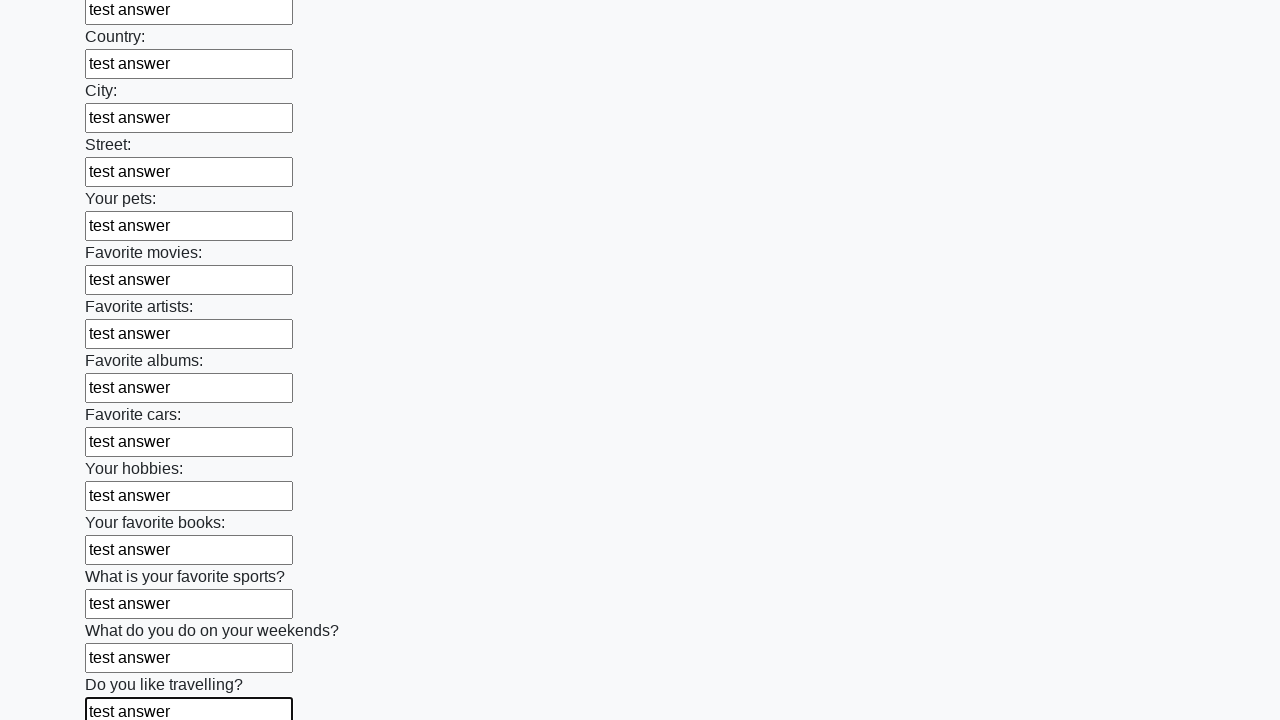

Filled a text input field with 'test answer' on [type='text'] >> nth=16
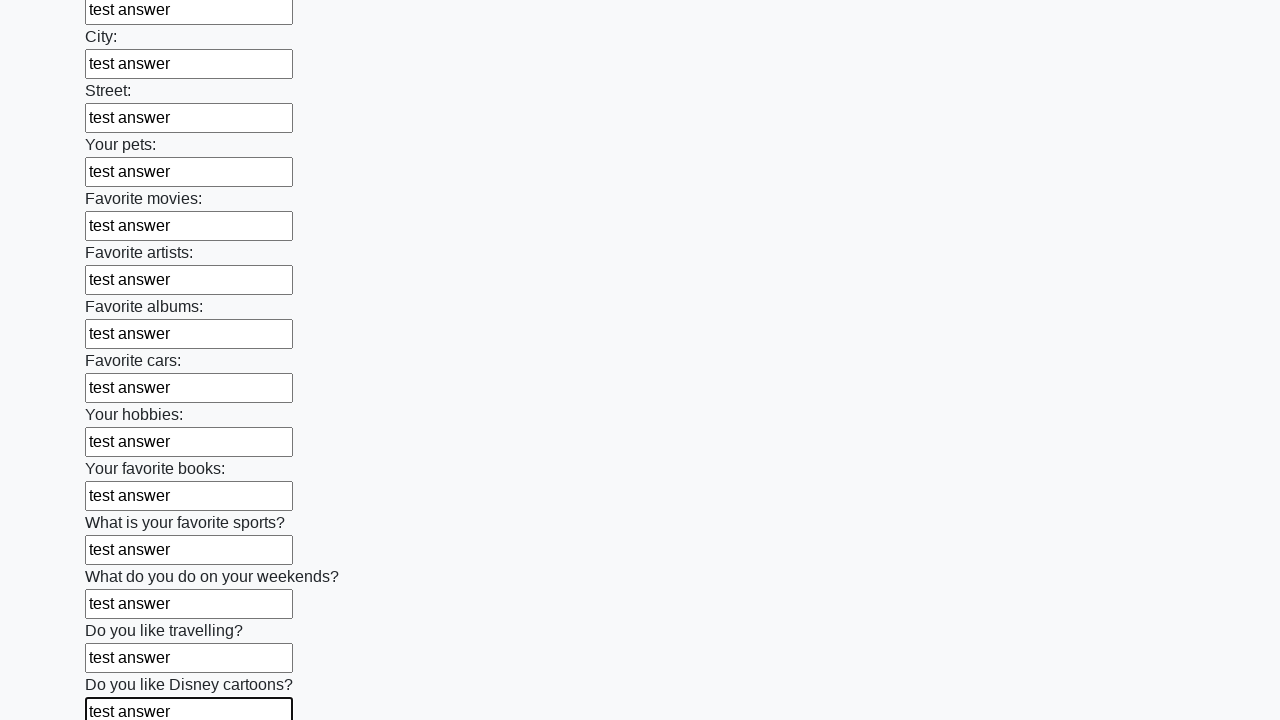

Filled a text input field with 'test answer' on [type='text'] >> nth=17
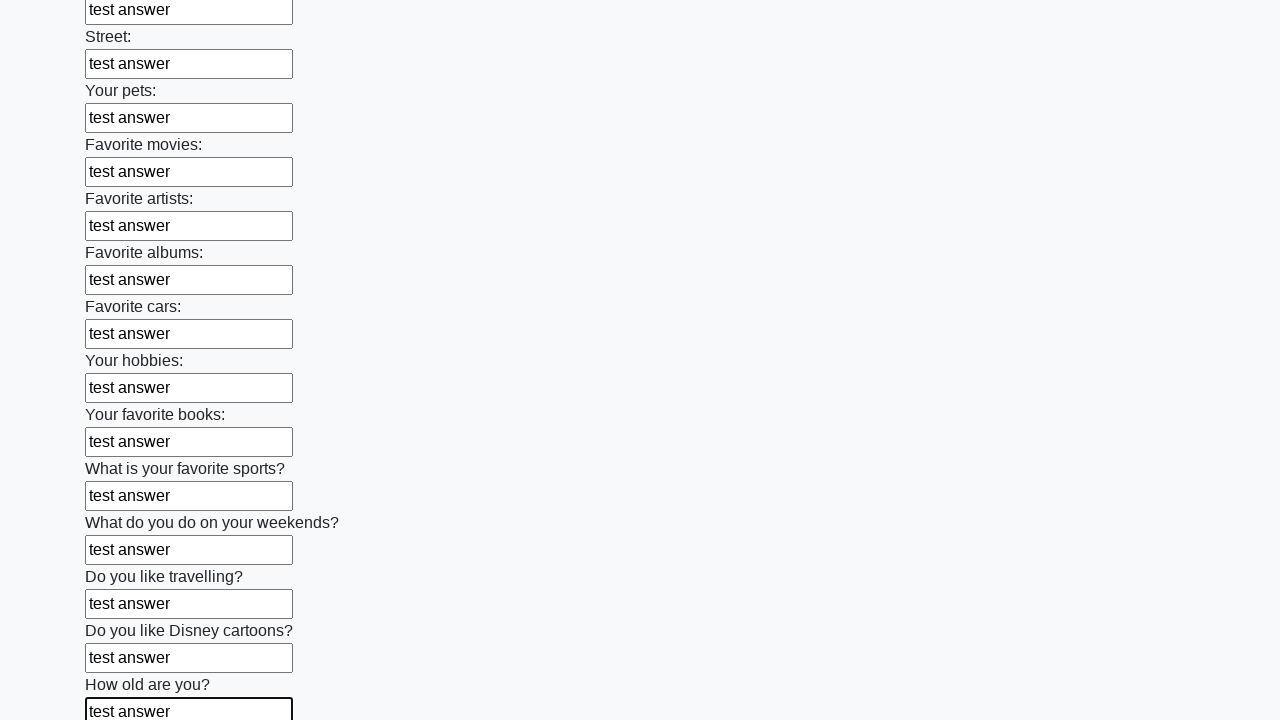

Filled a text input field with 'test answer' on [type='text'] >> nth=18
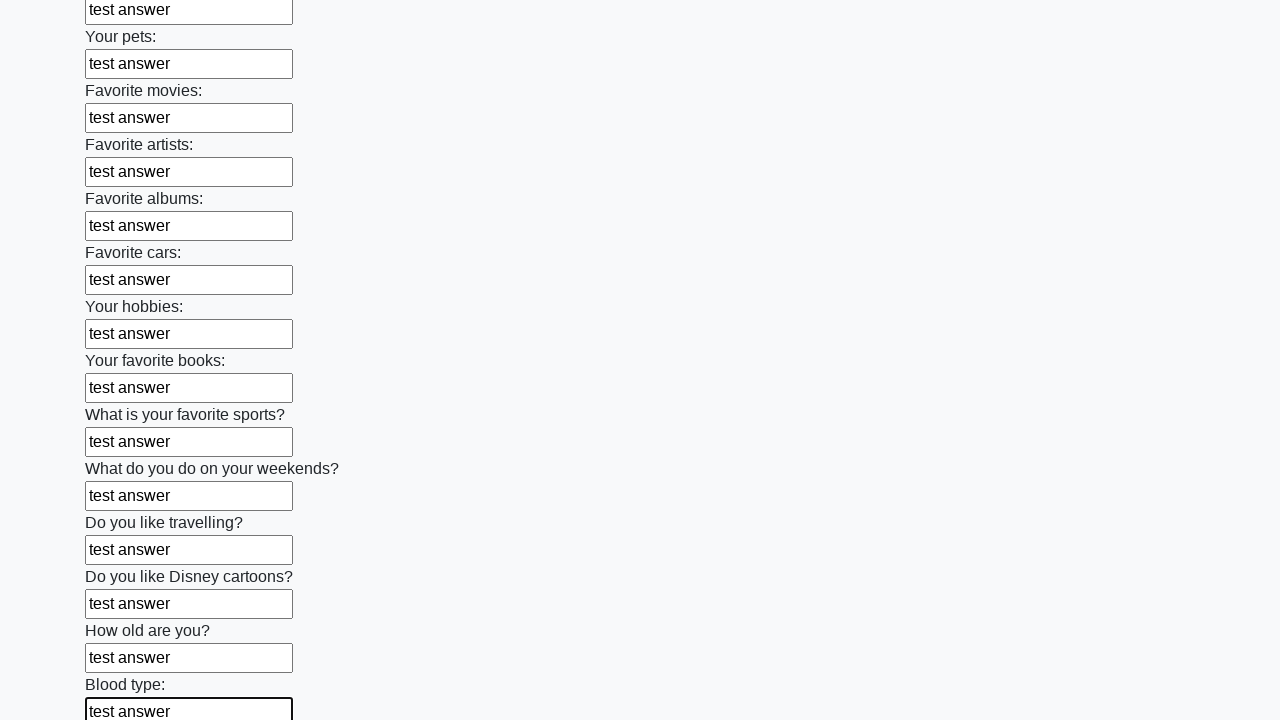

Filled a text input field with 'test answer' on [type='text'] >> nth=19
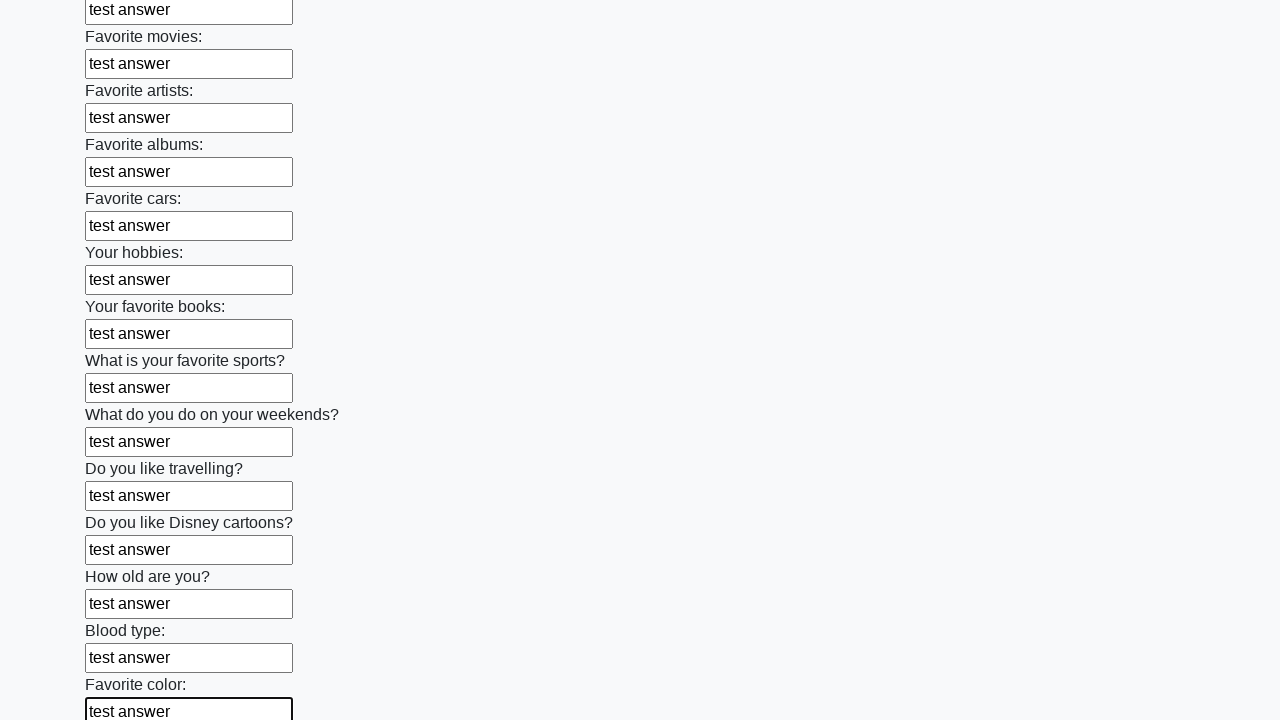

Filled a text input field with 'test answer' on [type='text'] >> nth=20
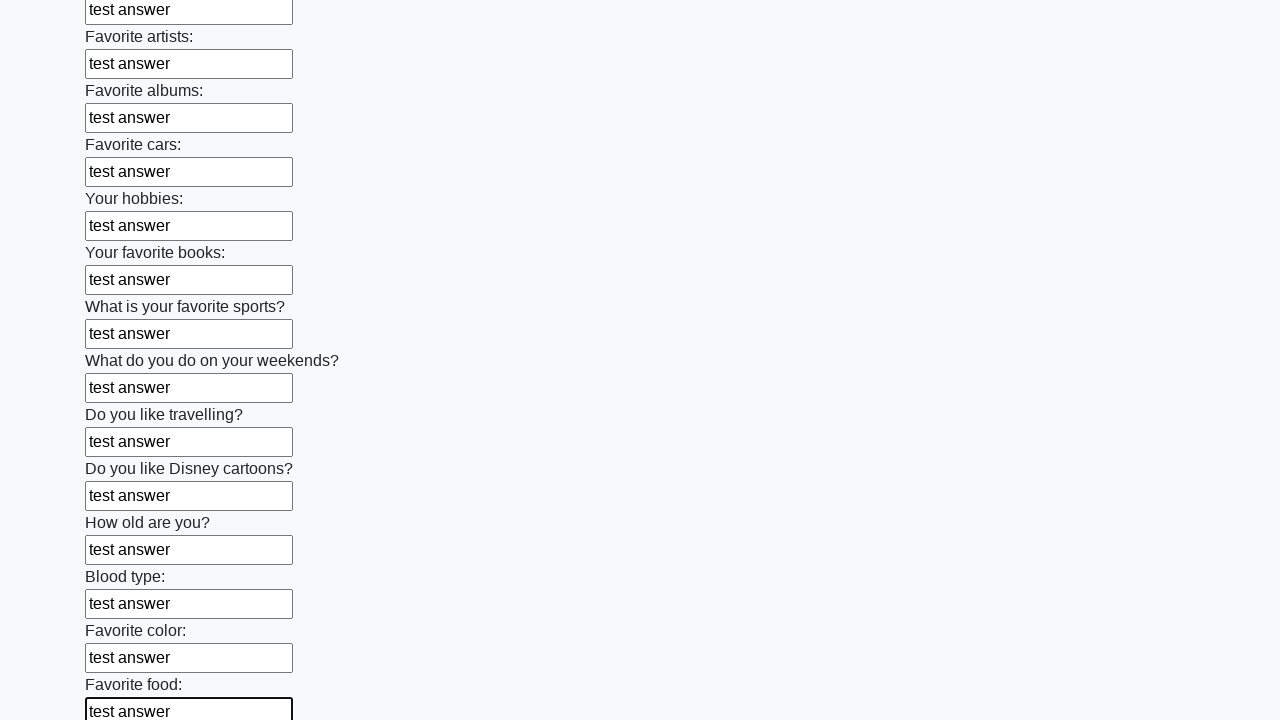

Filled a text input field with 'test answer' on [type='text'] >> nth=21
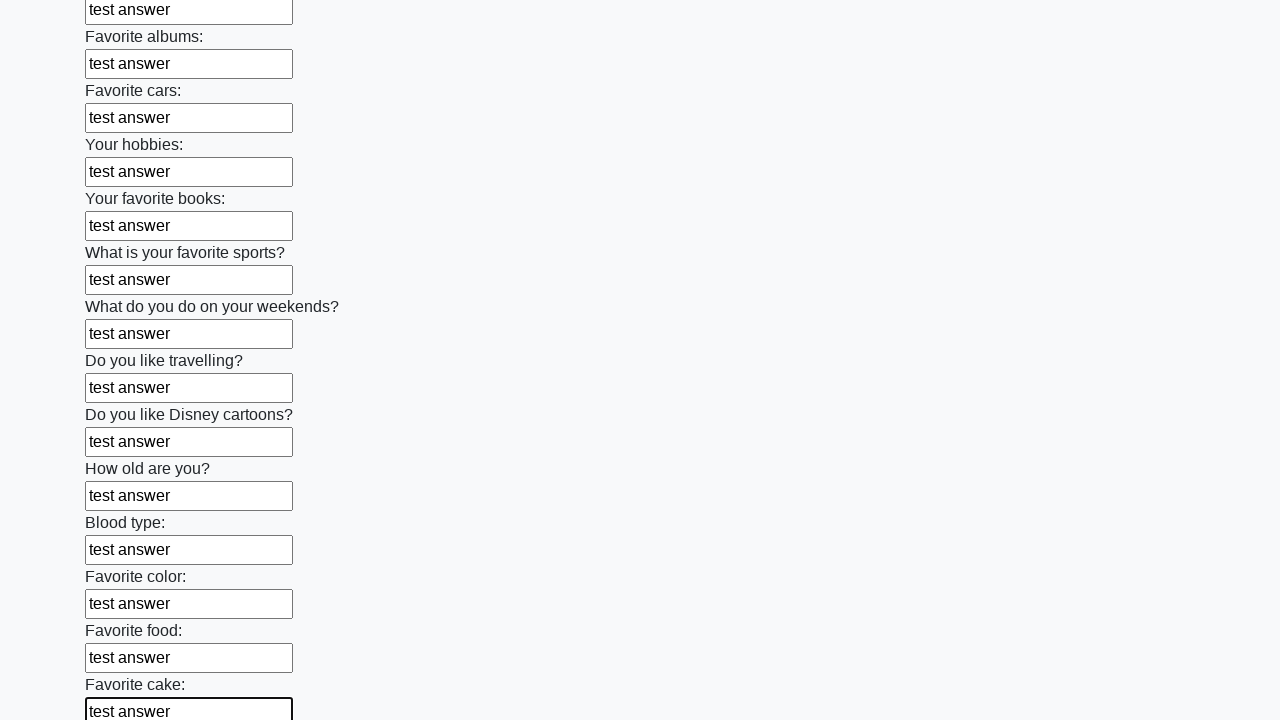

Filled a text input field with 'test answer' on [type='text'] >> nth=22
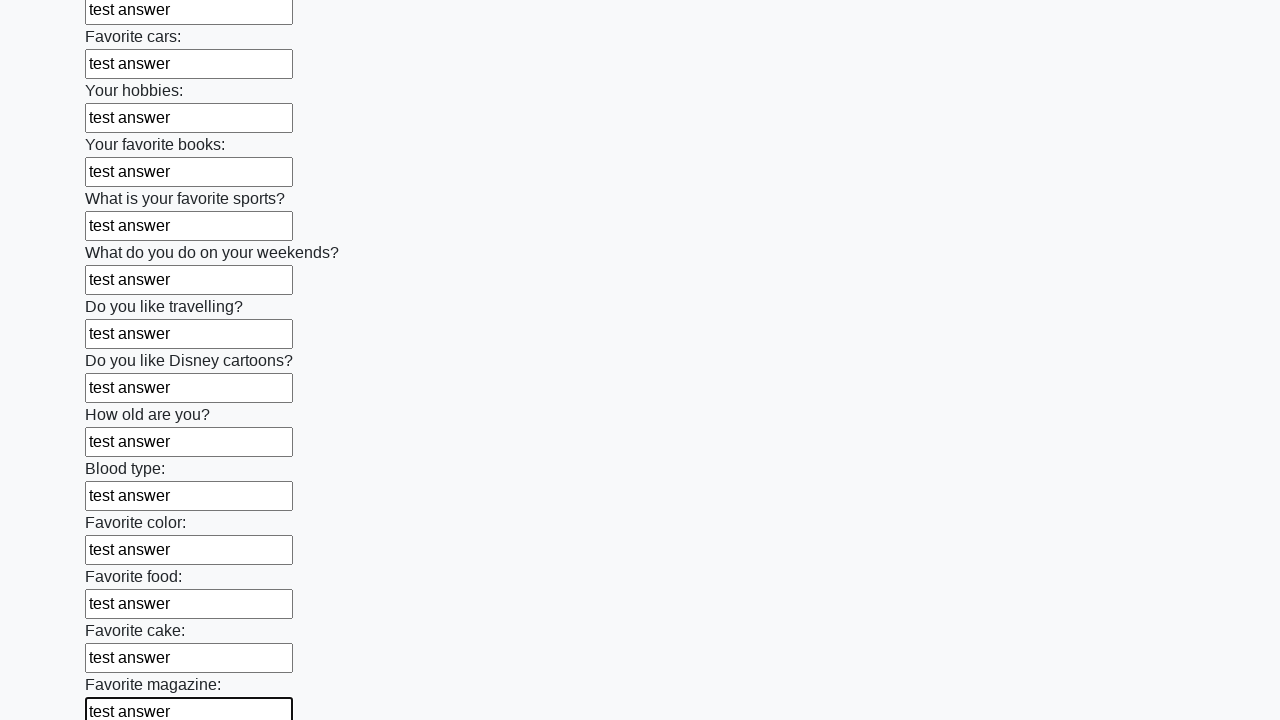

Filled a text input field with 'test answer' on [type='text'] >> nth=23
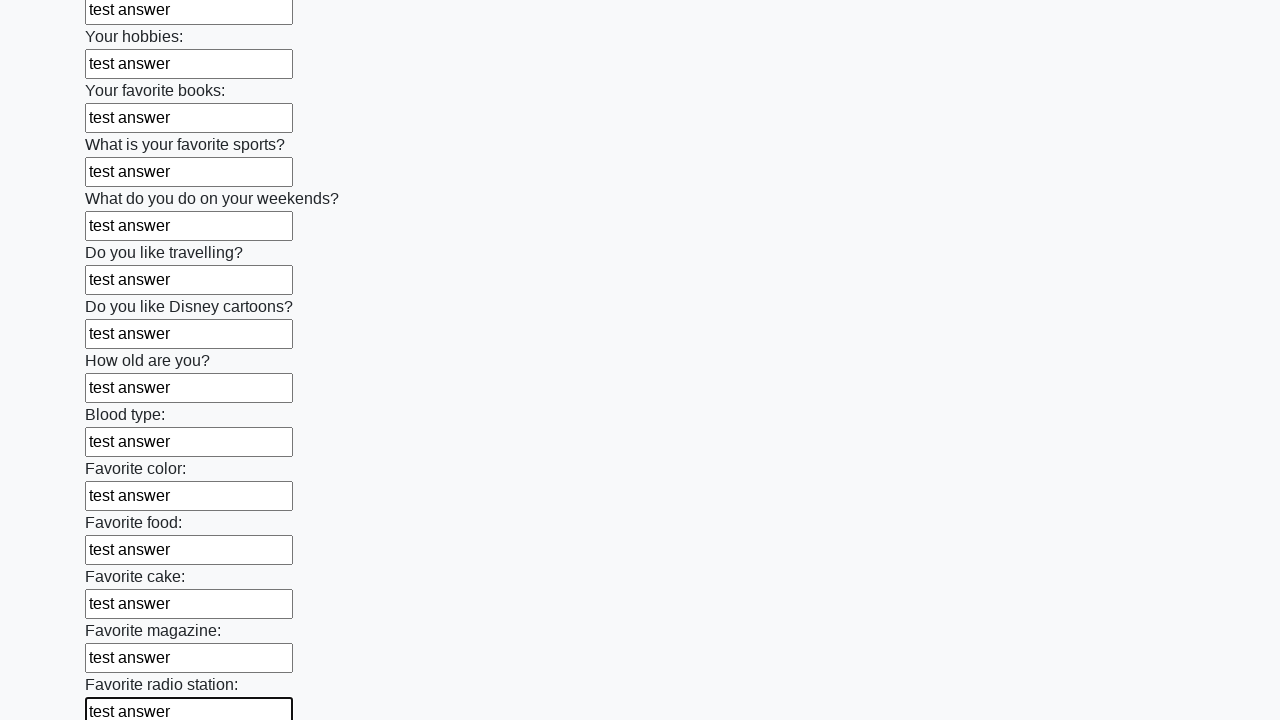

Filled a text input field with 'test answer' on [type='text'] >> nth=24
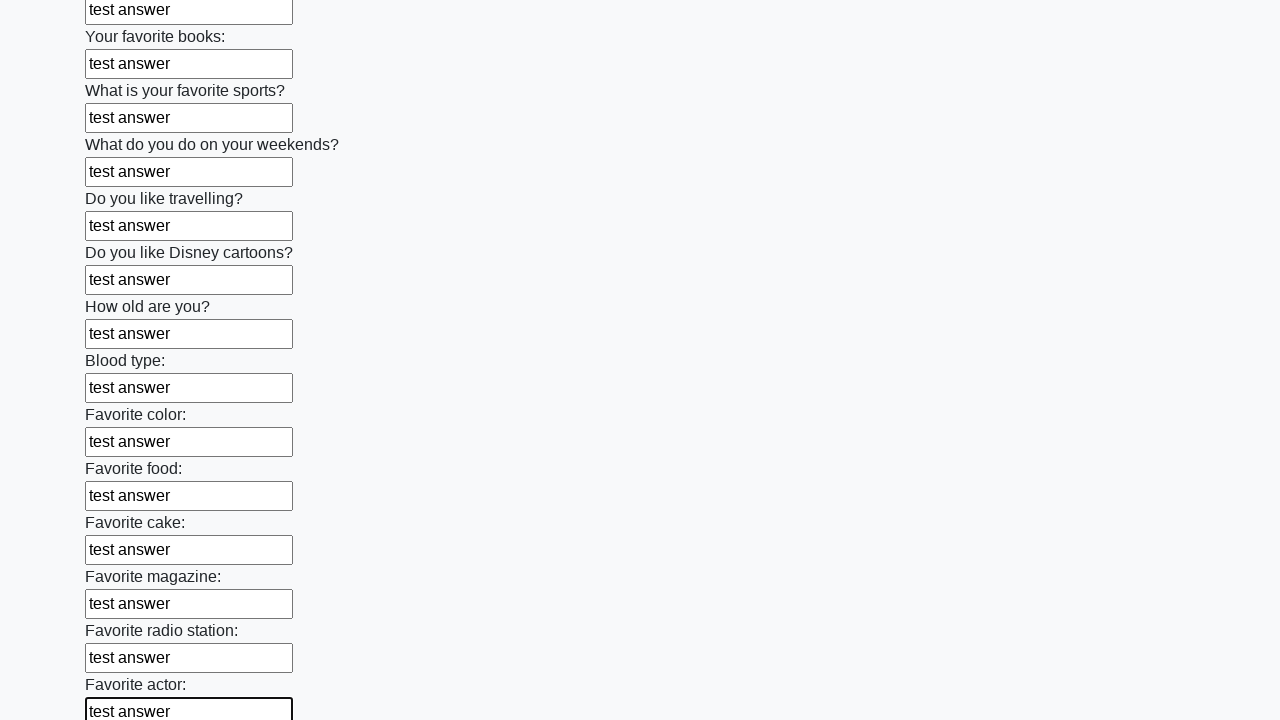

Filled a text input field with 'test answer' on [type='text'] >> nth=25
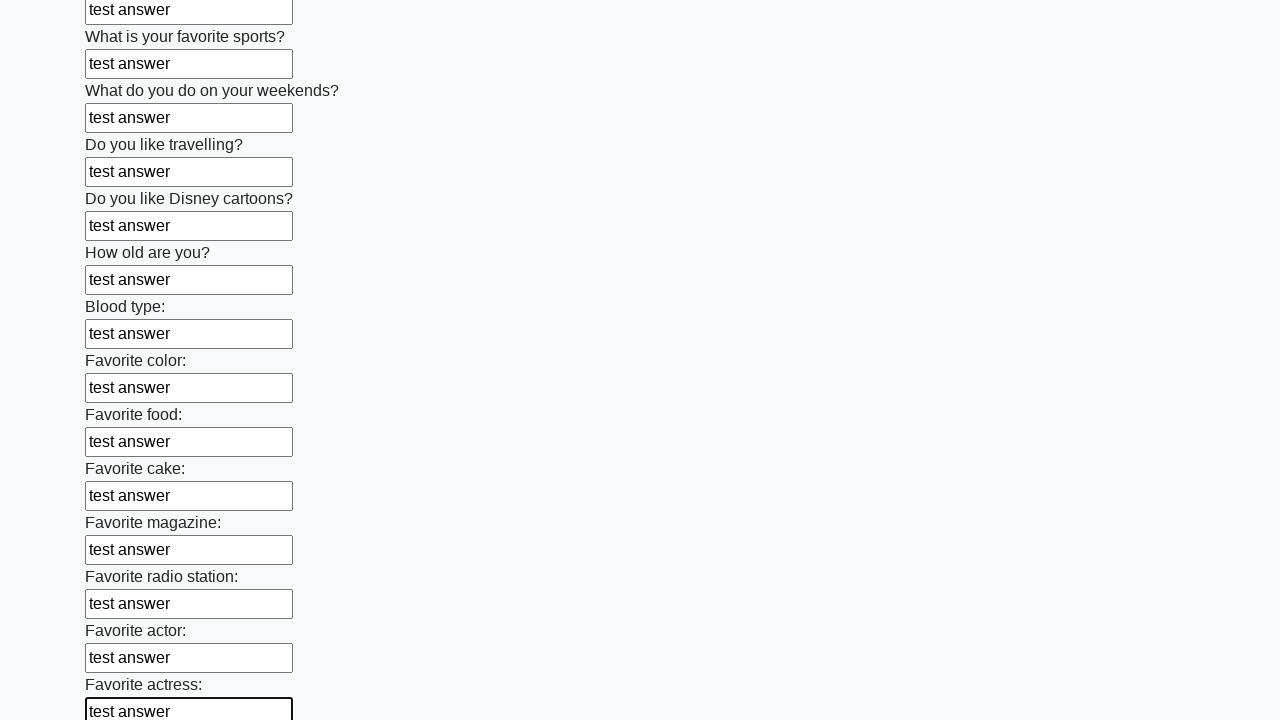

Filled a text input field with 'test answer' on [type='text'] >> nth=26
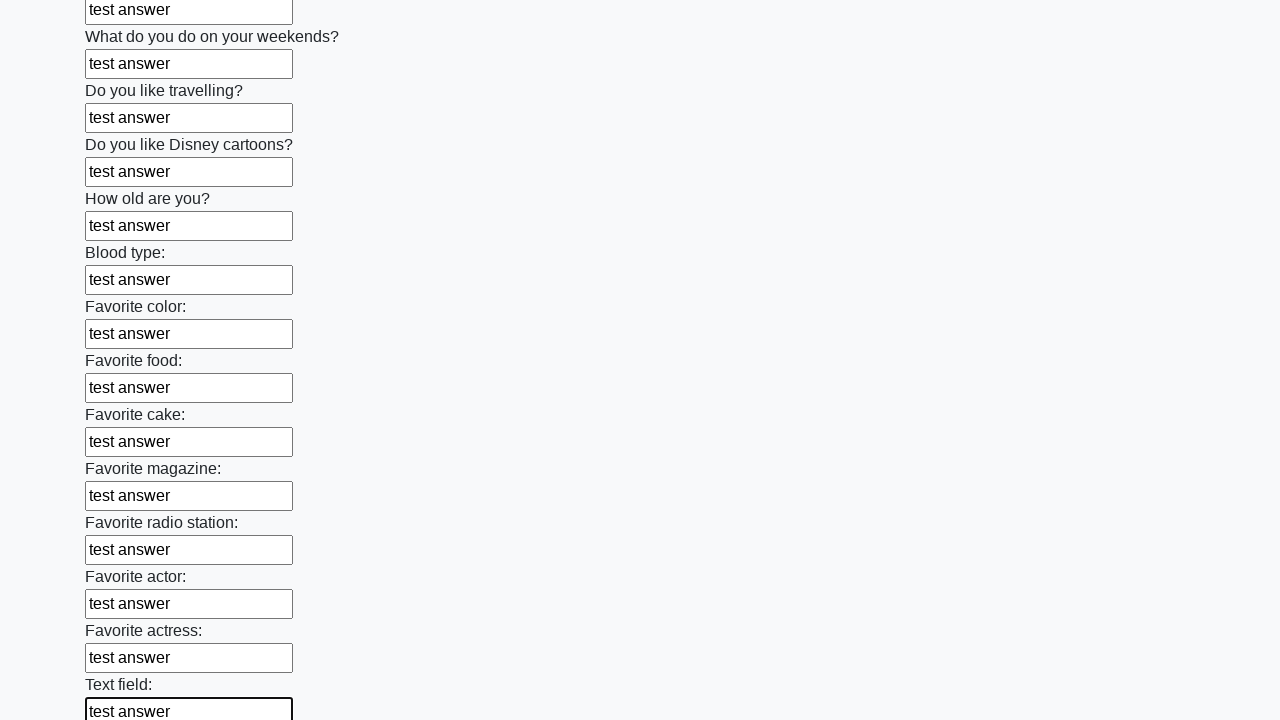

Filled a text input field with 'test answer' on [type='text'] >> nth=27
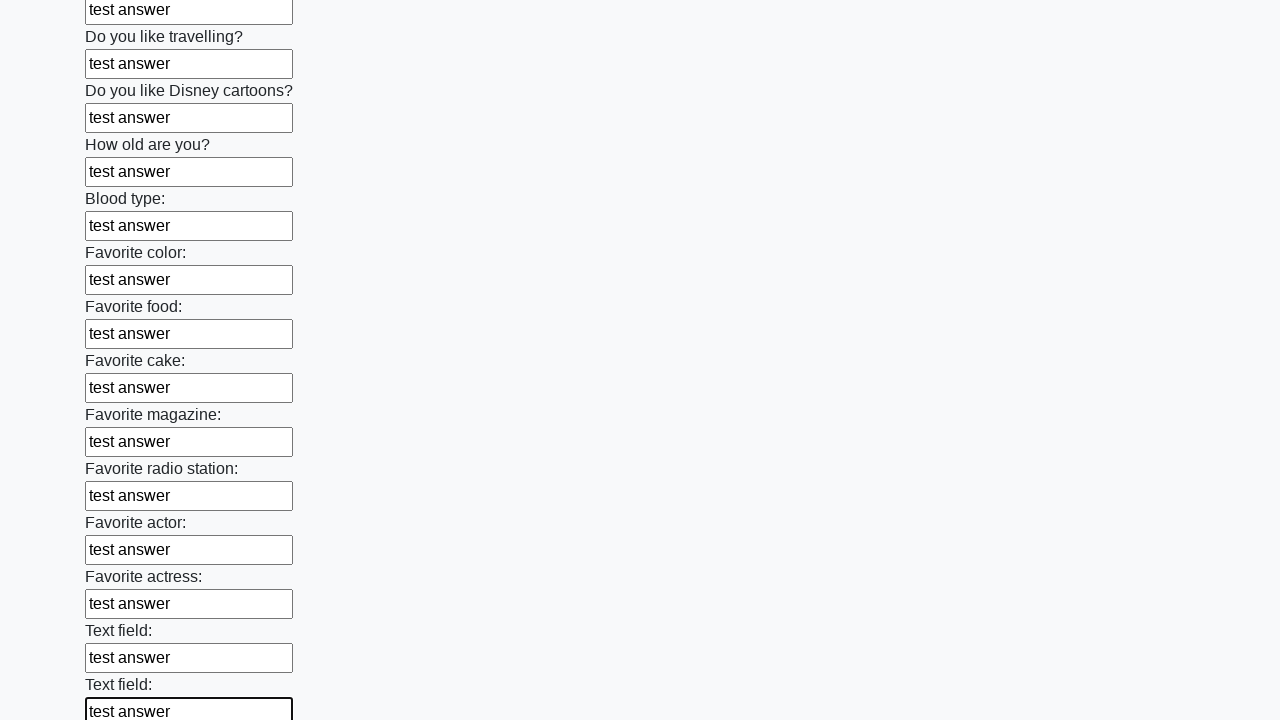

Filled a text input field with 'test answer' on [type='text'] >> nth=28
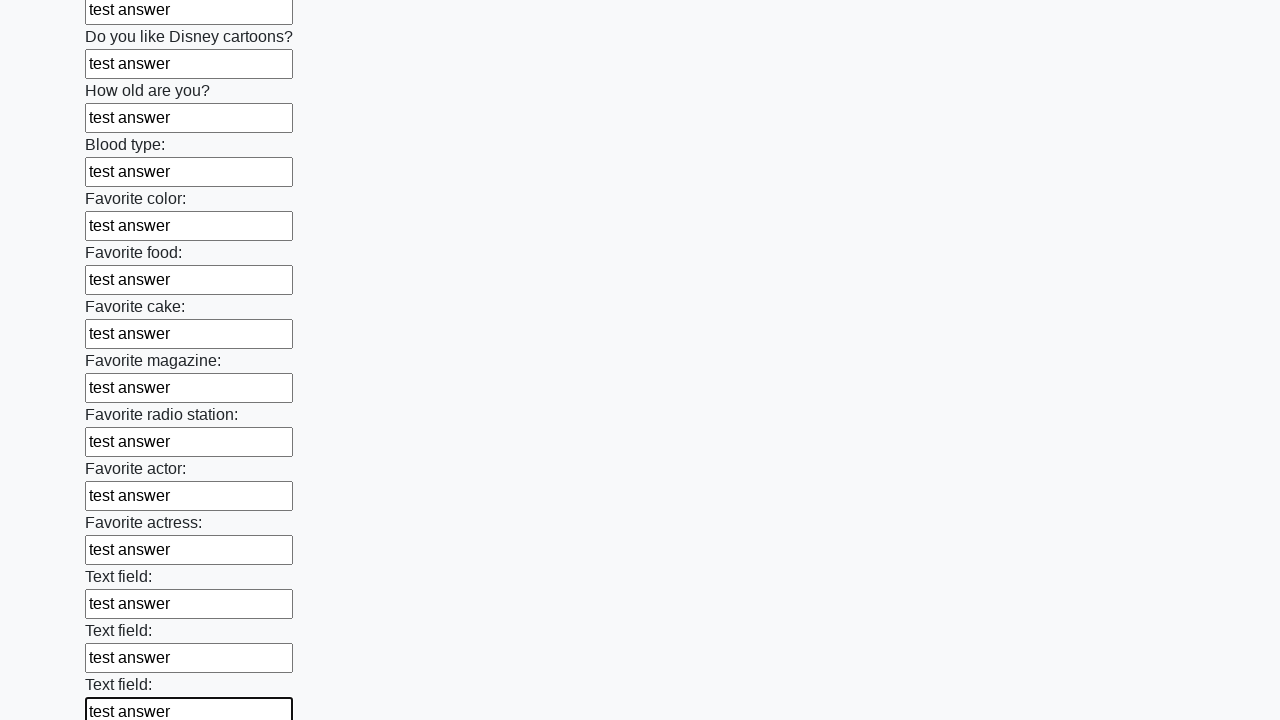

Filled a text input field with 'test answer' on [type='text'] >> nth=29
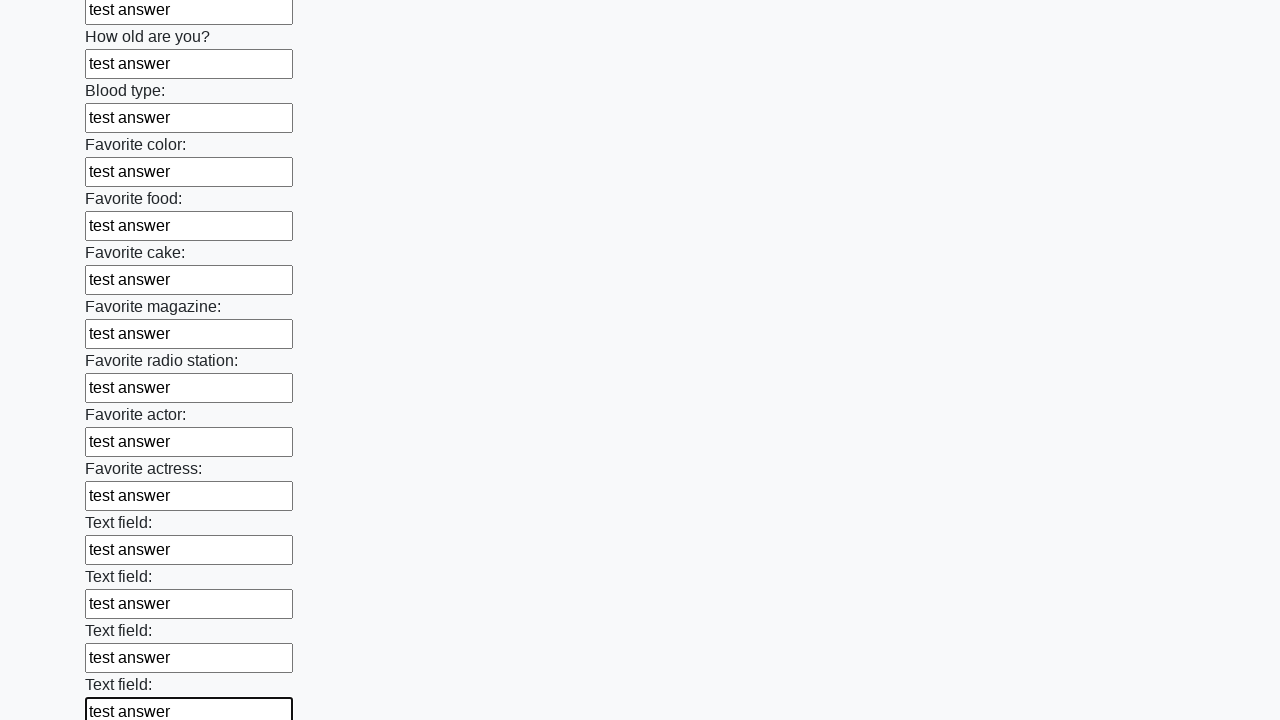

Filled a text input field with 'test answer' on [type='text'] >> nth=30
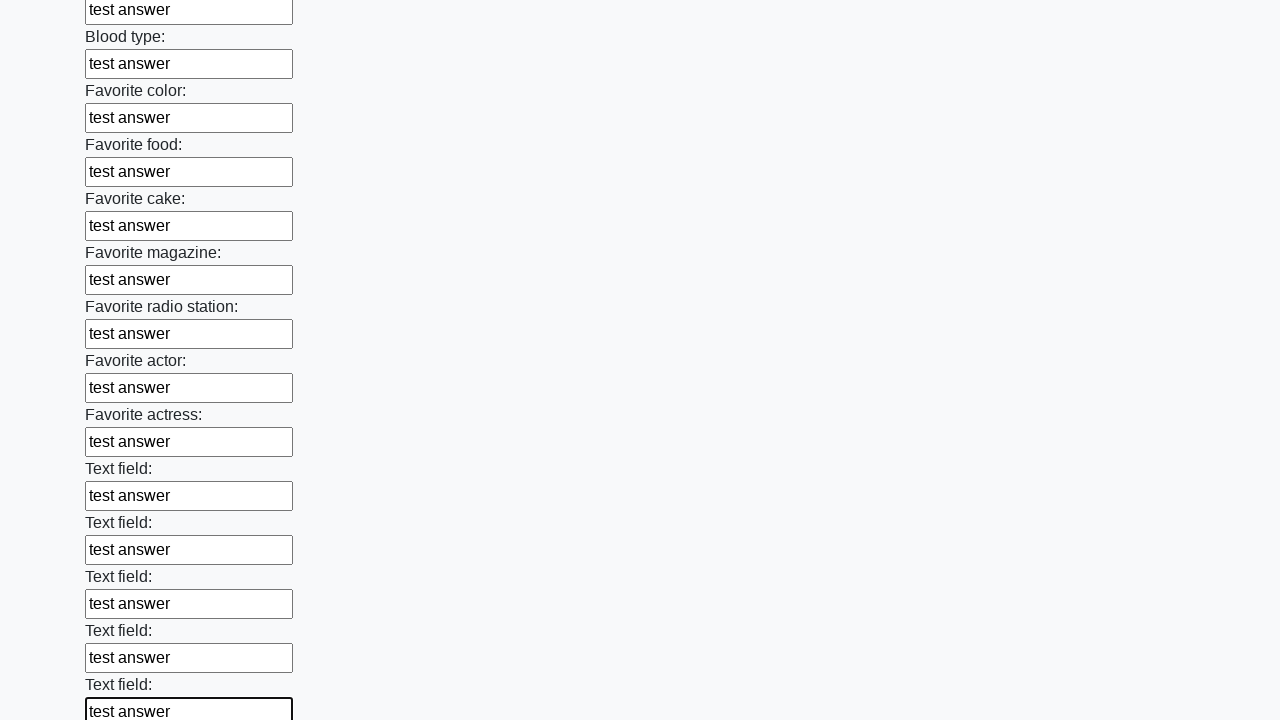

Filled a text input field with 'test answer' on [type='text'] >> nth=31
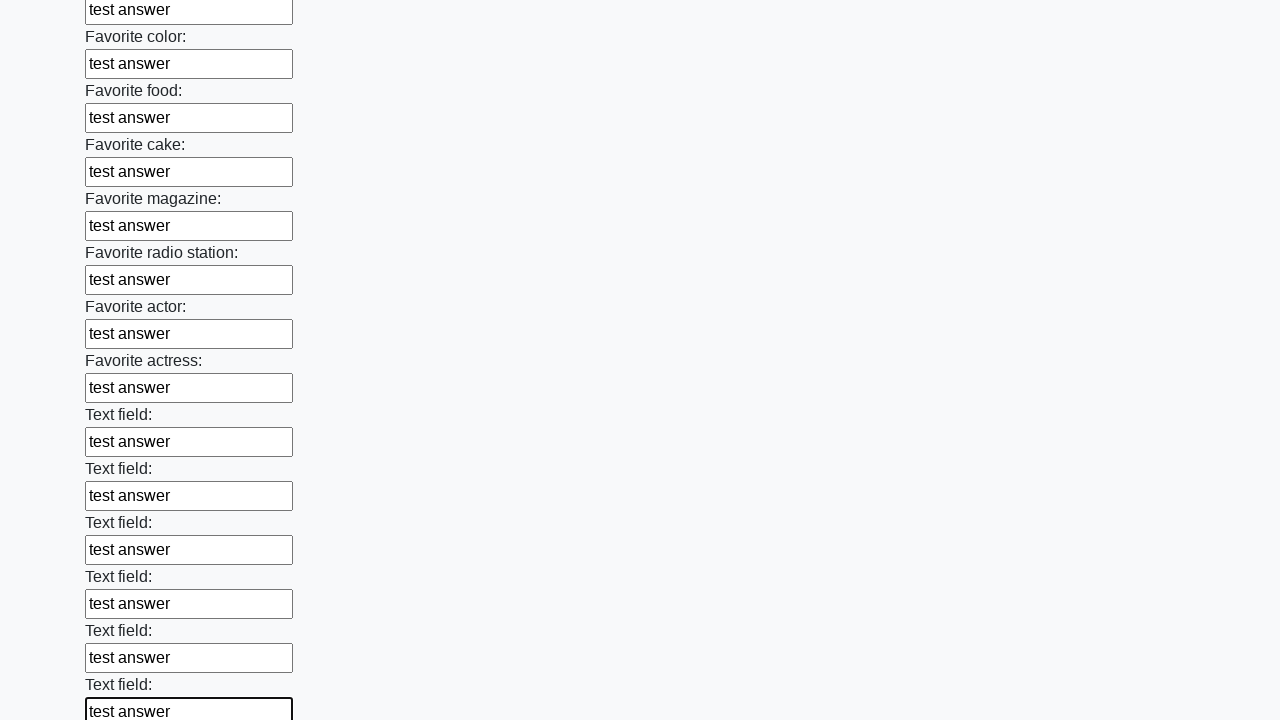

Filled a text input field with 'test answer' on [type='text'] >> nth=32
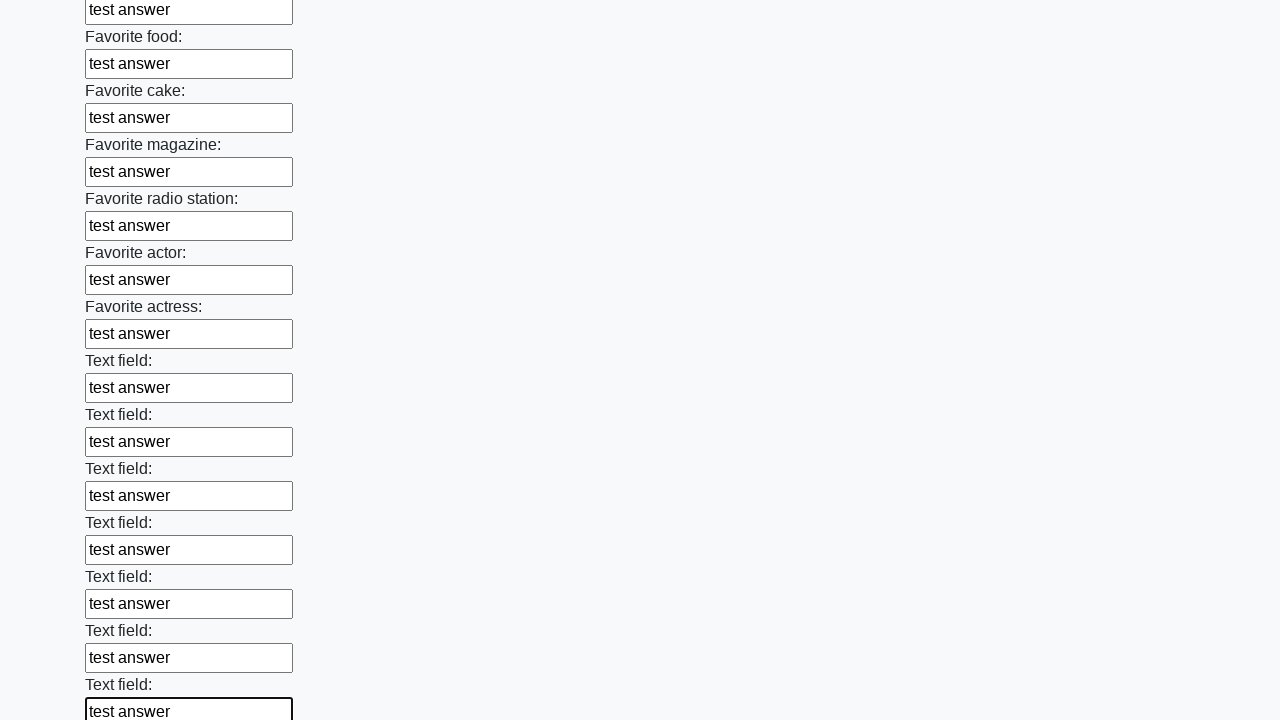

Filled a text input field with 'test answer' on [type='text'] >> nth=33
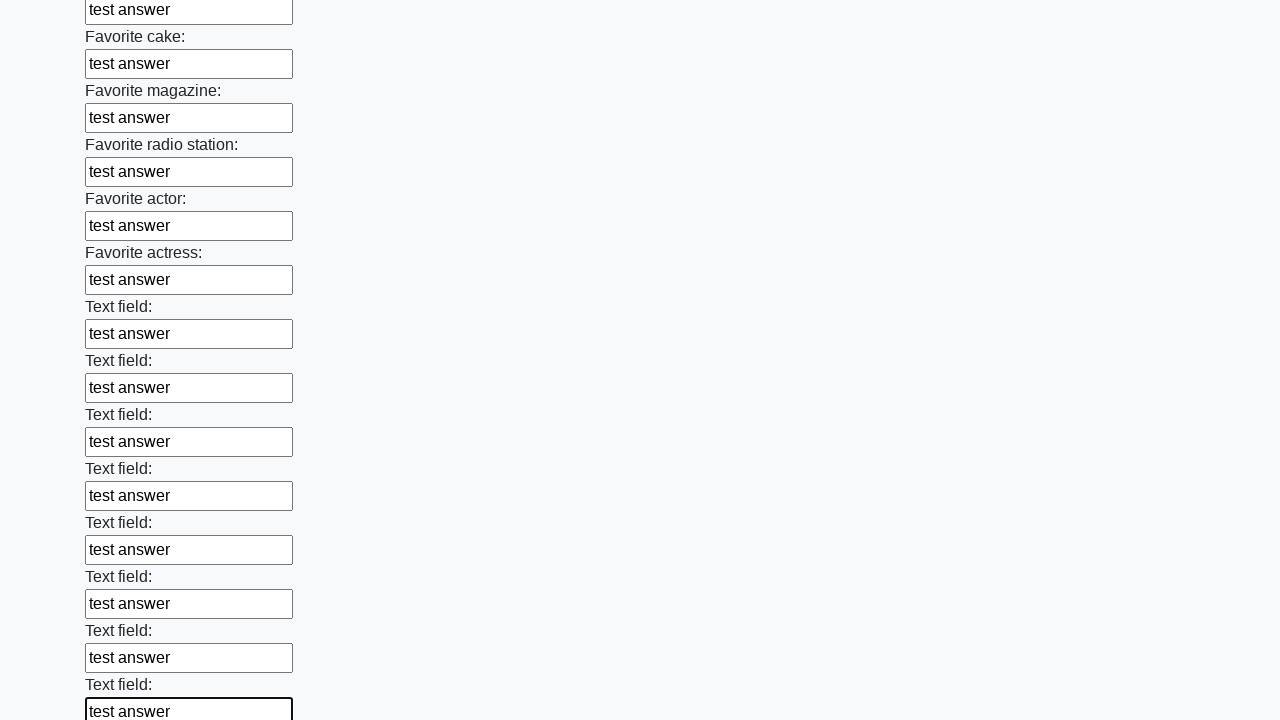

Filled a text input field with 'test answer' on [type='text'] >> nth=34
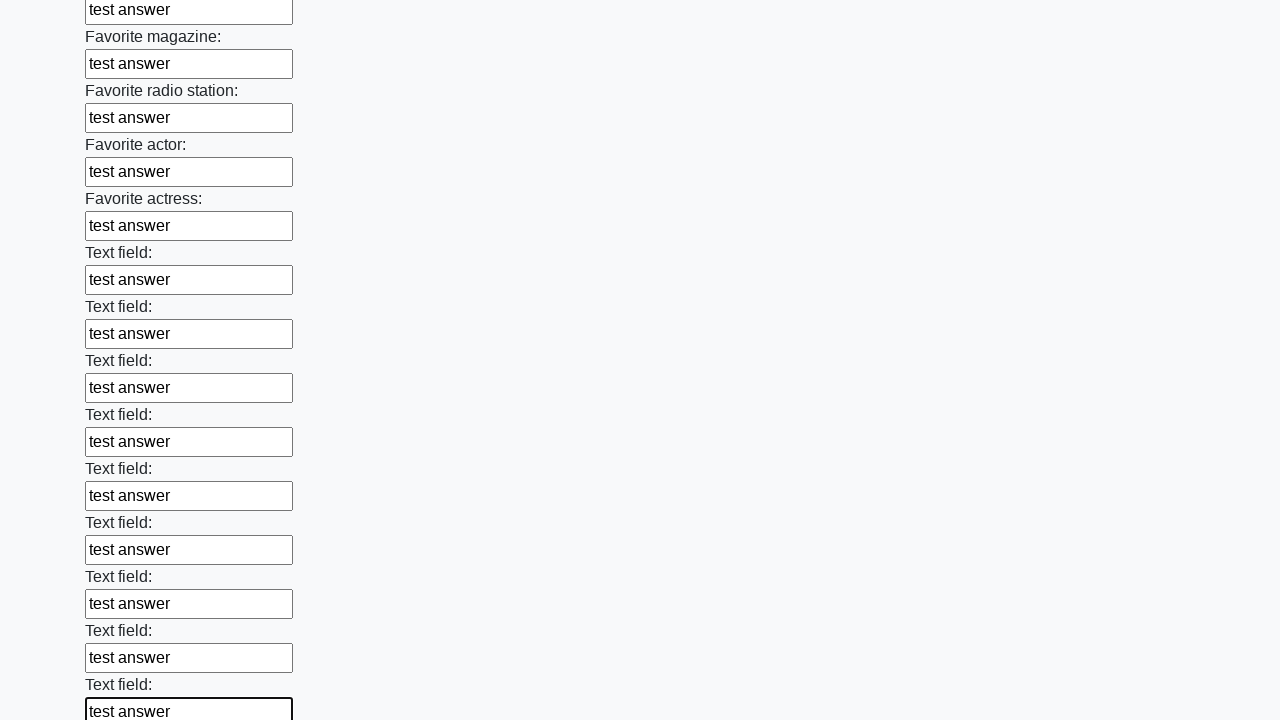

Filled a text input field with 'test answer' on [type='text'] >> nth=35
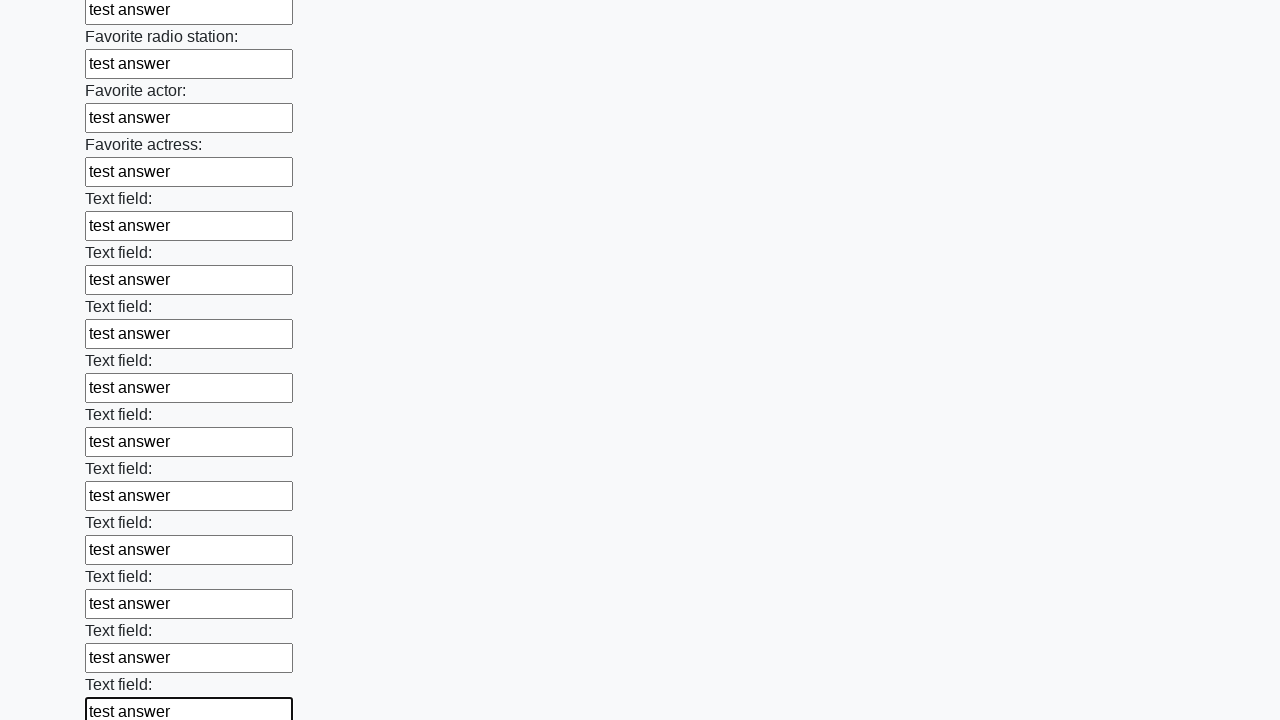

Filled a text input field with 'test answer' on [type='text'] >> nth=36
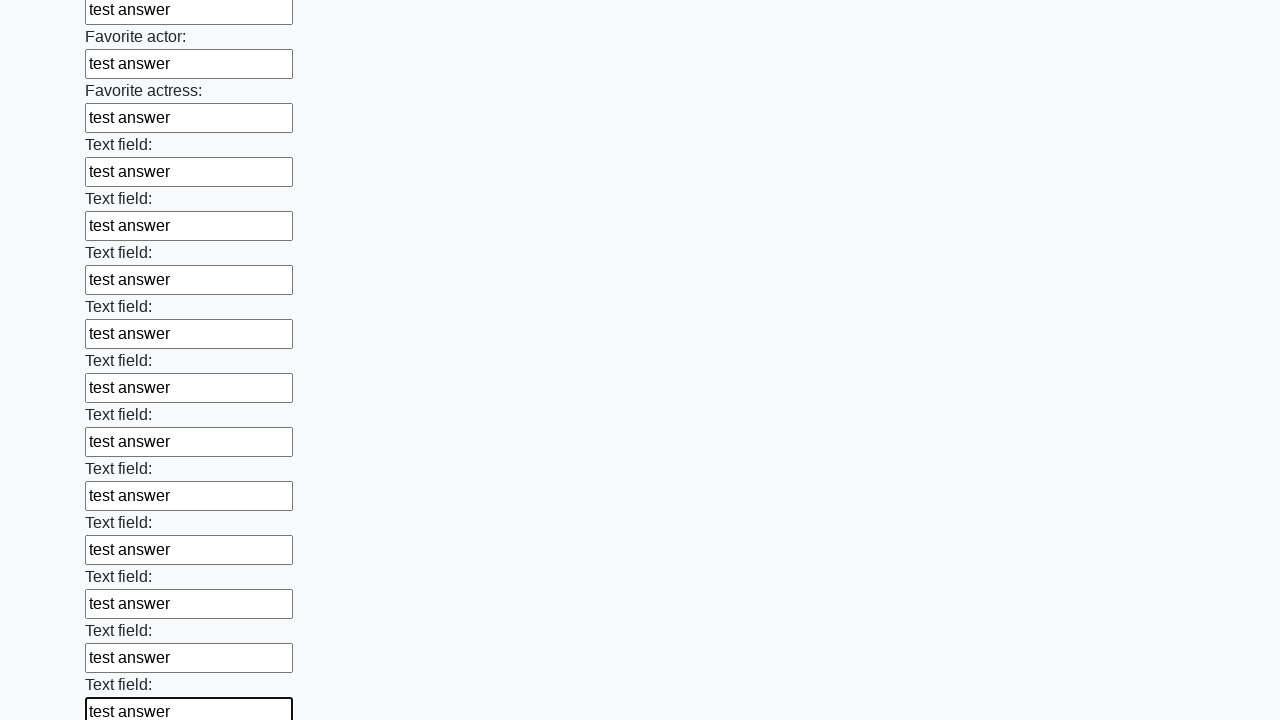

Filled a text input field with 'test answer' on [type='text'] >> nth=37
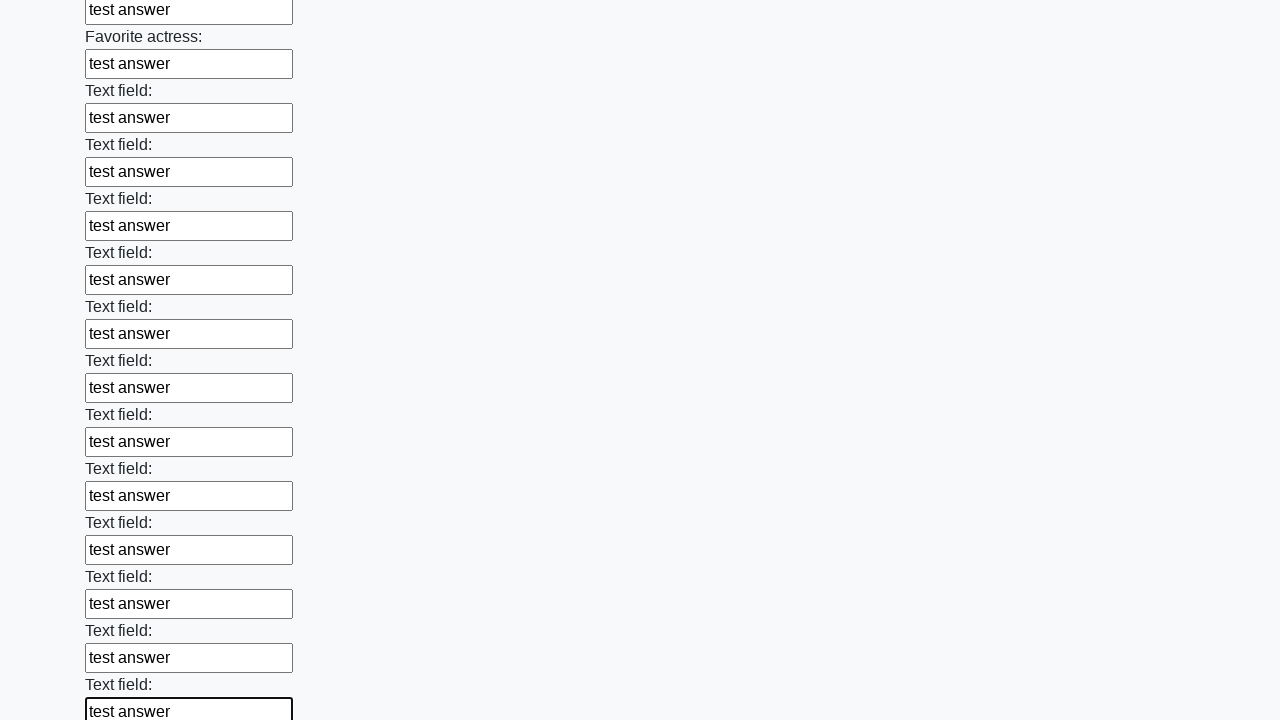

Filled a text input field with 'test answer' on [type='text'] >> nth=38
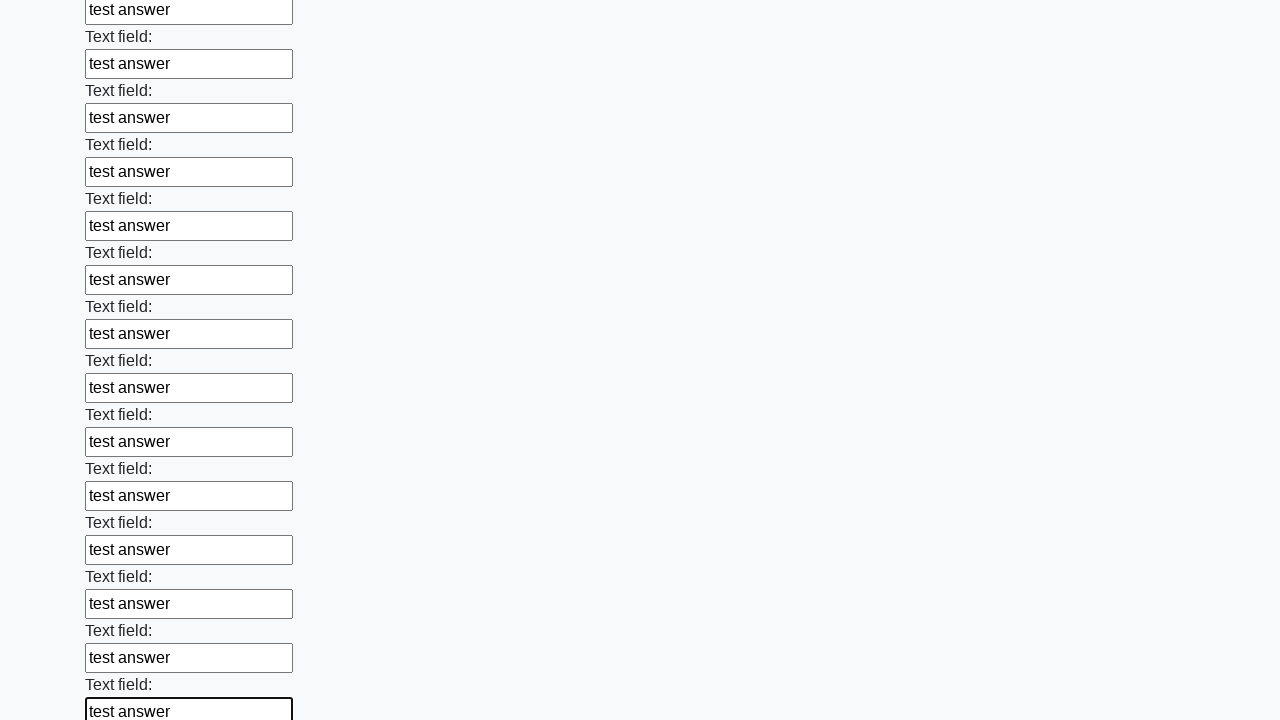

Filled a text input field with 'test answer' on [type='text'] >> nth=39
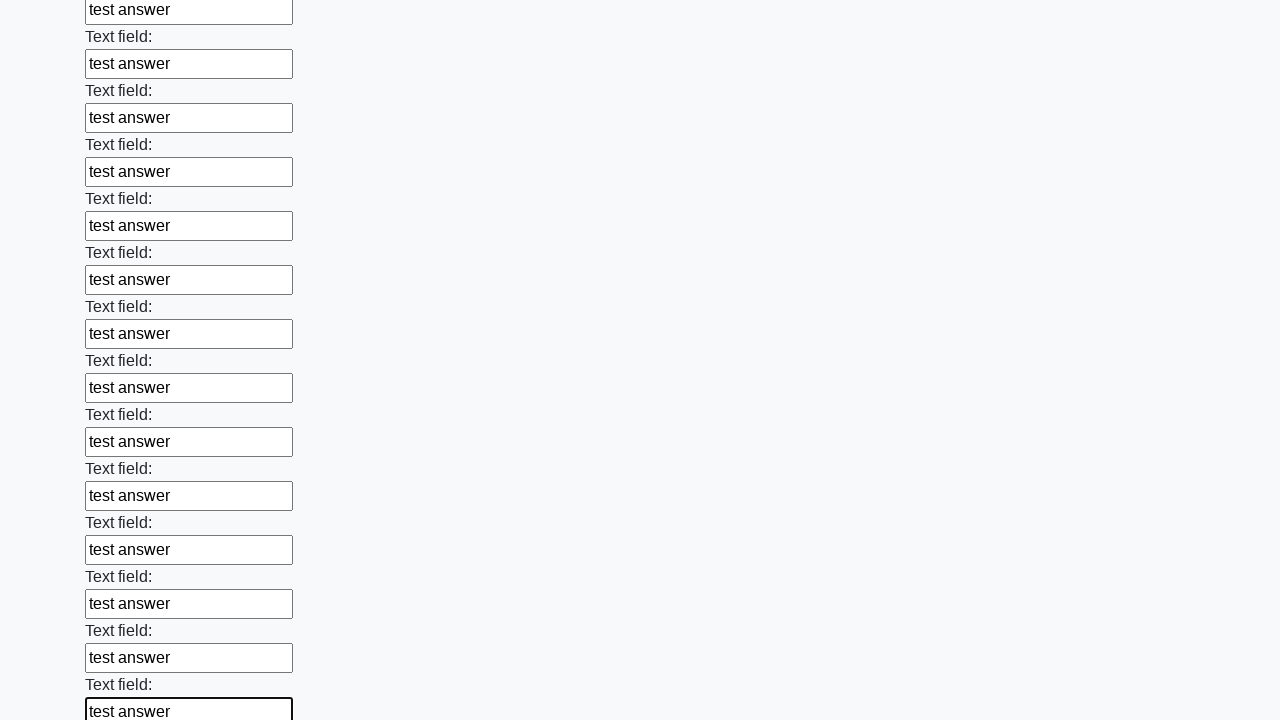

Filled a text input field with 'test answer' on [type='text'] >> nth=40
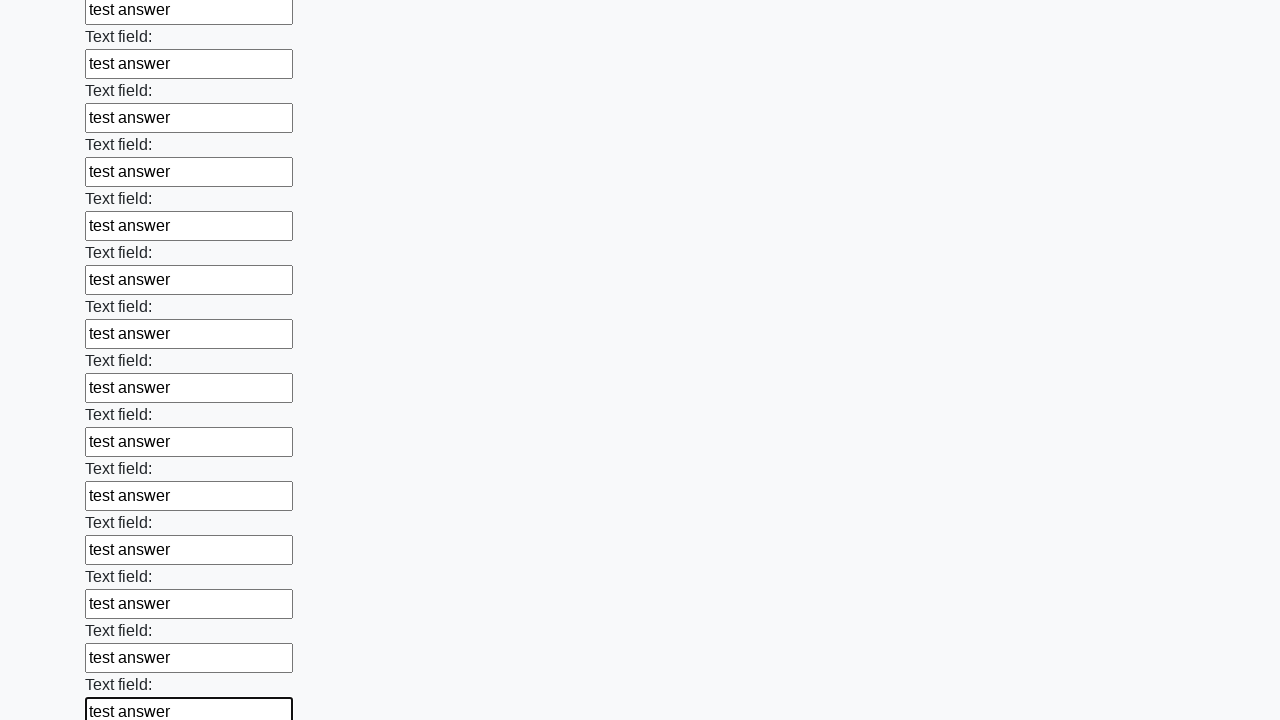

Filled a text input field with 'test answer' on [type='text'] >> nth=41
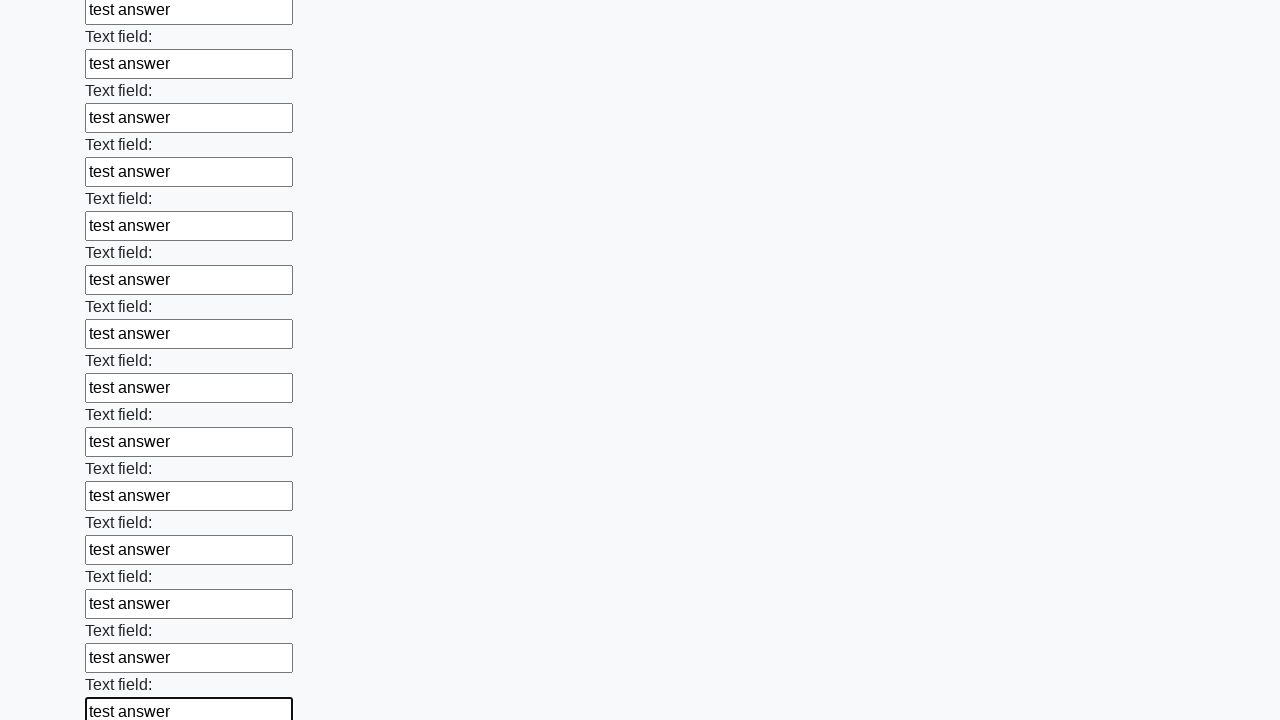

Filled a text input field with 'test answer' on [type='text'] >> nth=42
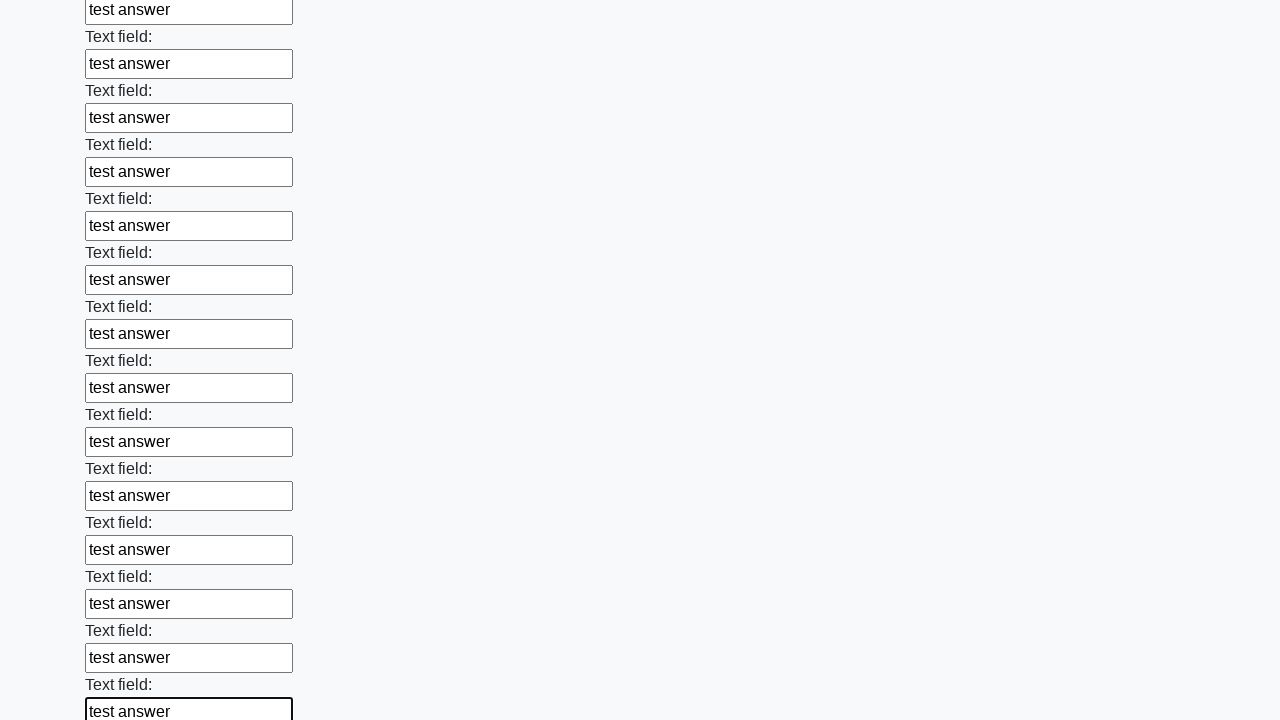

Filled a text input field with 'test answer' on [type='text'] >> nth=43
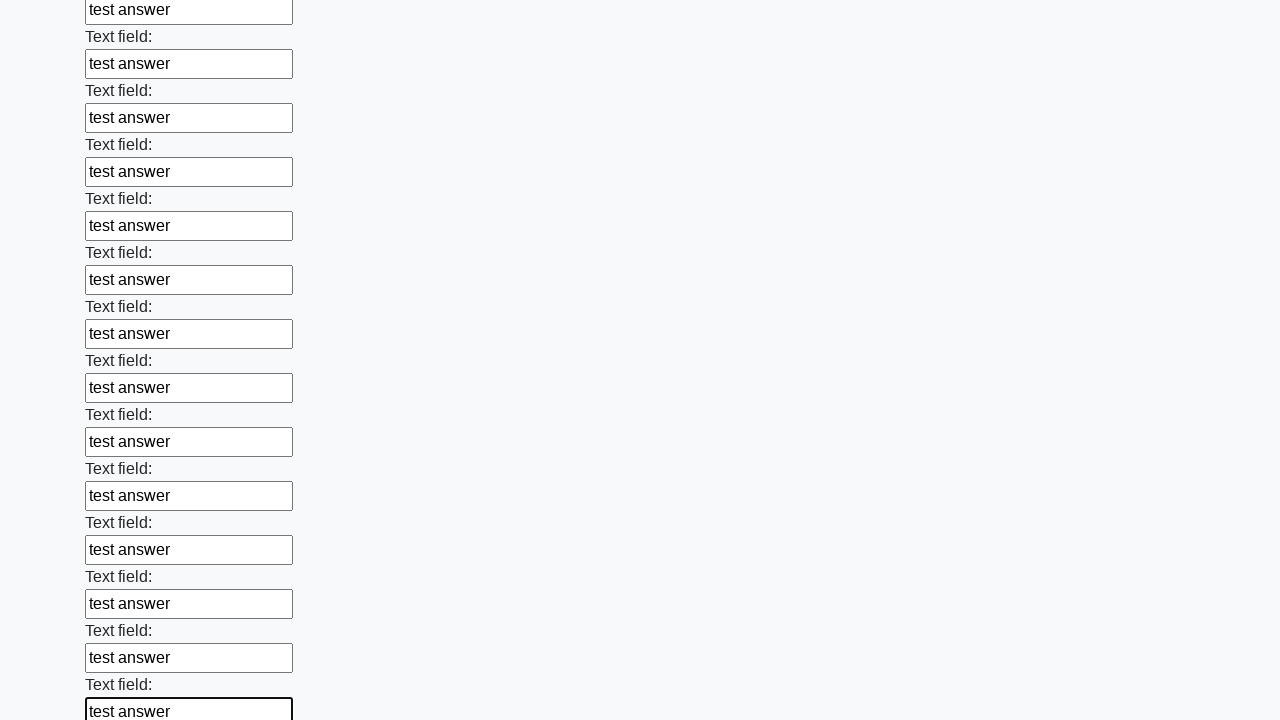

Filled a text input field with 'test answer' on [type='text'] >> nth=44
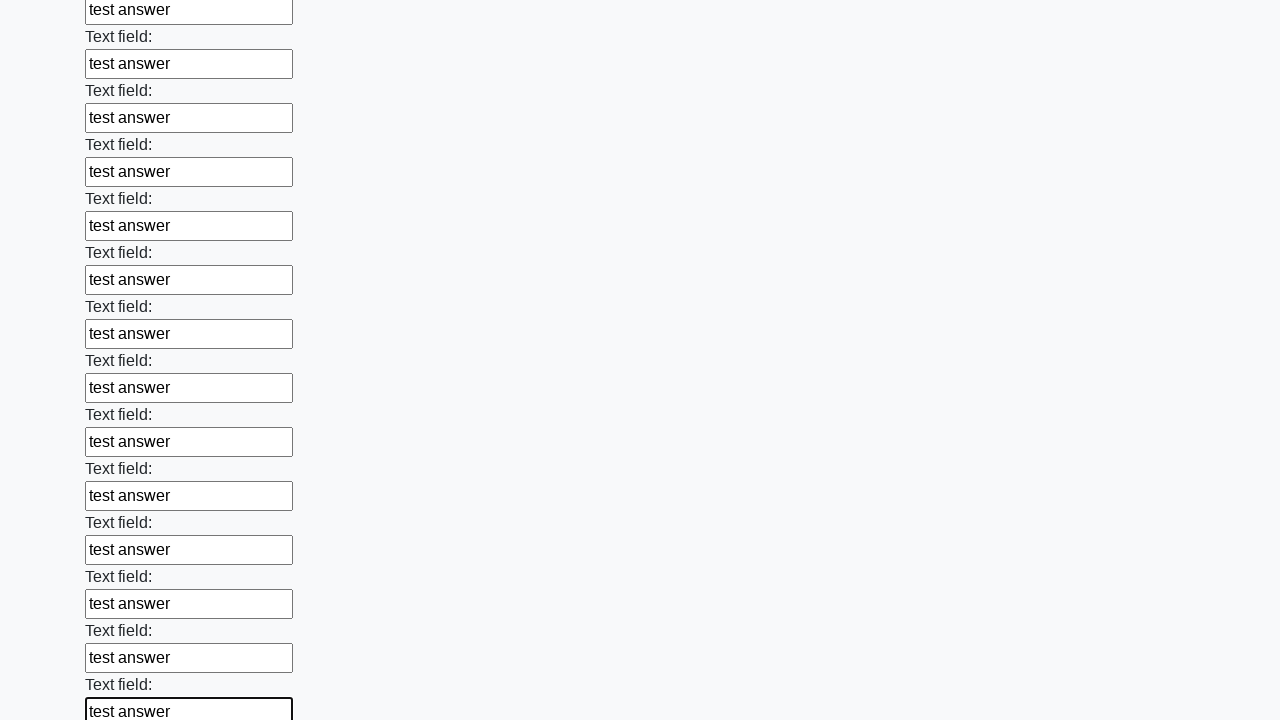

Filled a text input field with 'test answer' on [type='text'] >> nth=45
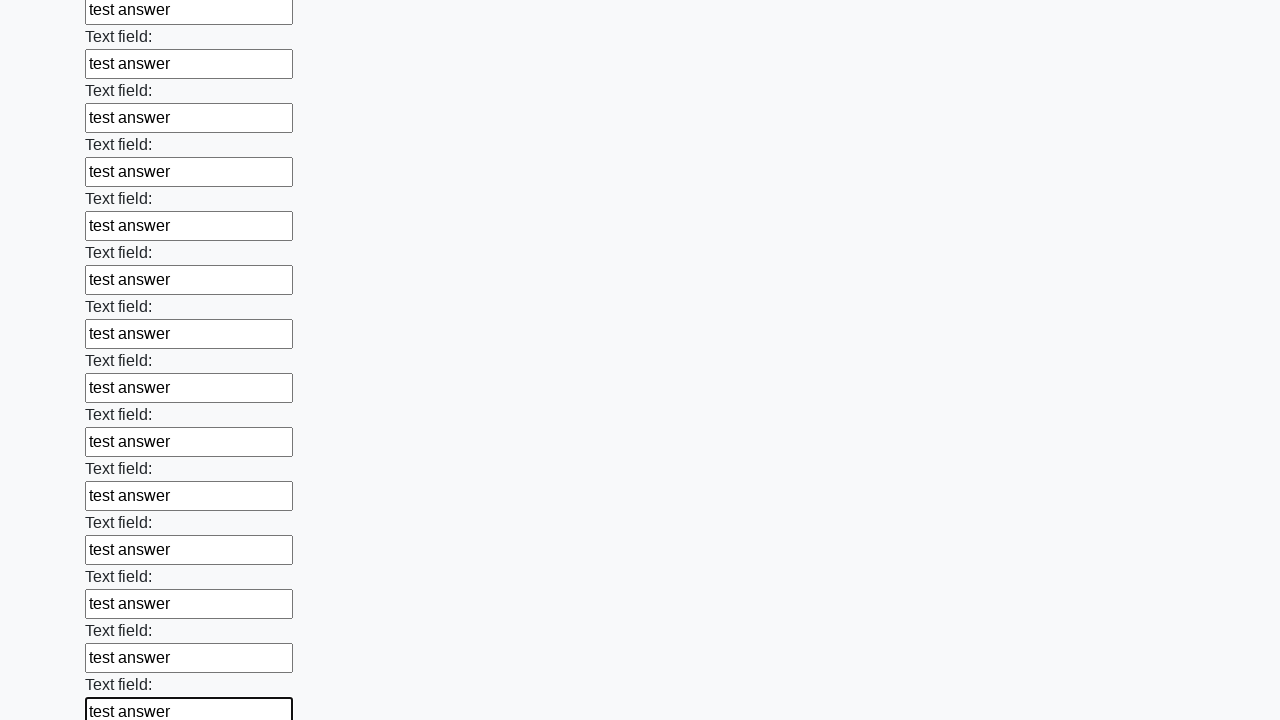

Filled a text input field with 'test answer' on [type='text'] >> nth=46
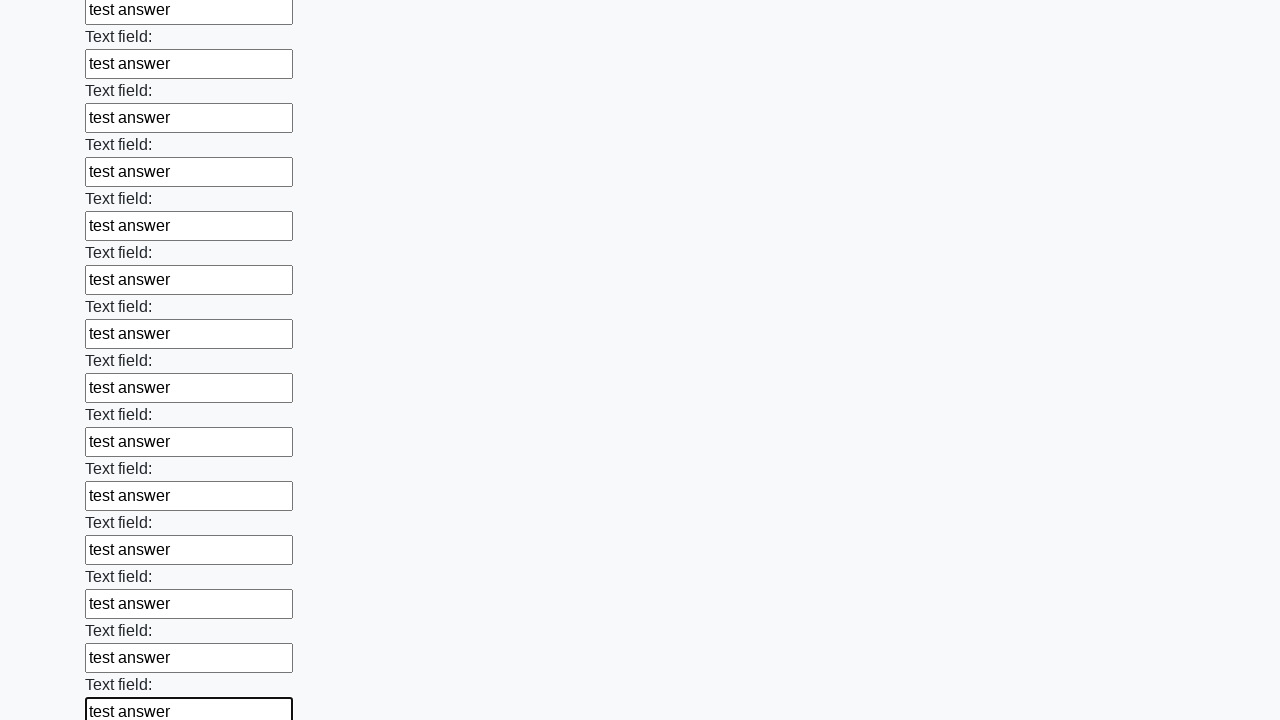

Filled a text input field with 'test answer' on [type='text'] >> nth=47
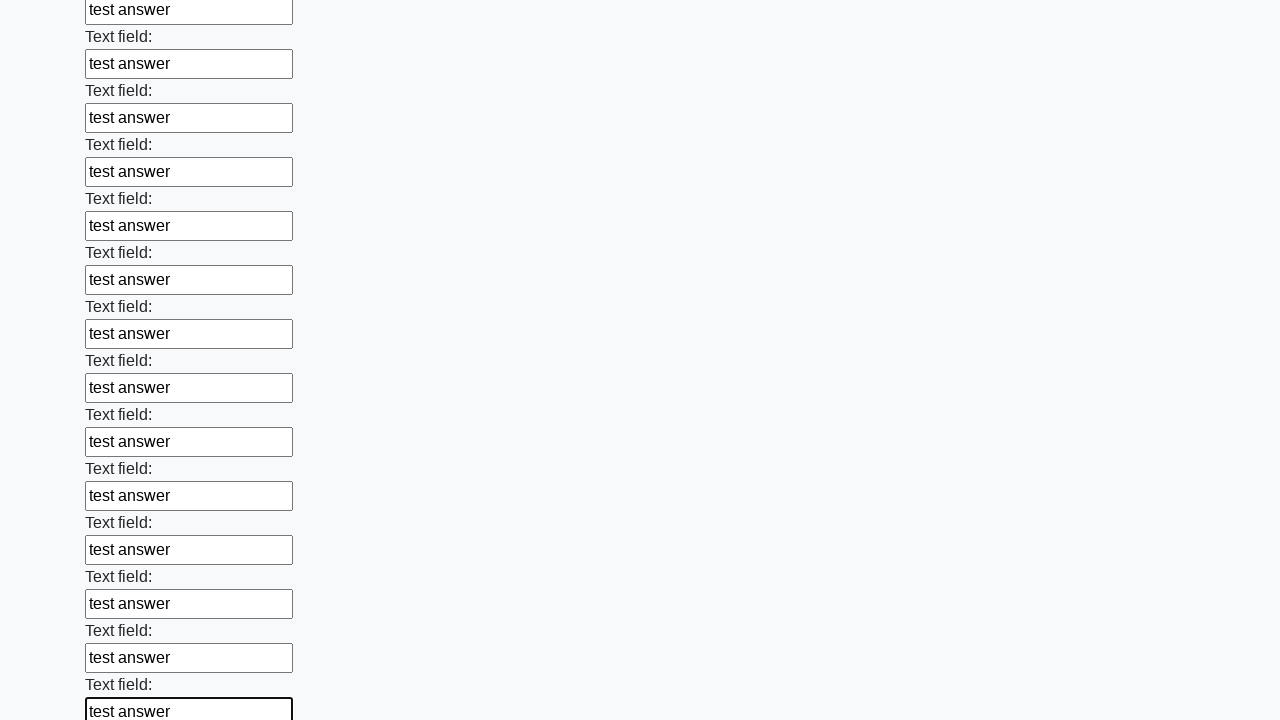

Filled a text input field with 'test answer' on [type='text'] >> nth=48
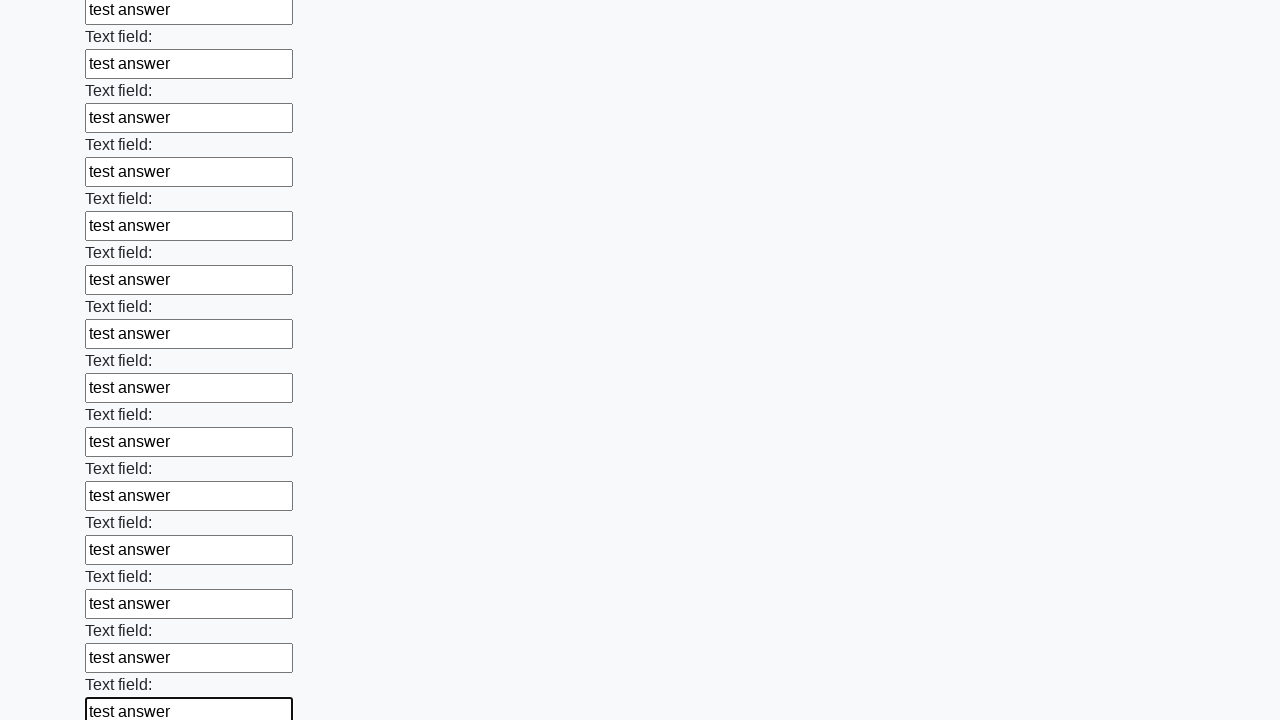

Filled a text input field with 'test answer' on [type='text'] >> nth=49
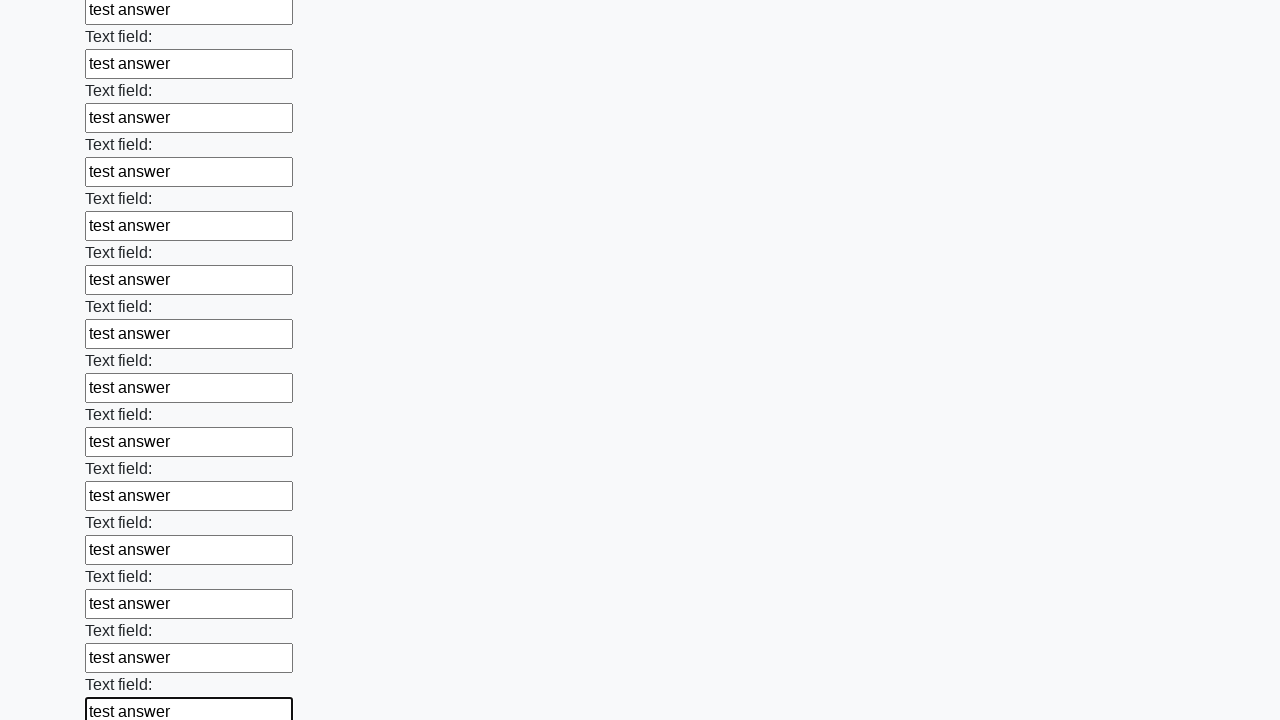

Filled a text input field with 'test answer' on [type='text'] >> nth=50
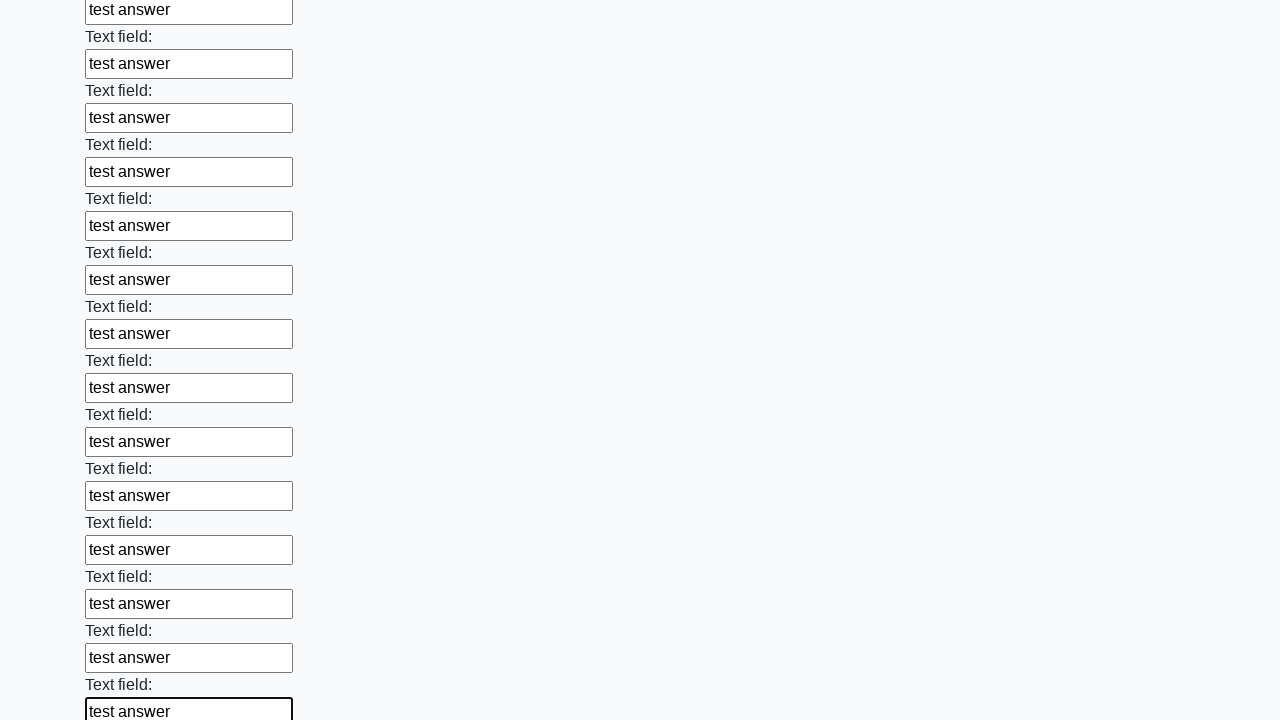

Filled a text input field with 'test answer' on [type='text'] >> nth=51
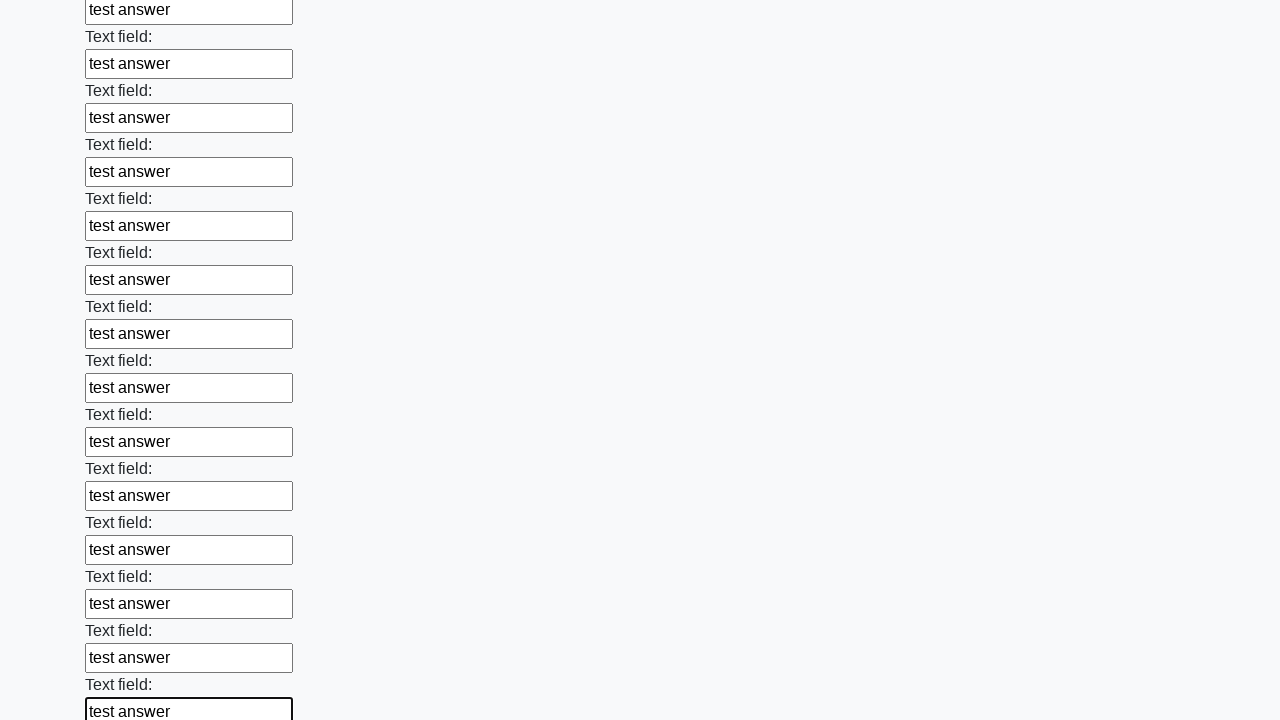

Filled a text input field with 'test answer' on [type='text'] >> nth=52
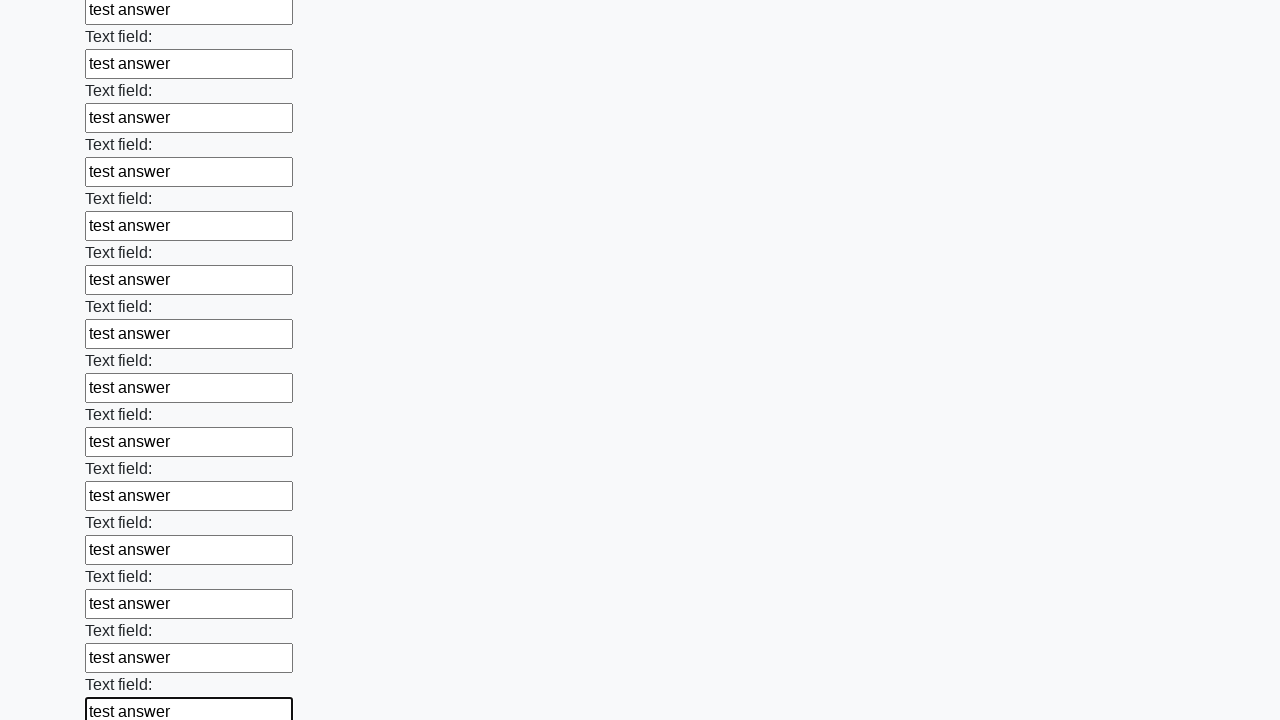

Filled a text input field with 'test answer' on [type='text'] >> nth=53
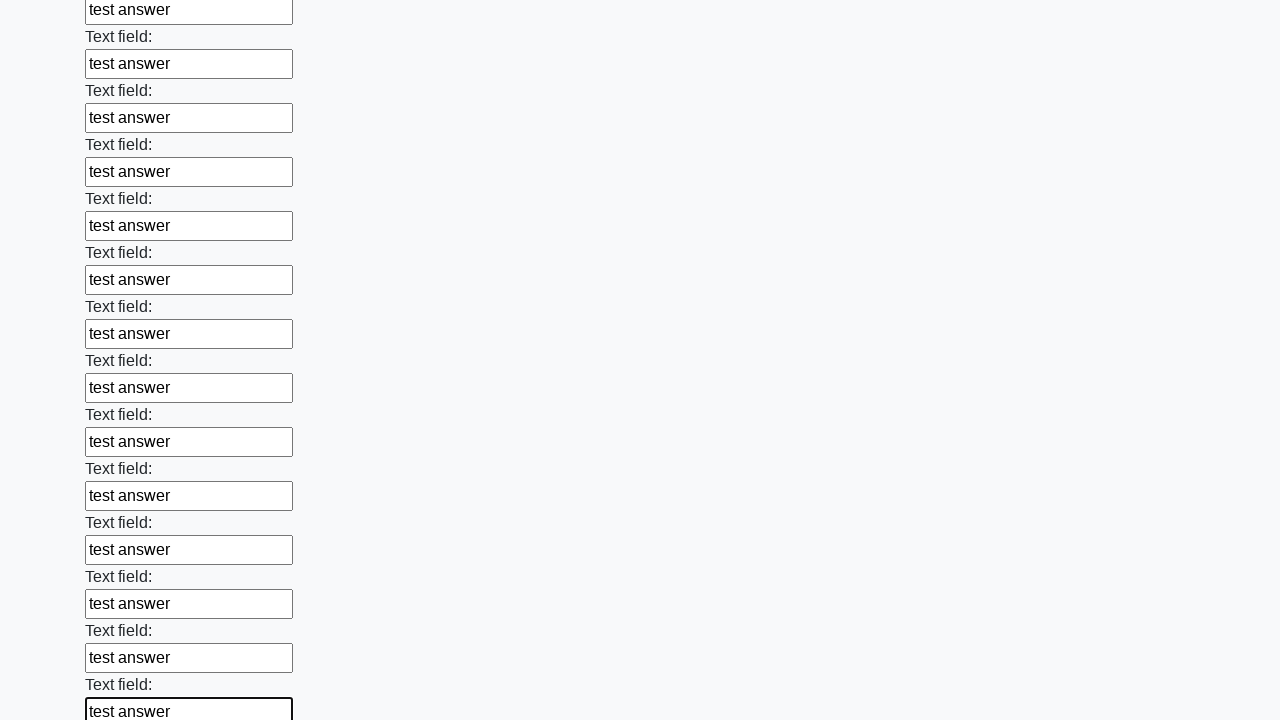

Filled a text input field with 'test answer' on [type='text'] >> nth=54
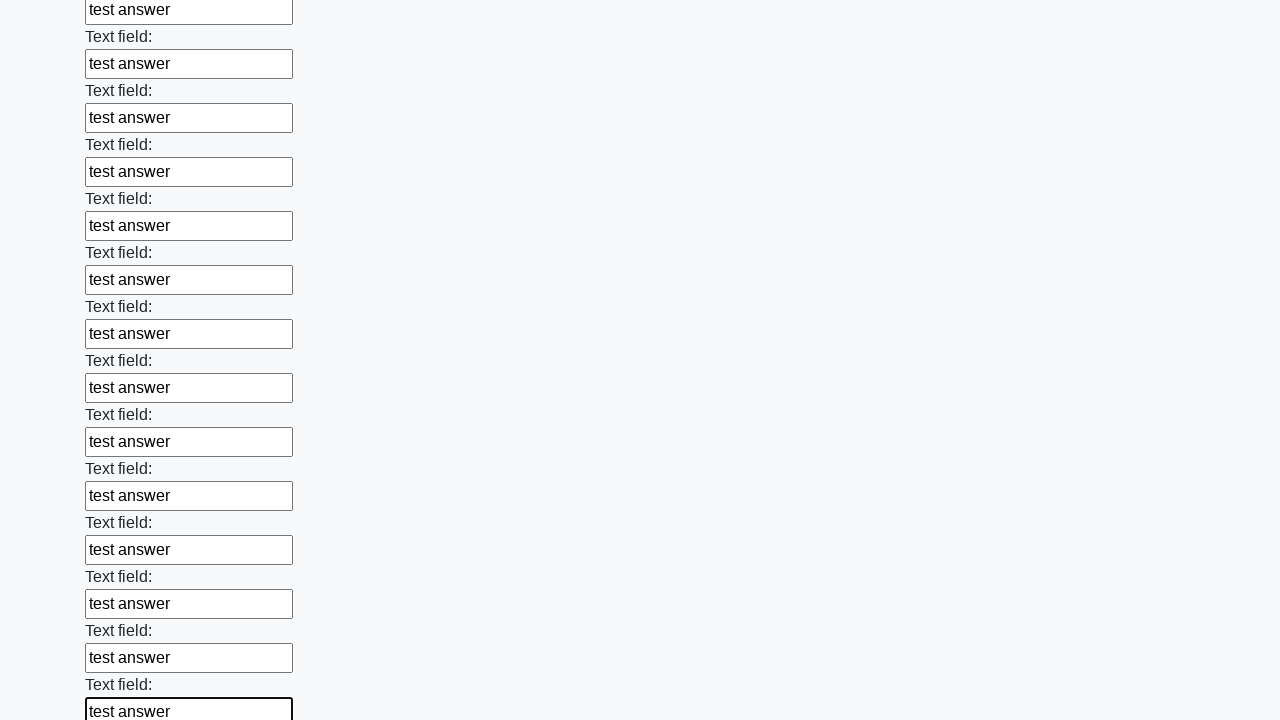

Filled a text input field with 'test answer' on [type='text'] >> nth=55
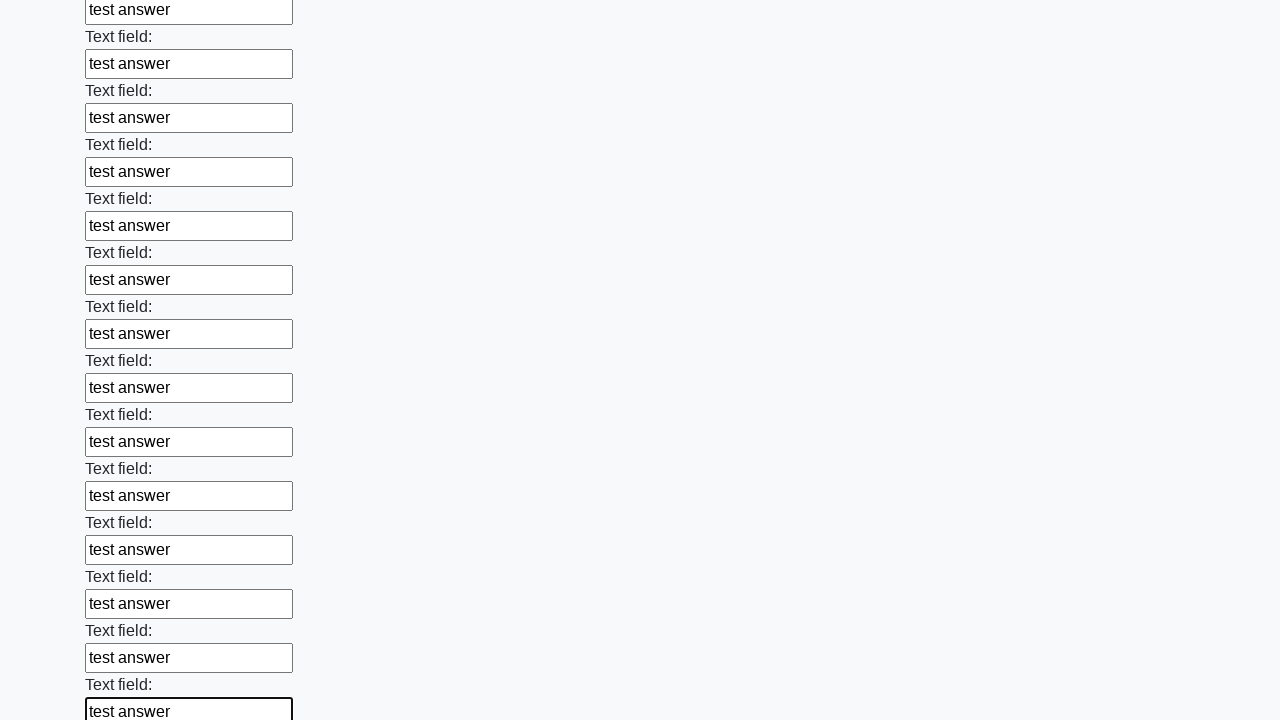

Filled a text input field with 'test answer' on [type='text'] >> nth=56
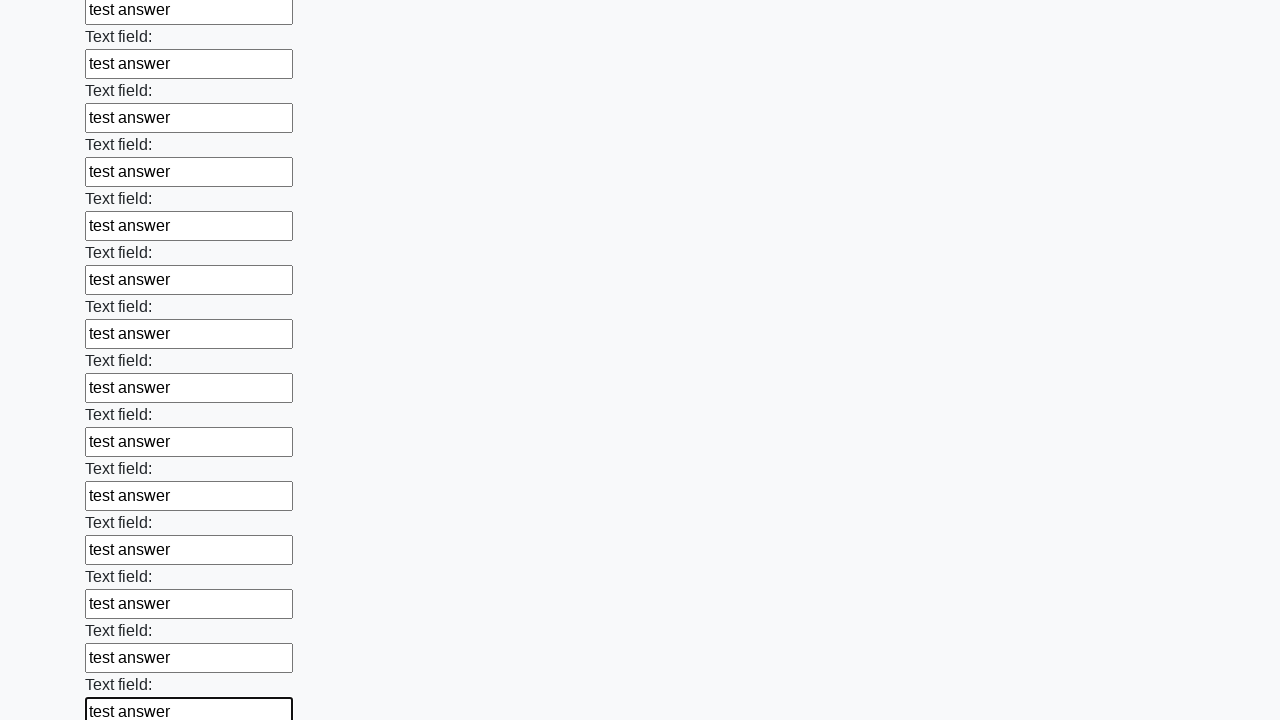

Filled a text input field with 'test answer' on [type='text'] >> nth=57
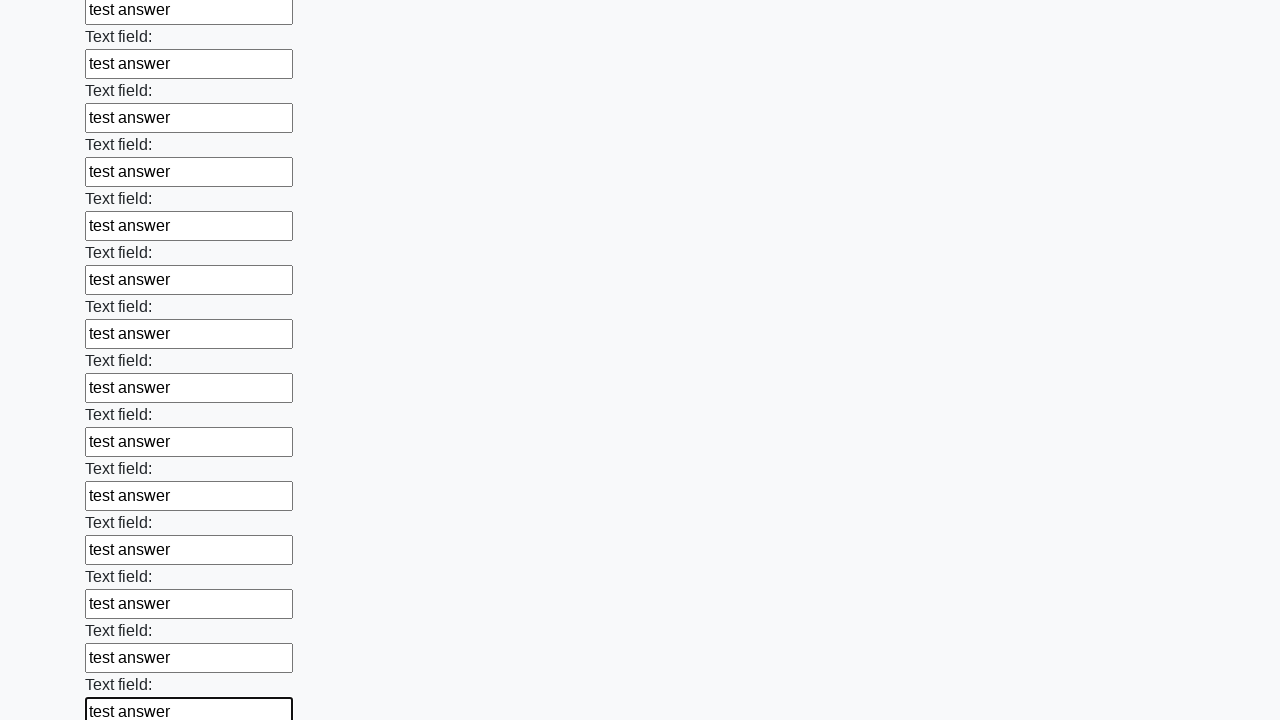

Filled a text input field with 'test answer' on [type='text'] >> nth=58
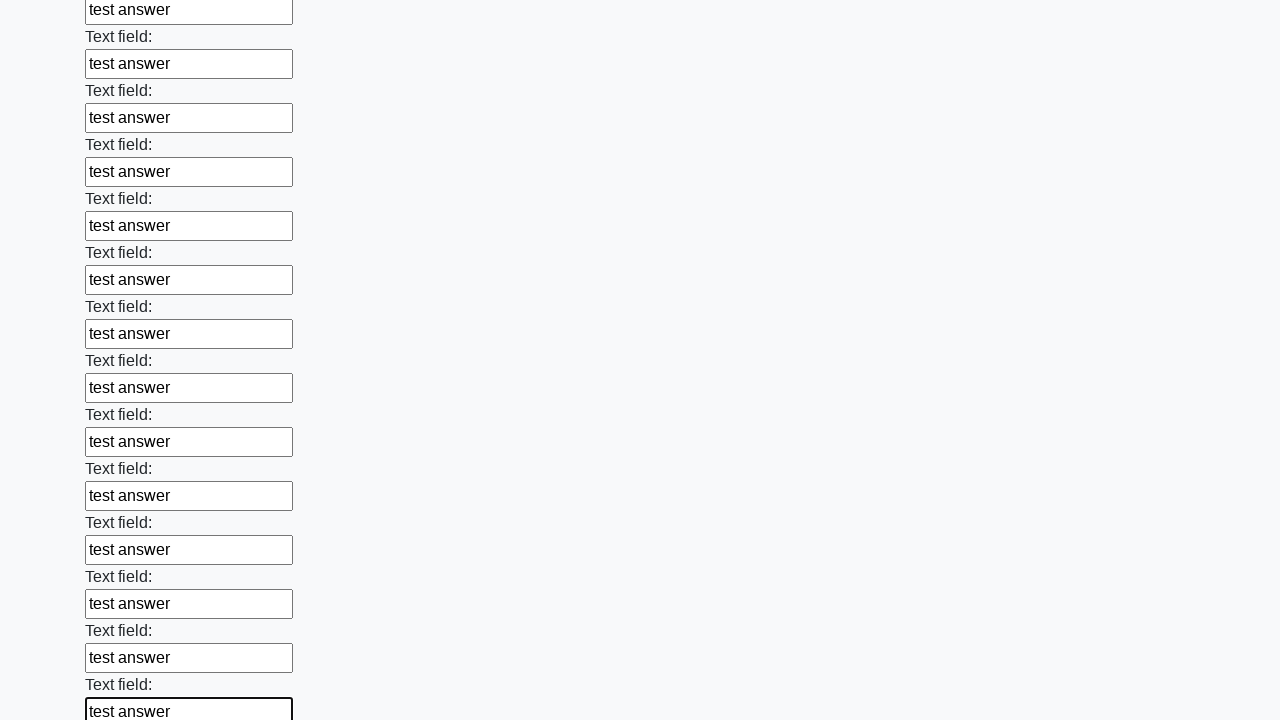

Filled a text input field with 'test answer' on [type='text'] >> nth=59
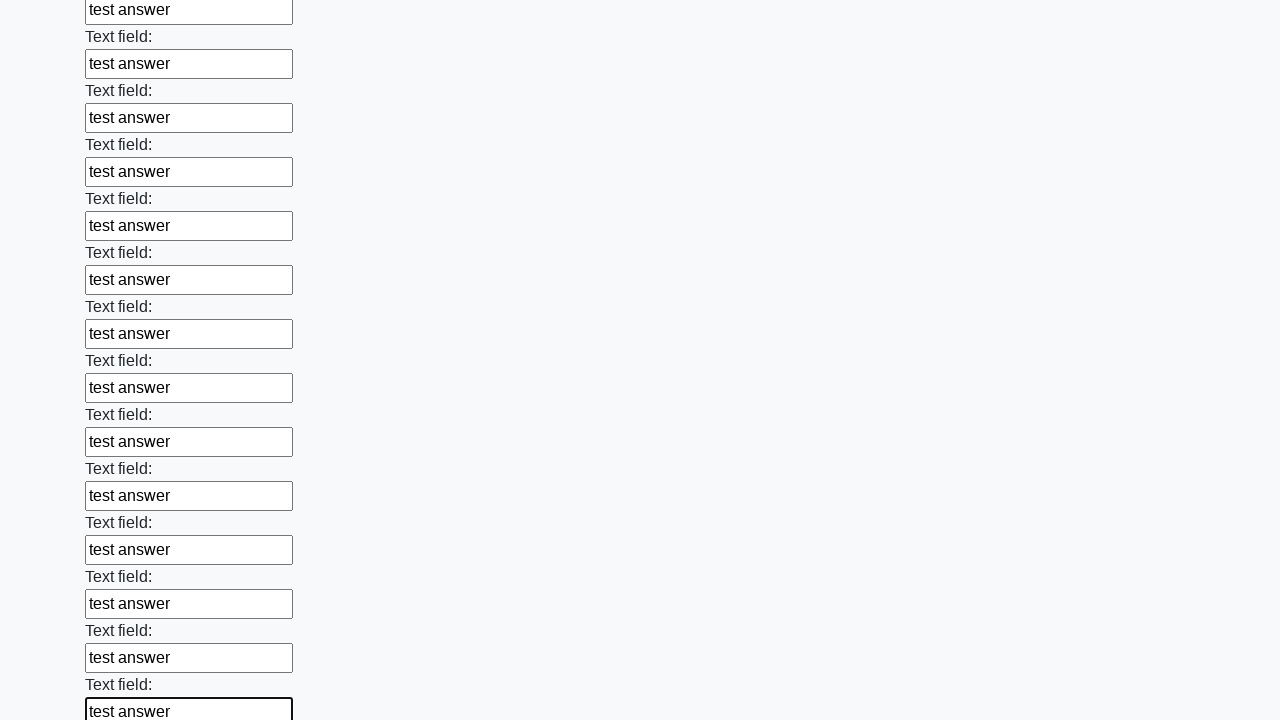

Filled a text input field with 'test answer' on [type='text'] >> nth=60
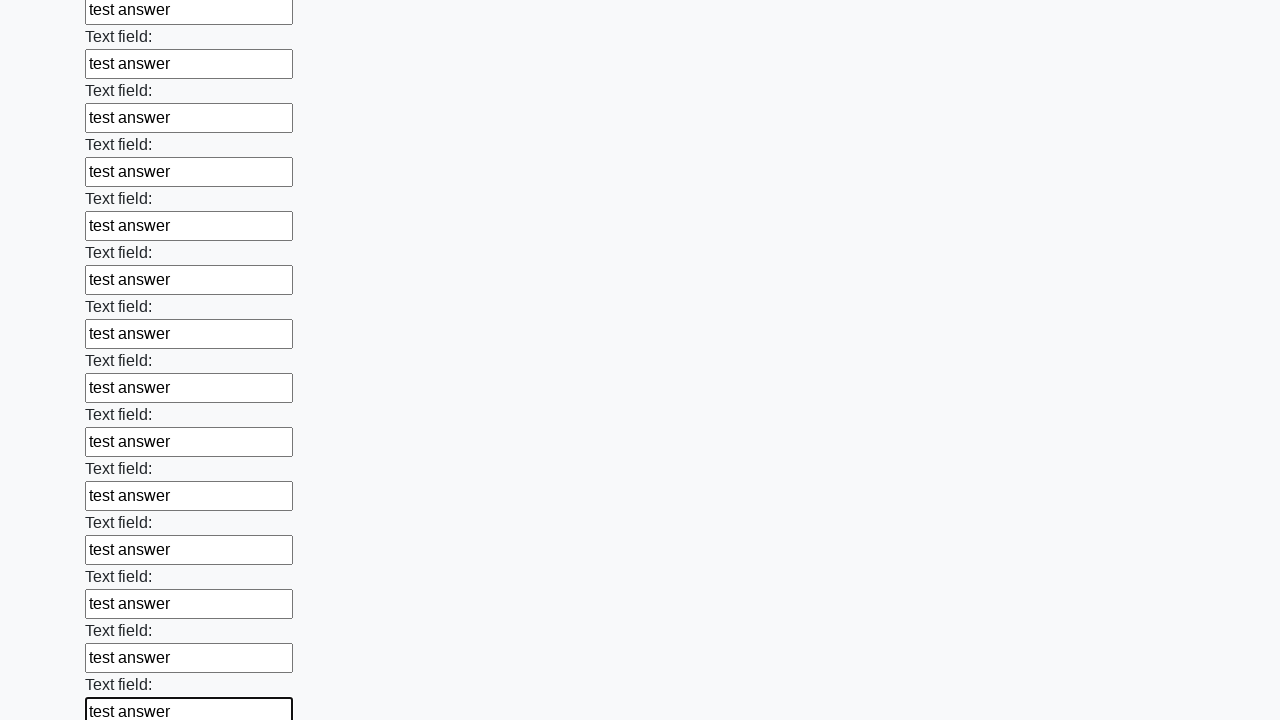

Filled a text input field with 'test answer' on [type='text'] >> nth=61
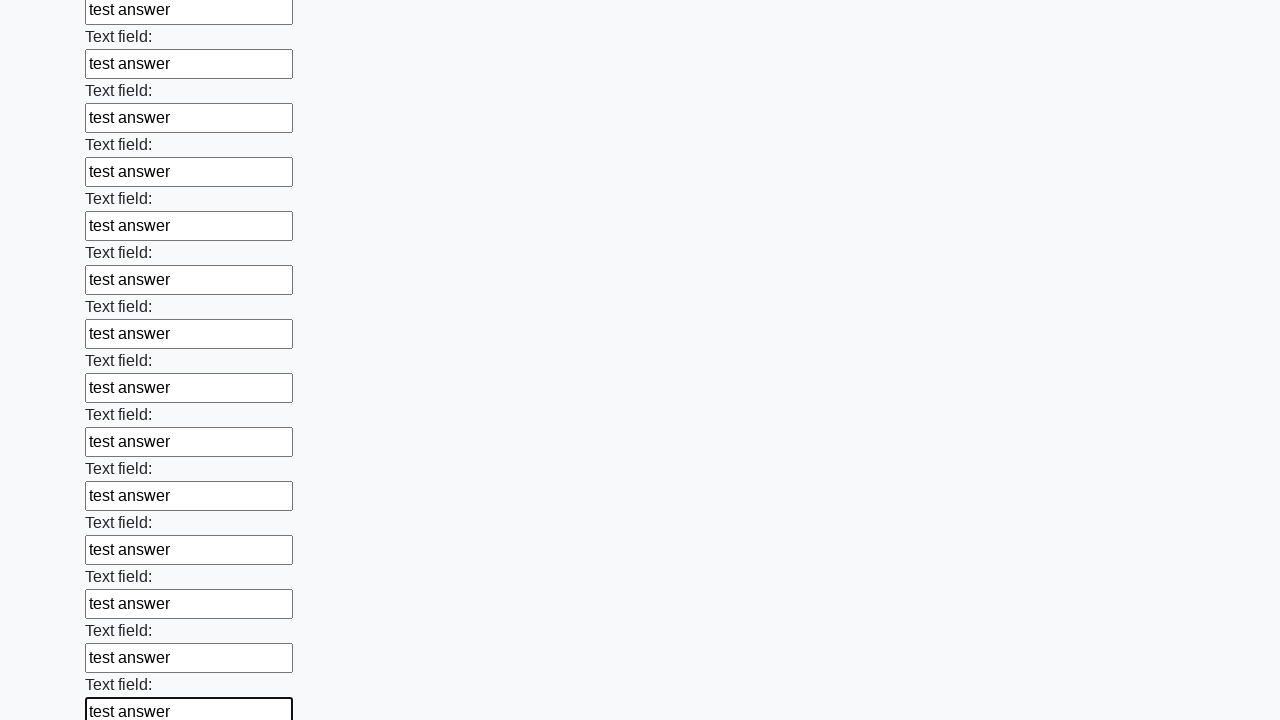

Filled a text input field with 'test answer' on [type='text'] >> nth=62
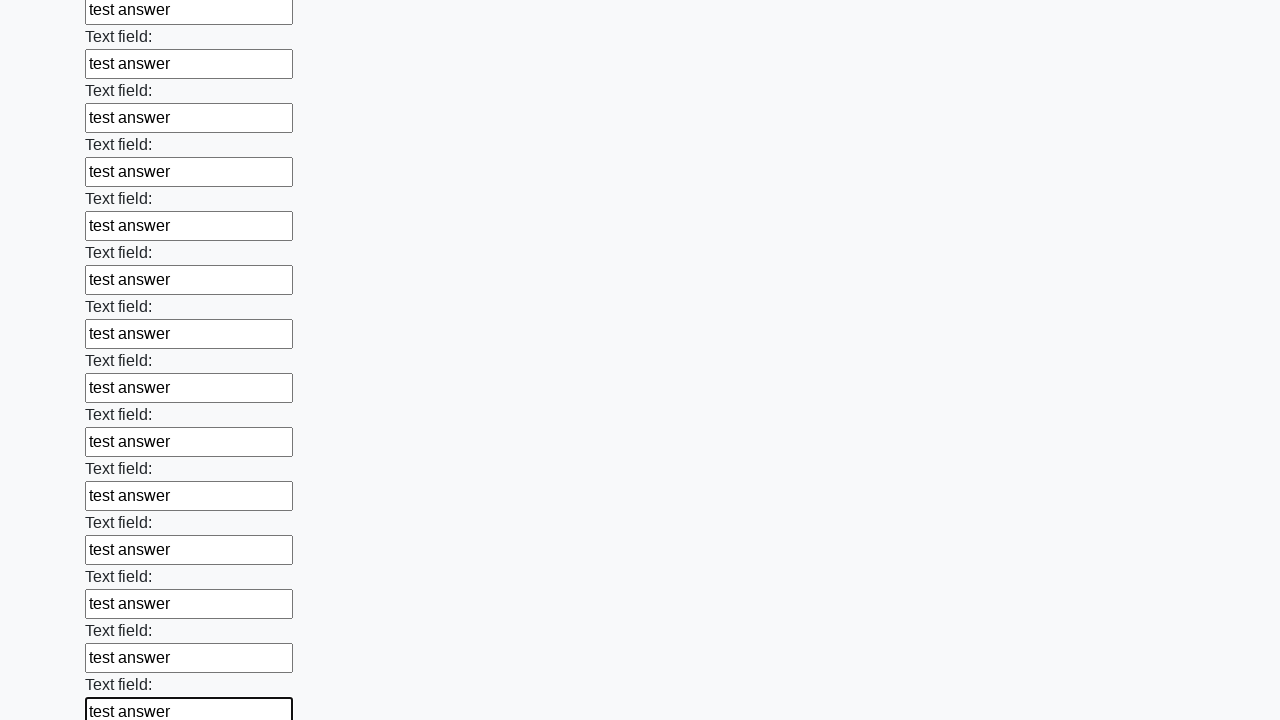

Filled a text input field with 'test answer' on [type='text'] >> nth=63
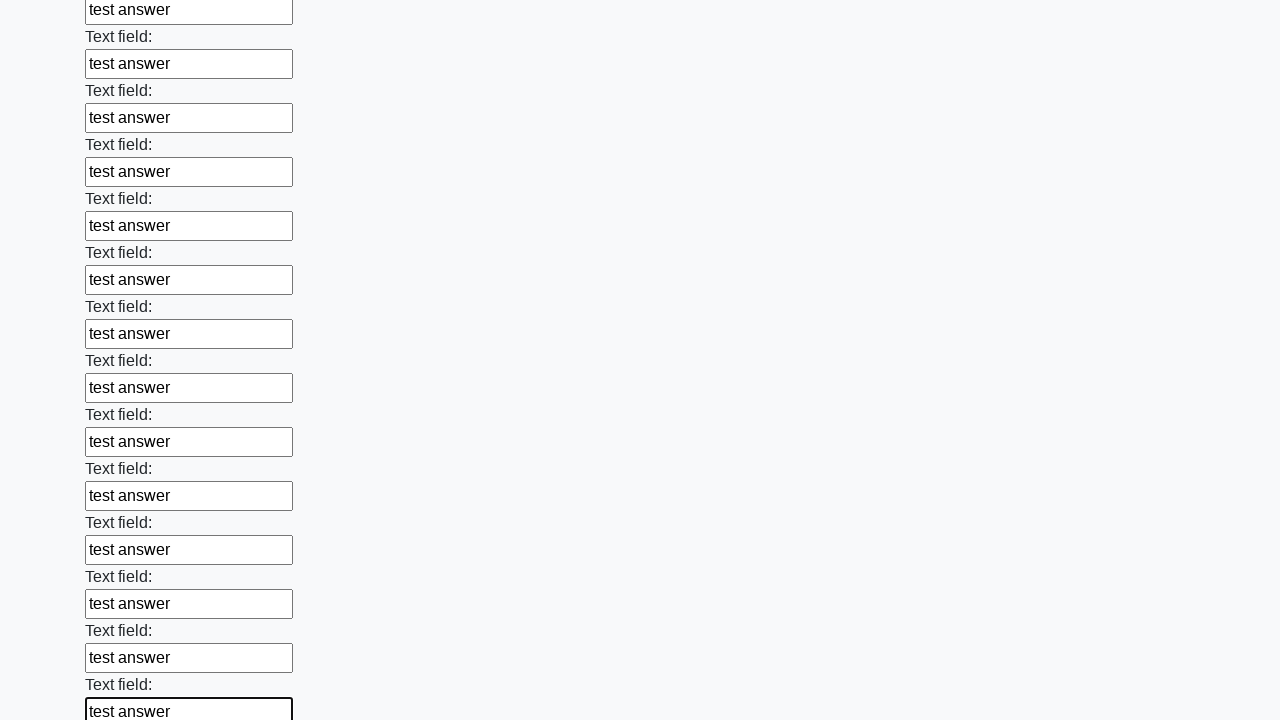

Filled a text input field with 'test answer' on [type='text'] >> nth=64
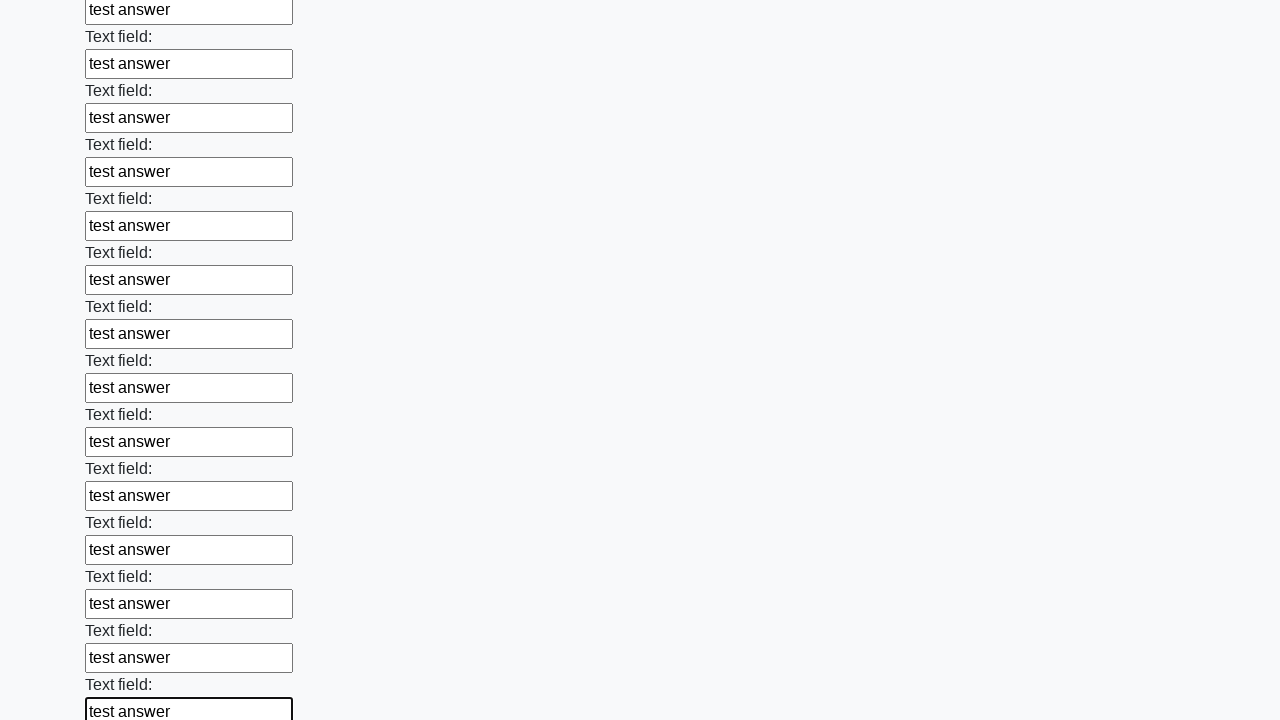

Filled a text input field with 'test answer' on [type='text'] >> nth=65
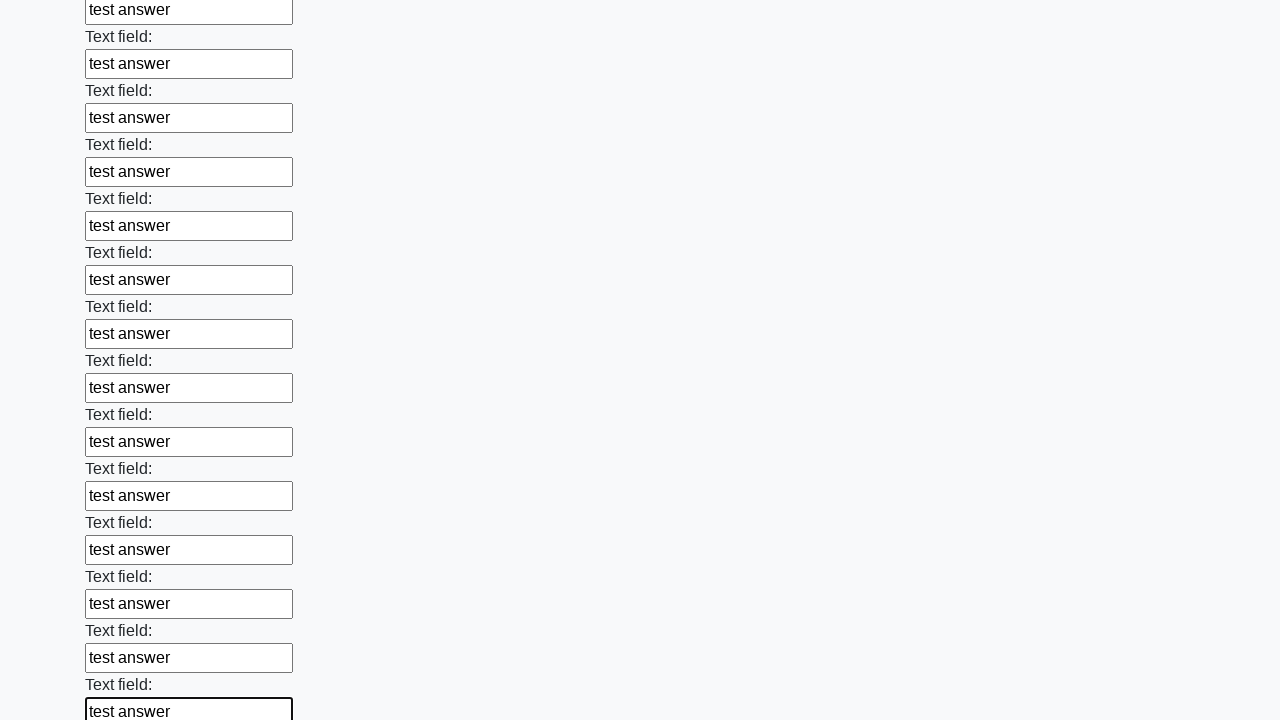

Filled a text input field with 'test answer' on [type='text'] >> nth=66
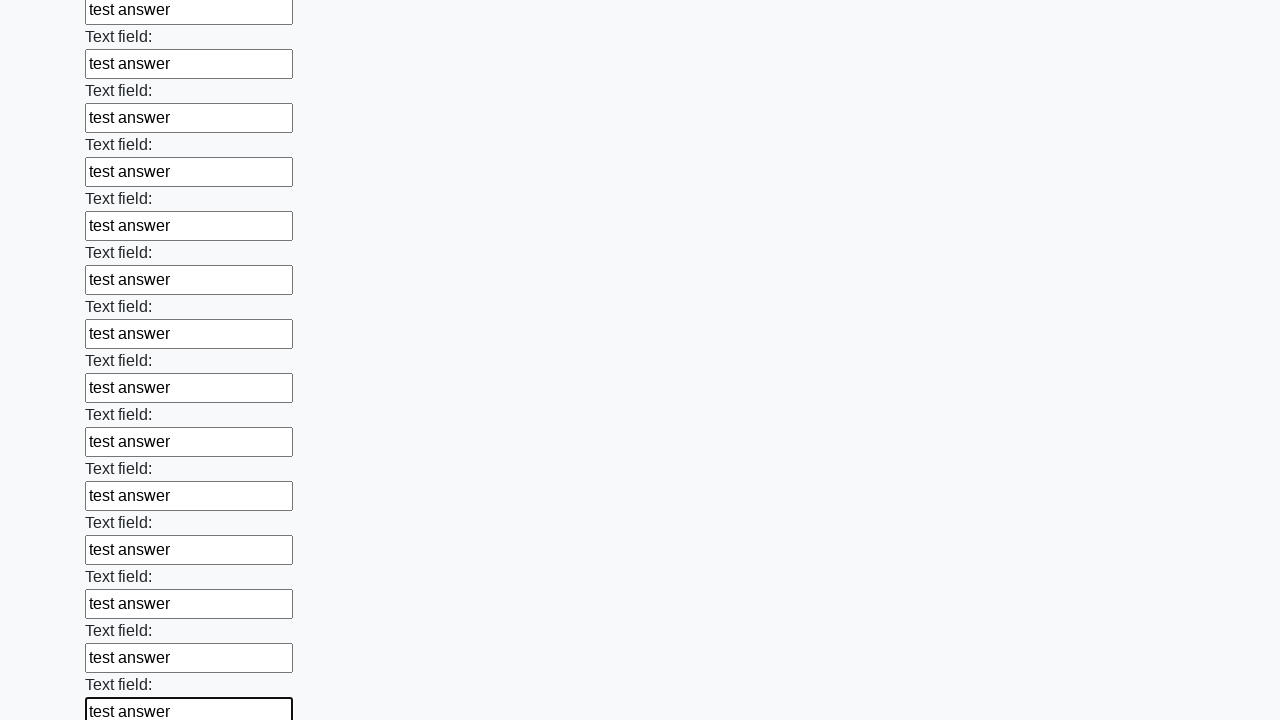

Filled a text input field with 'test answer' on [type='text'] >> nth=67
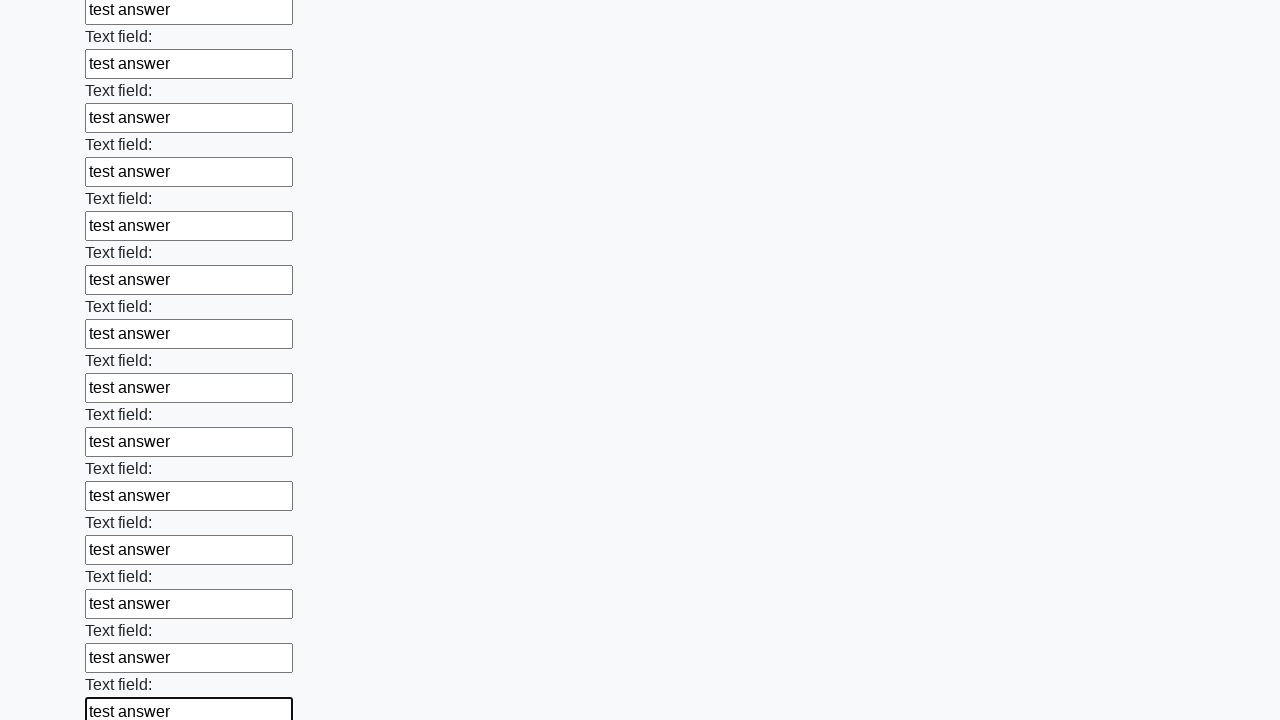

Filled a text input field with 'test answer' on [type='text'] >> nth=68
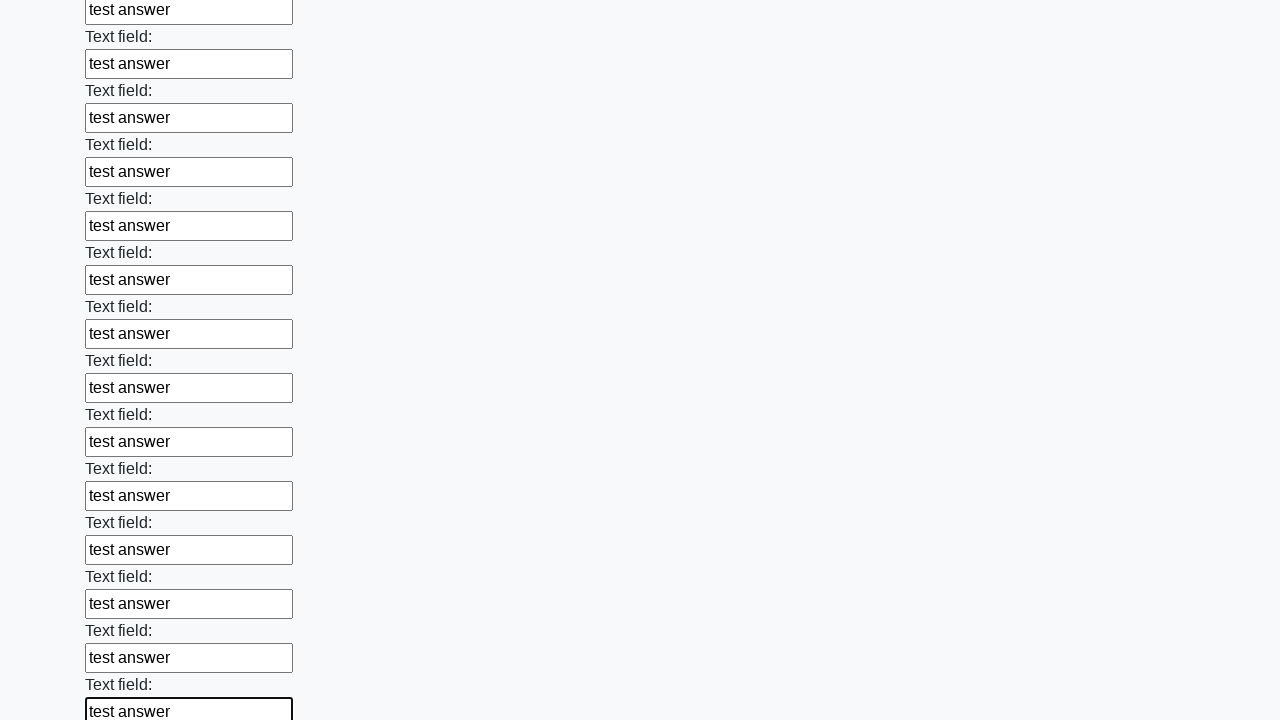

Filled a text input field with 'test answer' on [type='text'] >> nth=69
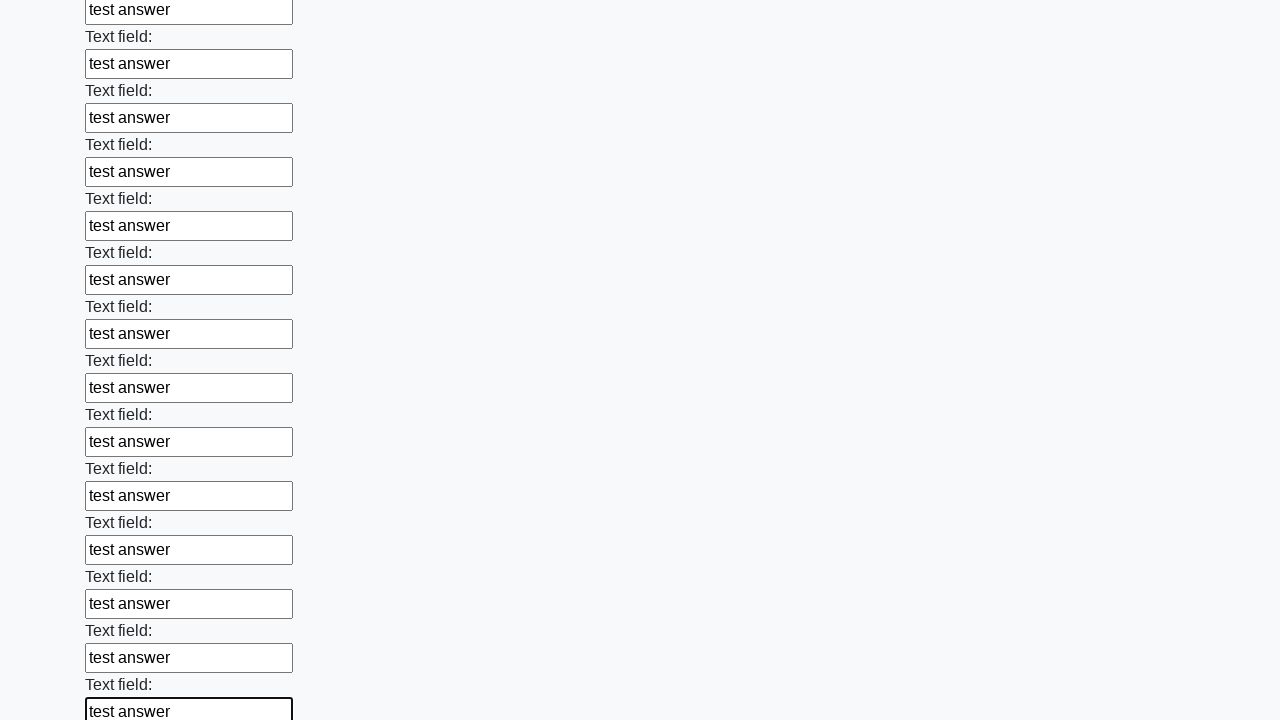

Filled a text input field with 'test answer' on [type='text'] >> nth=70
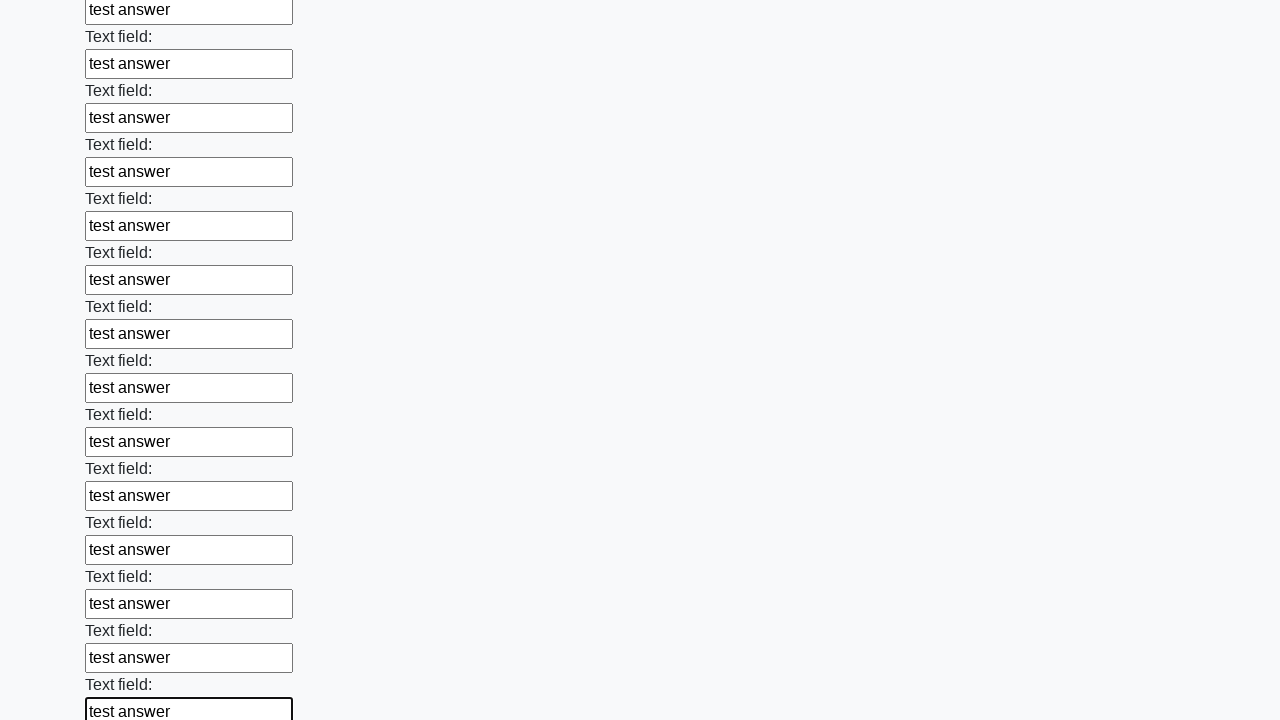

Filled a text input field with 'test answer' on [type='text'] >> nth=71
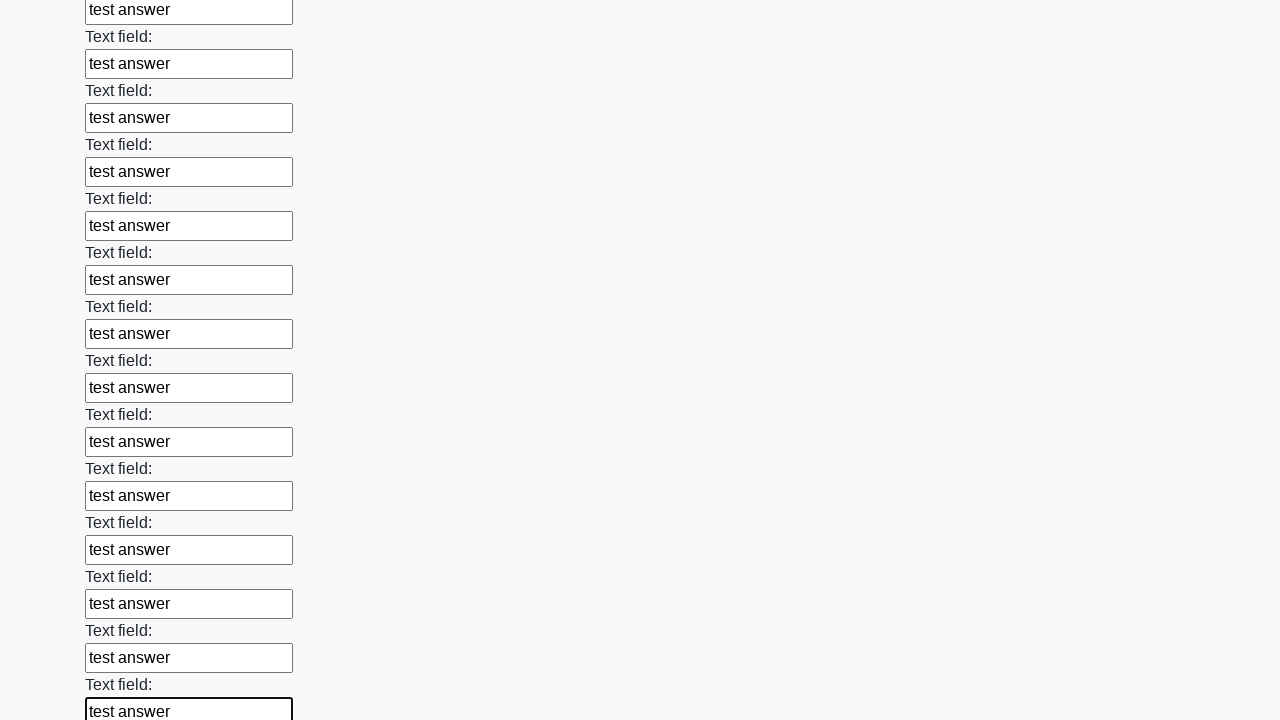

Filled a text input field with 'test answer' on [type='text'] >> nth=72
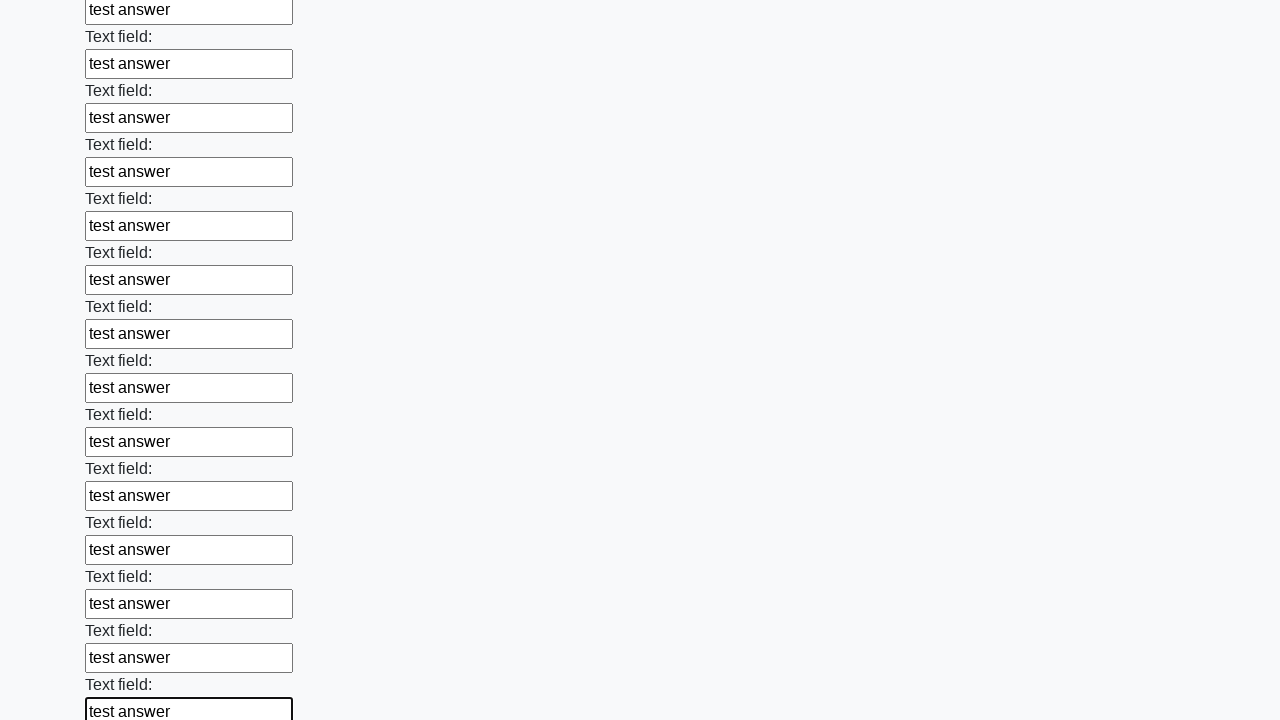

Filled a text input field with 'test answer' on [type='text'] >> nth=73
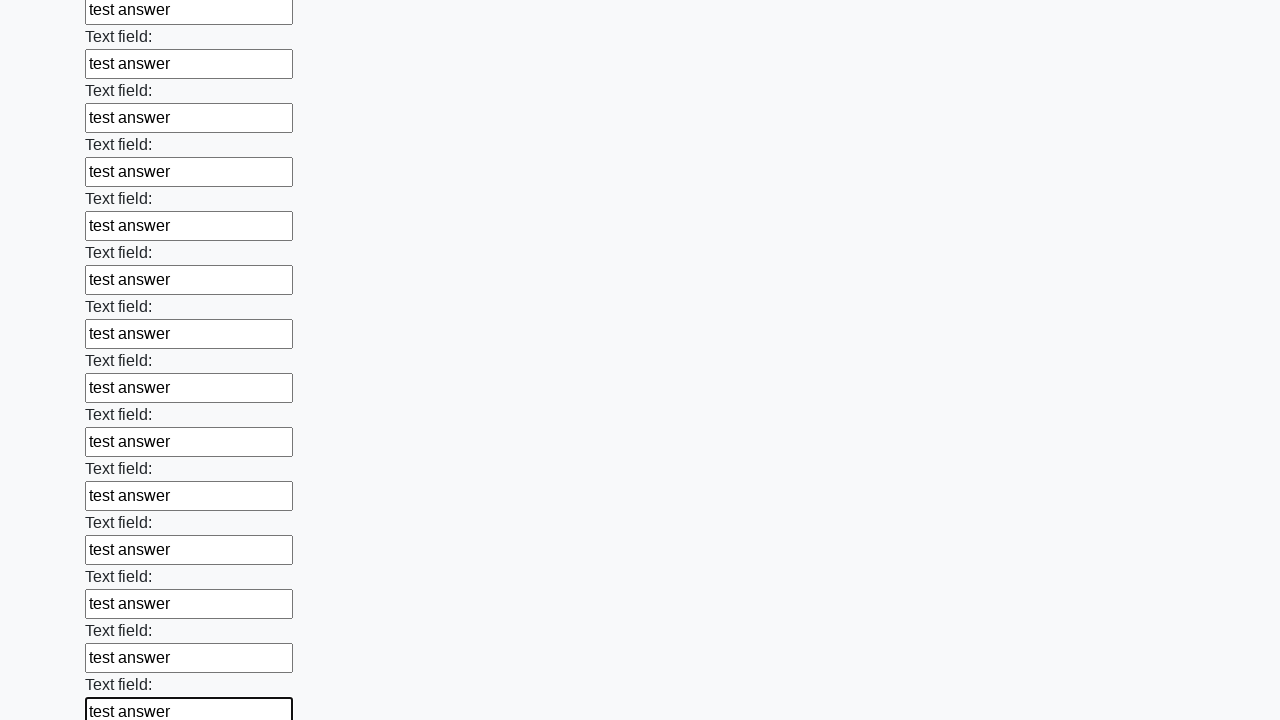

Filled a text input field with 'test answer' on [type='text'] >> nth=74
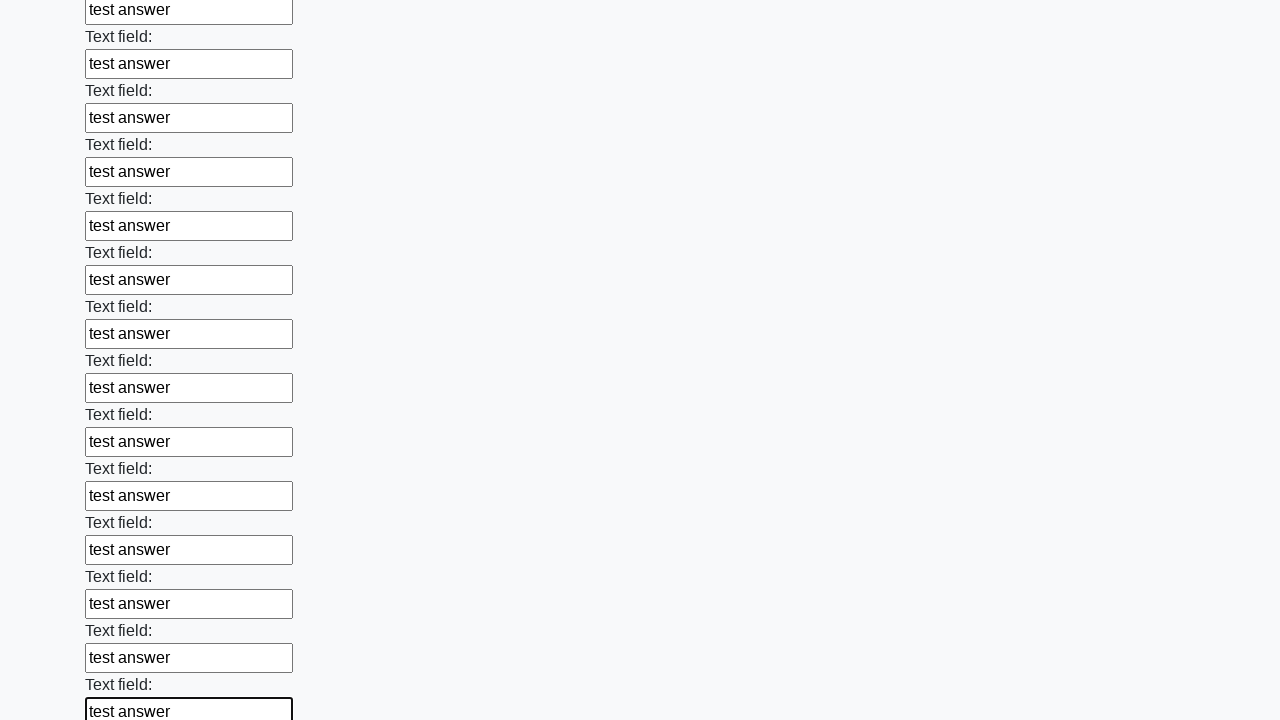

Filled a text input field with 'test answer' on [type='text'] >> nth=75
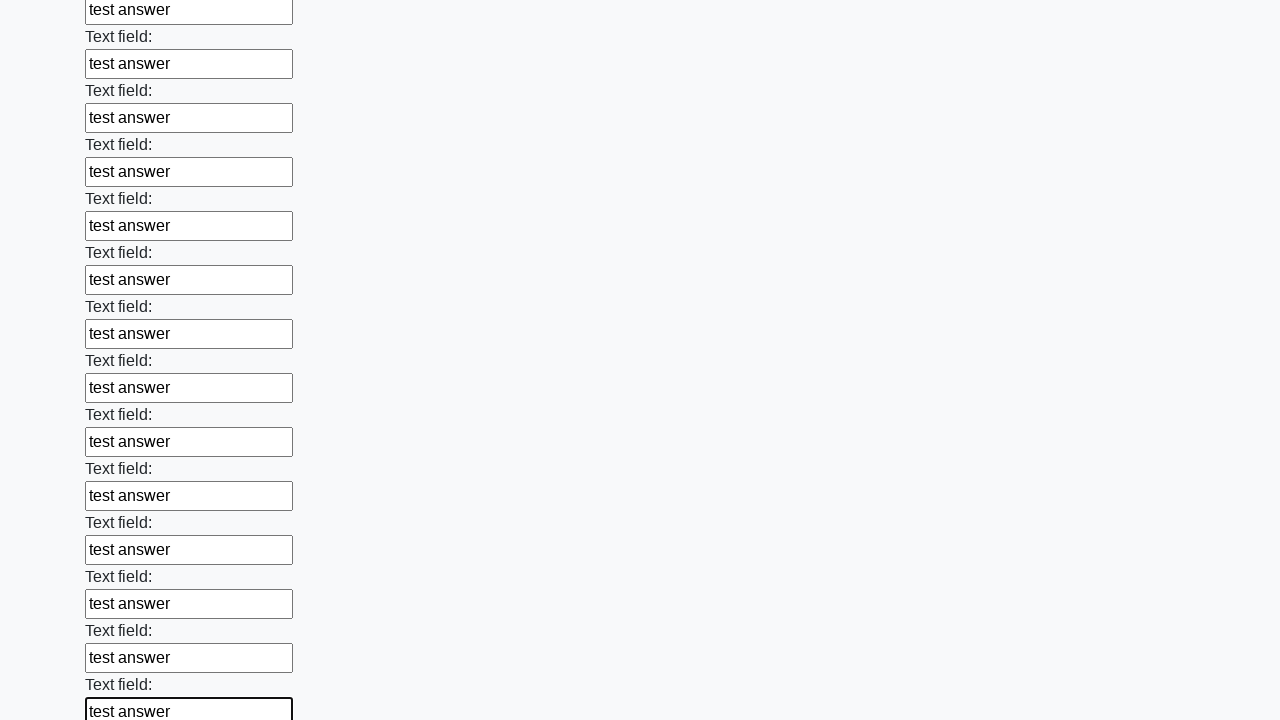

Filled a text input field with 'test answer' on [type='text'] >> nth=76
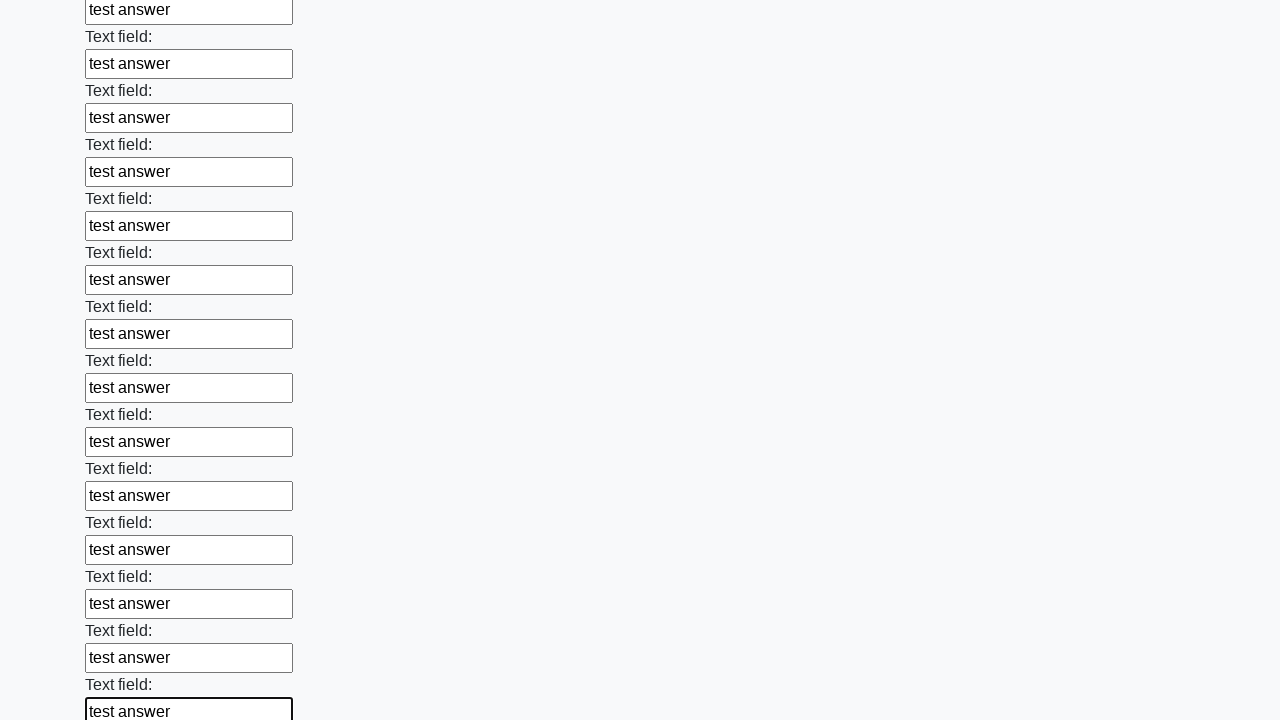

Filled a text input field with 'test answer' on [type='text'] >> nth=77
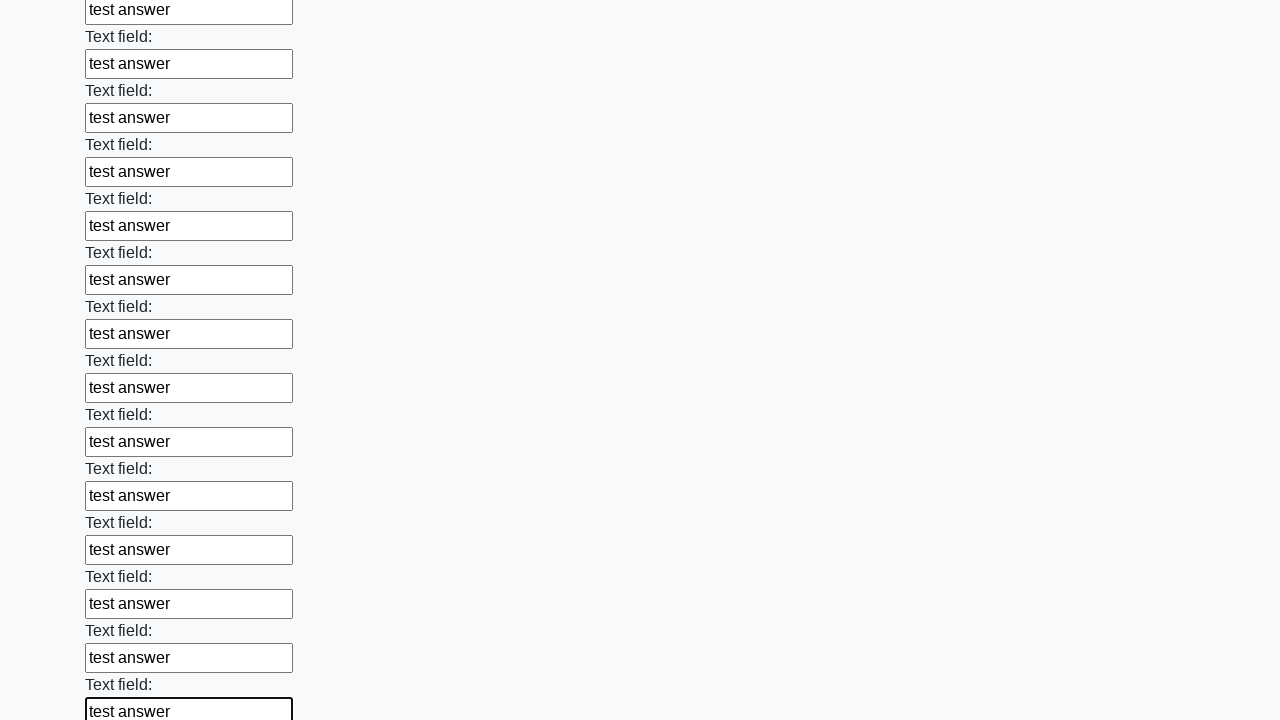

Filled a text input field with 'test answer' on [type='text'] >> nth=78
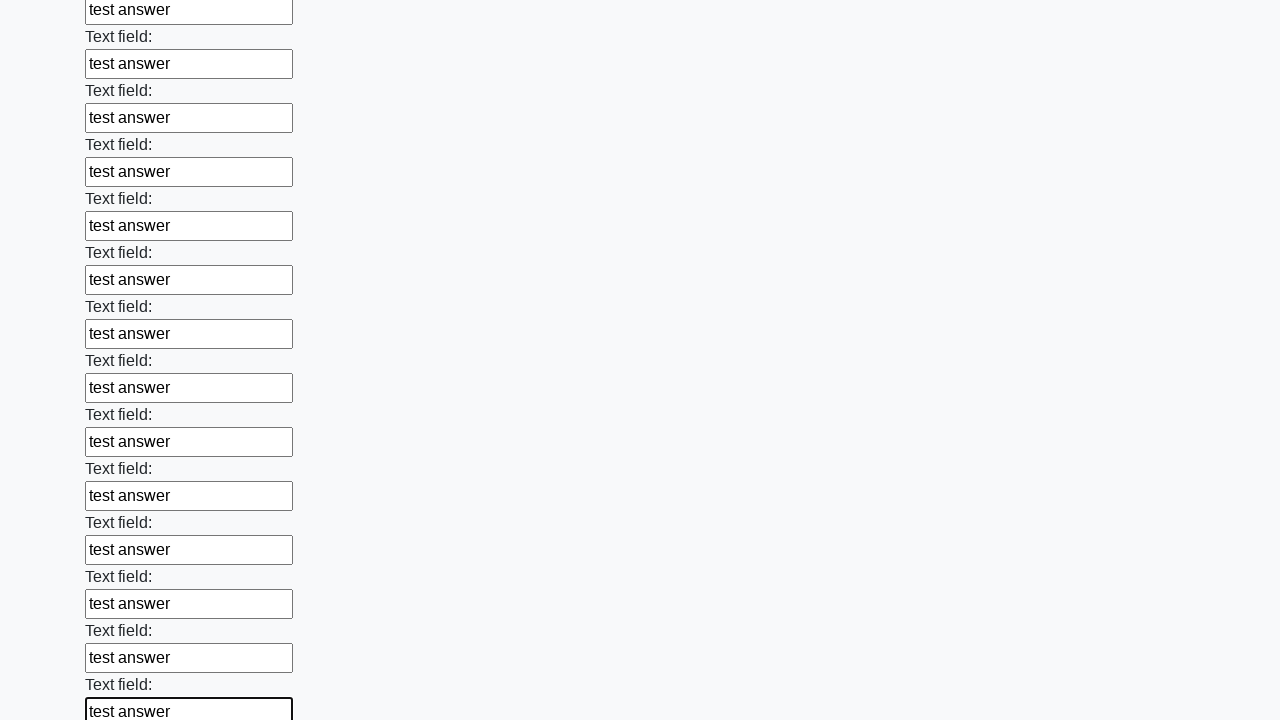

Filled a text input field with 'test answer' on [type='text'] >> nth=79
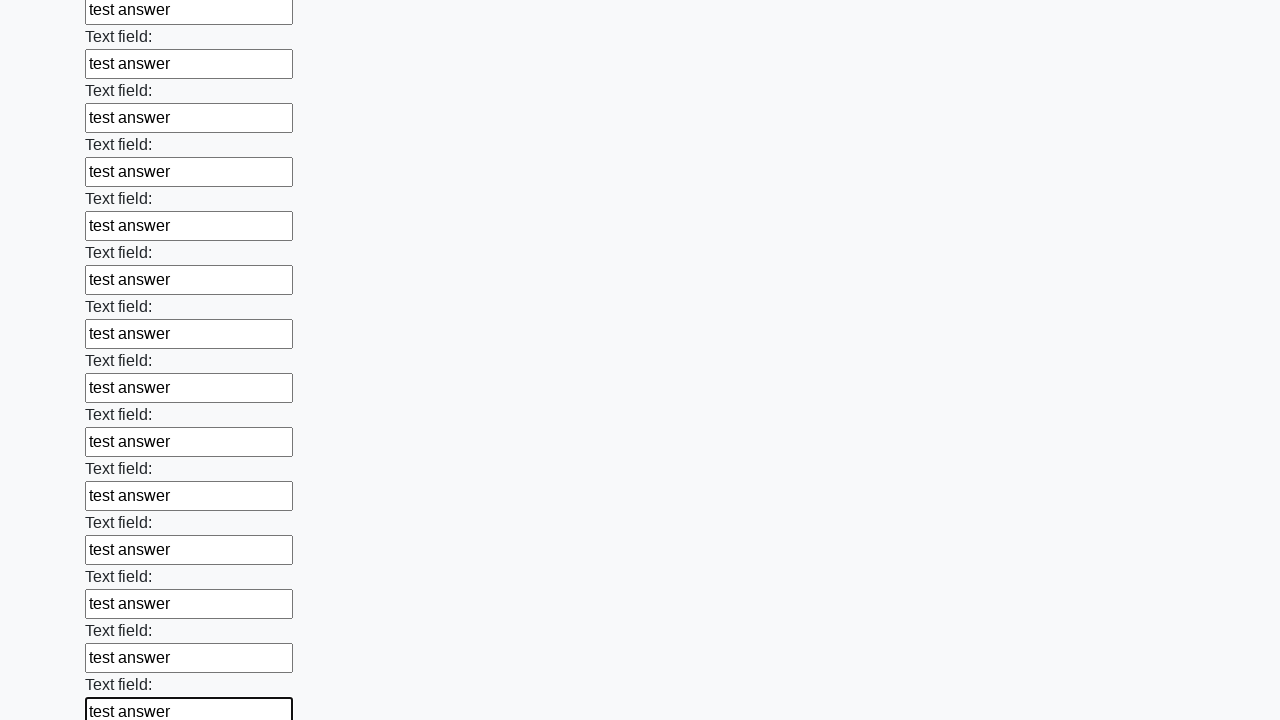

Filled a text input field with 'test answer' on [type='text'] >> nth=80
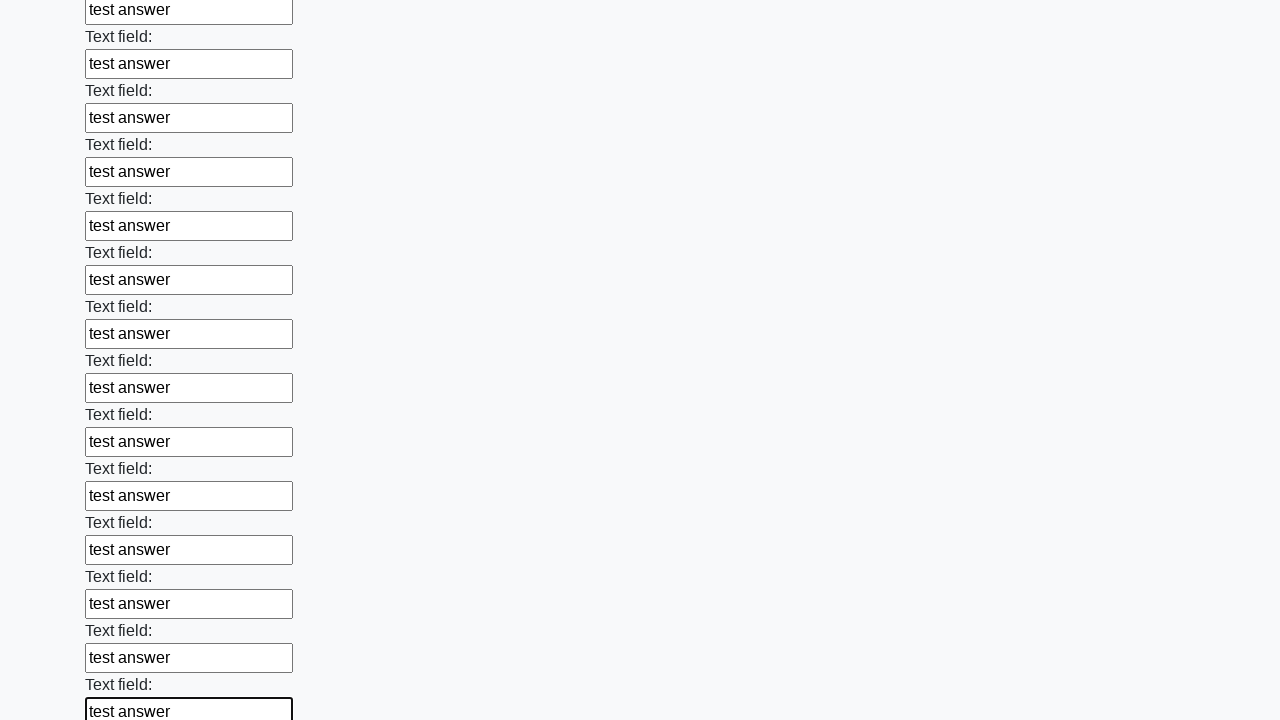

Filled a text input field with 'test answer' on [type='text'] >> nth=81
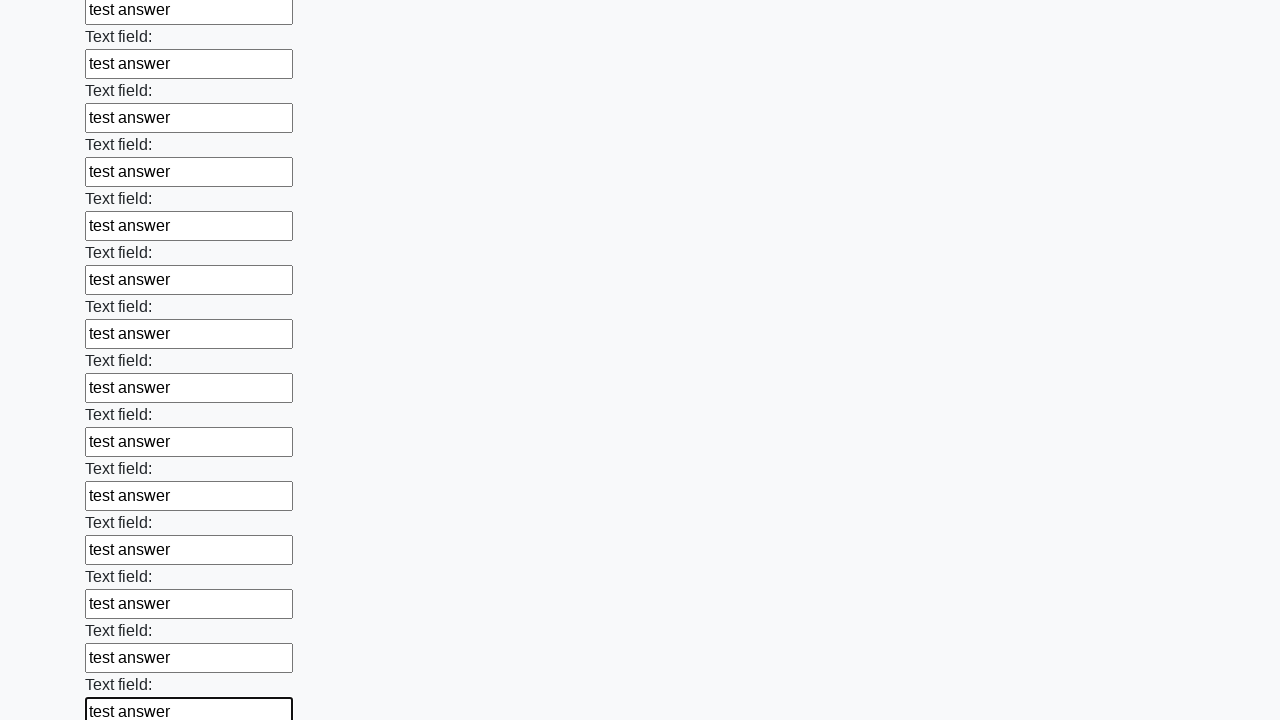

Filled a text input field with 'test answer' on [type='text'] >> nth=82
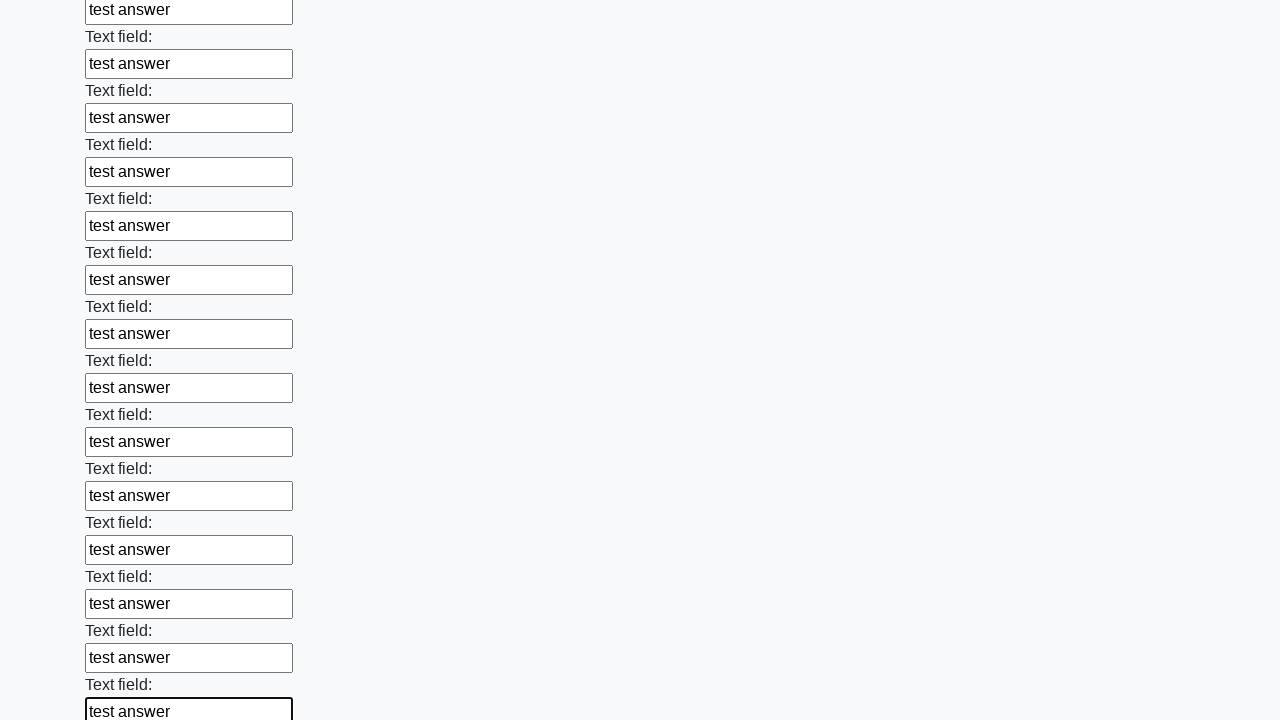

Filled a text input field with 'test answer' on [type='text'] >> nth=83
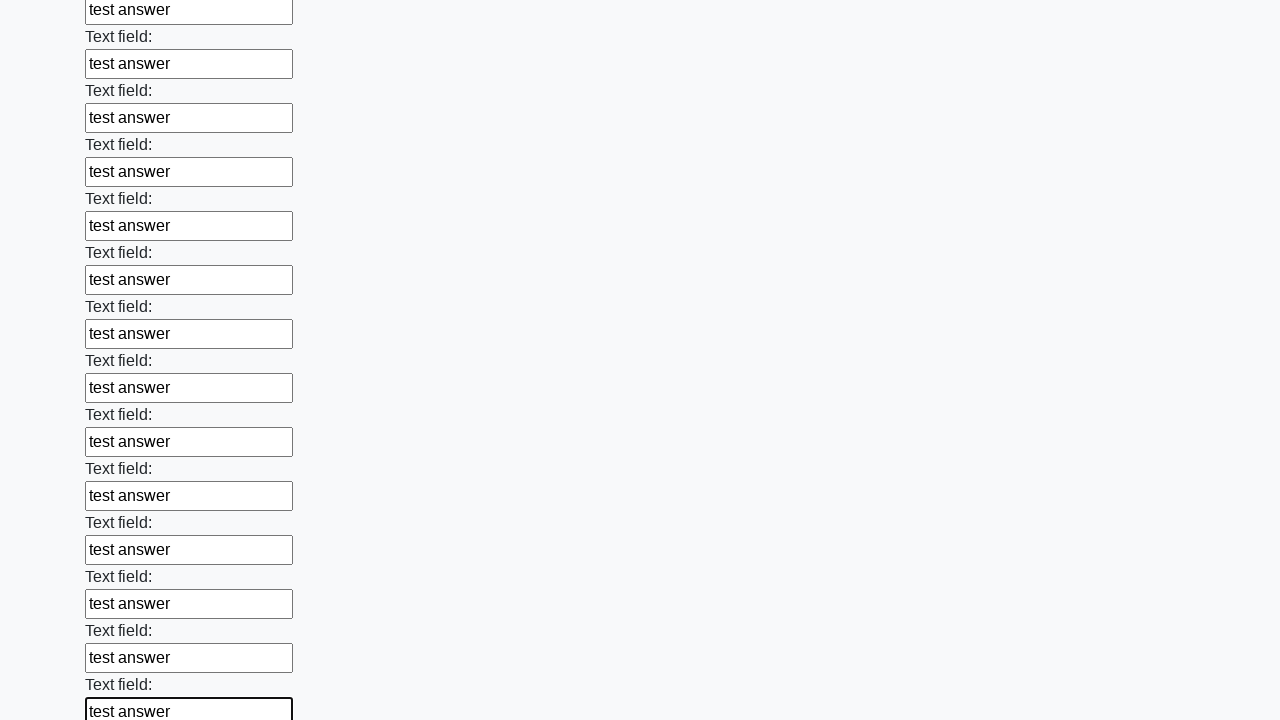

Filled a text input field with 'test answer' on [type='text'] >> nth=84
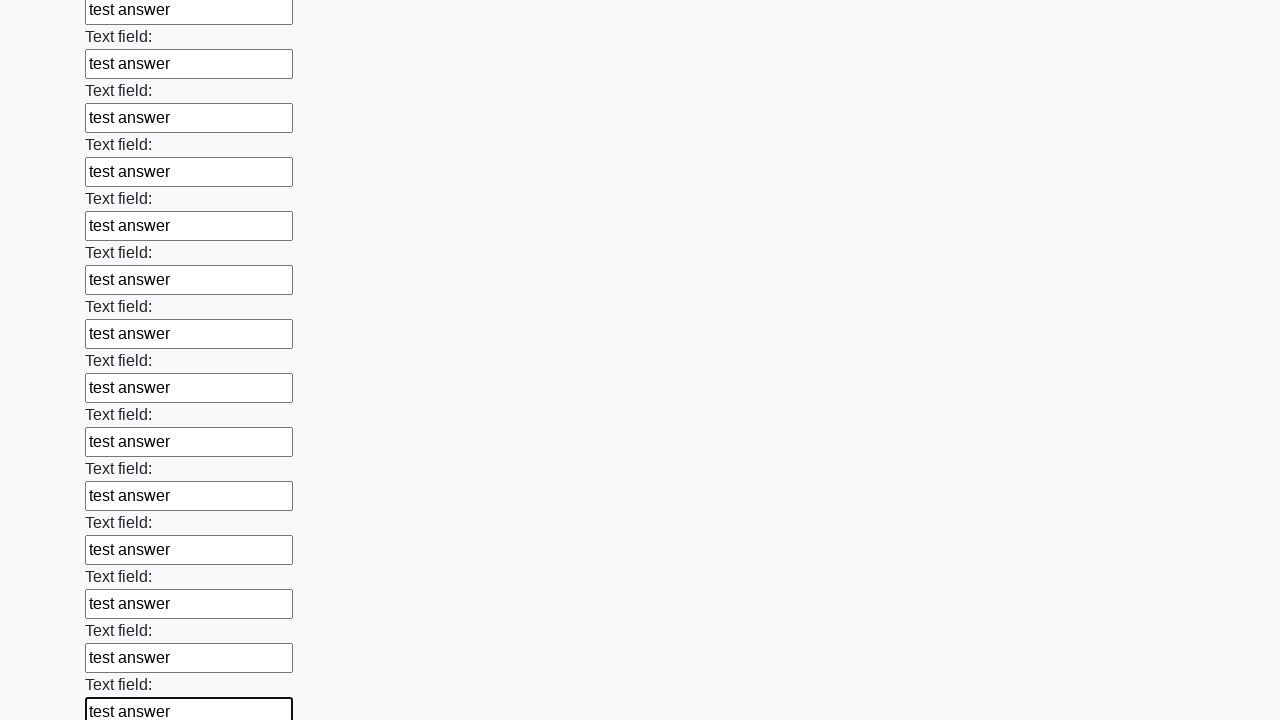

Filled a text input field with 'test answer' on [type='text'] >> nth=85
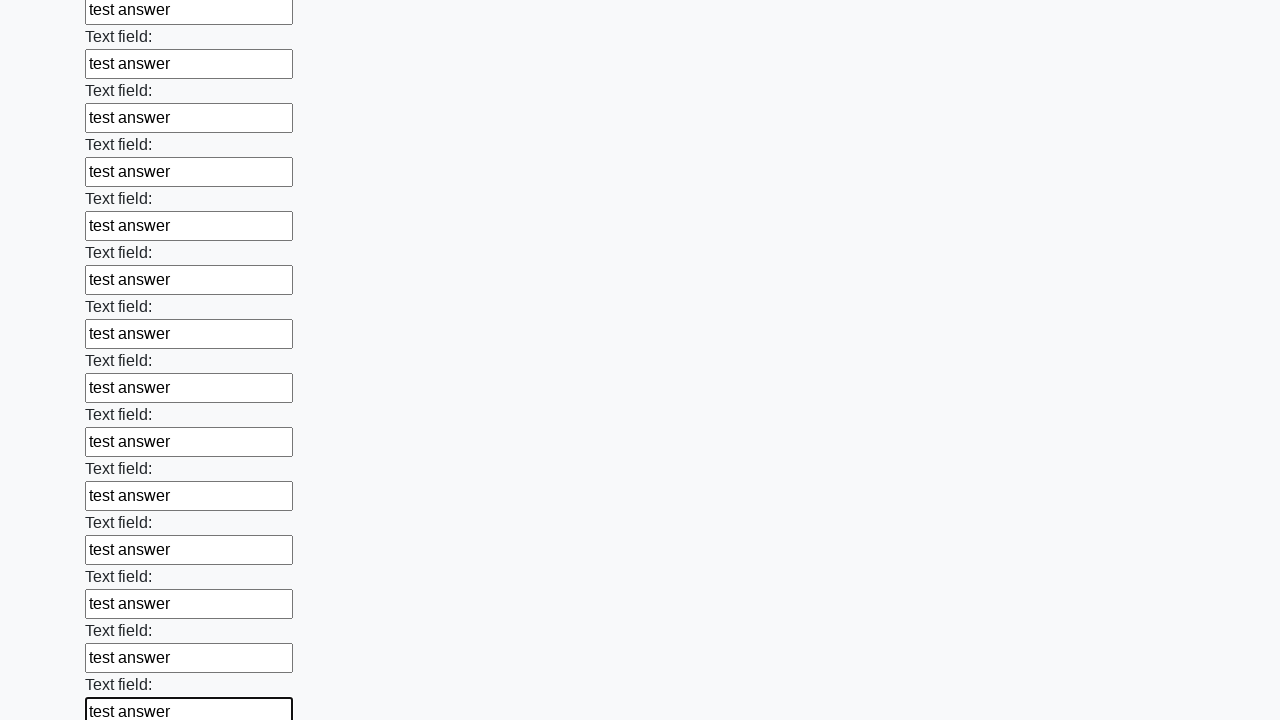

Filled a text input field with 'test answer' on [type='text'] >> nth=86
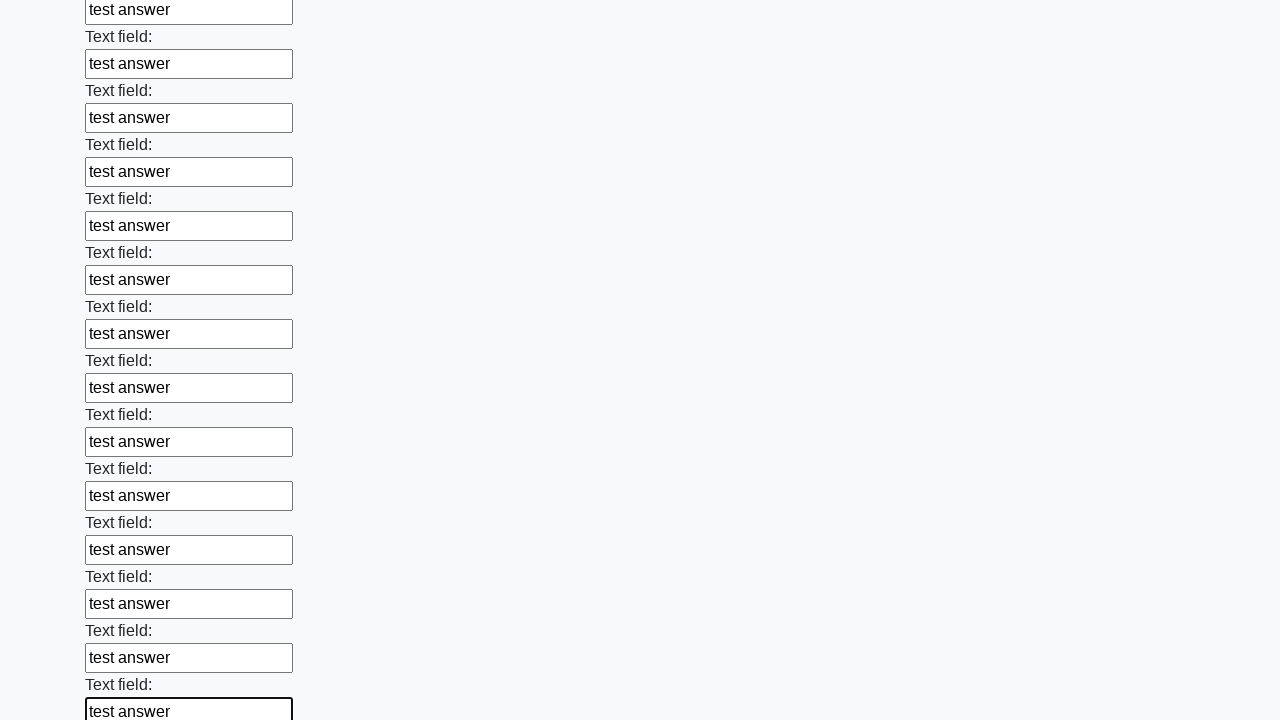

Filled a text input field with 'test answer' on [type='text'] >> nth=87
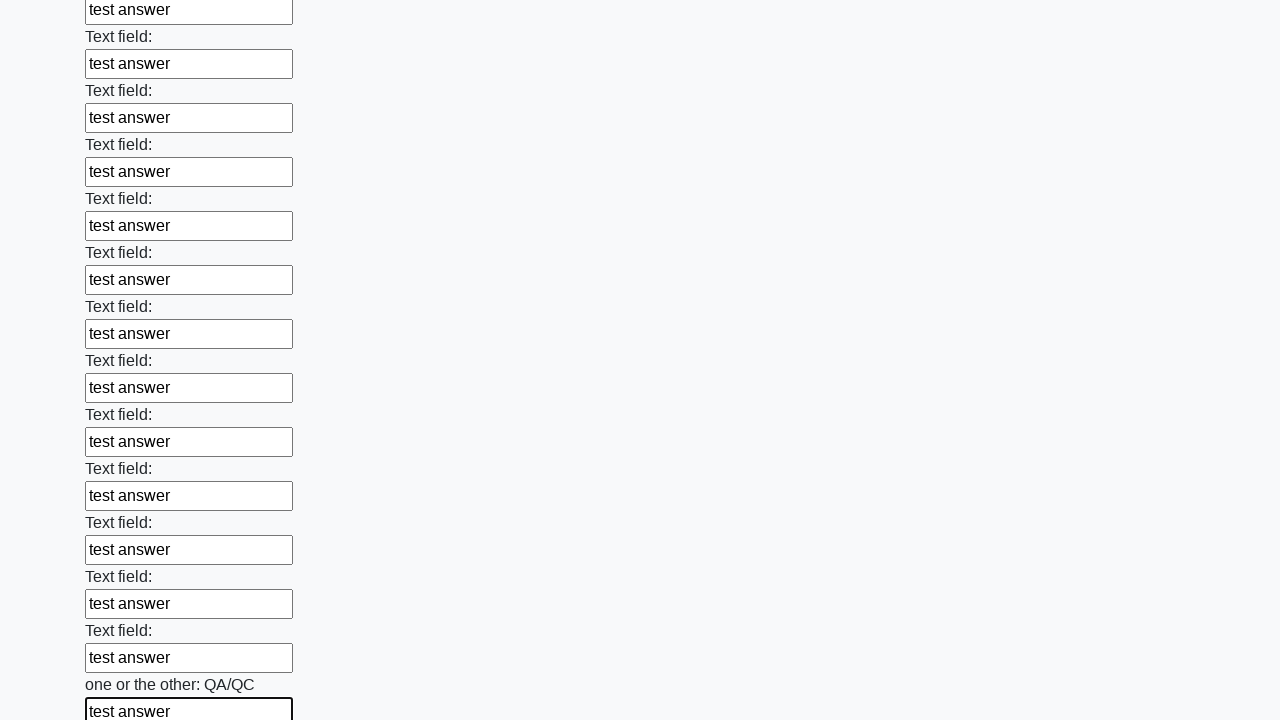

Filled a text input field with 'test answer' on [type='text'] >> nth=88
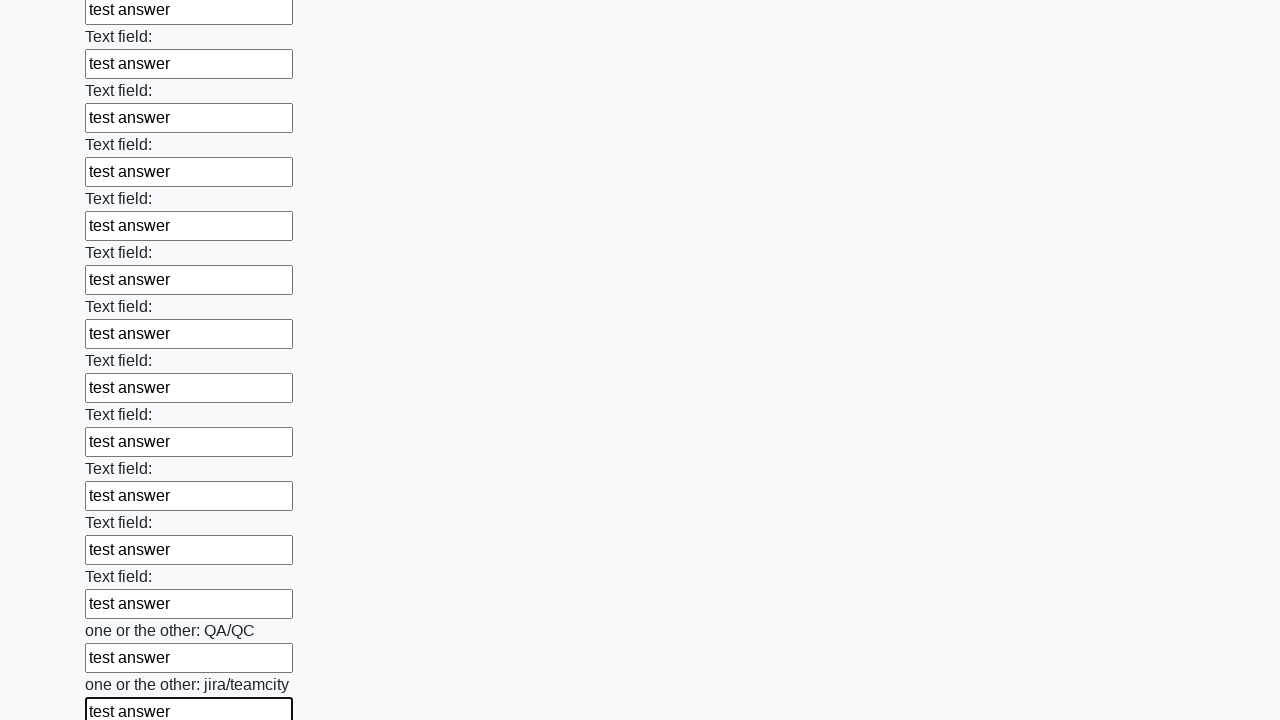

Filled a text input field with 'test answer' on [type='text'] >> nth=89
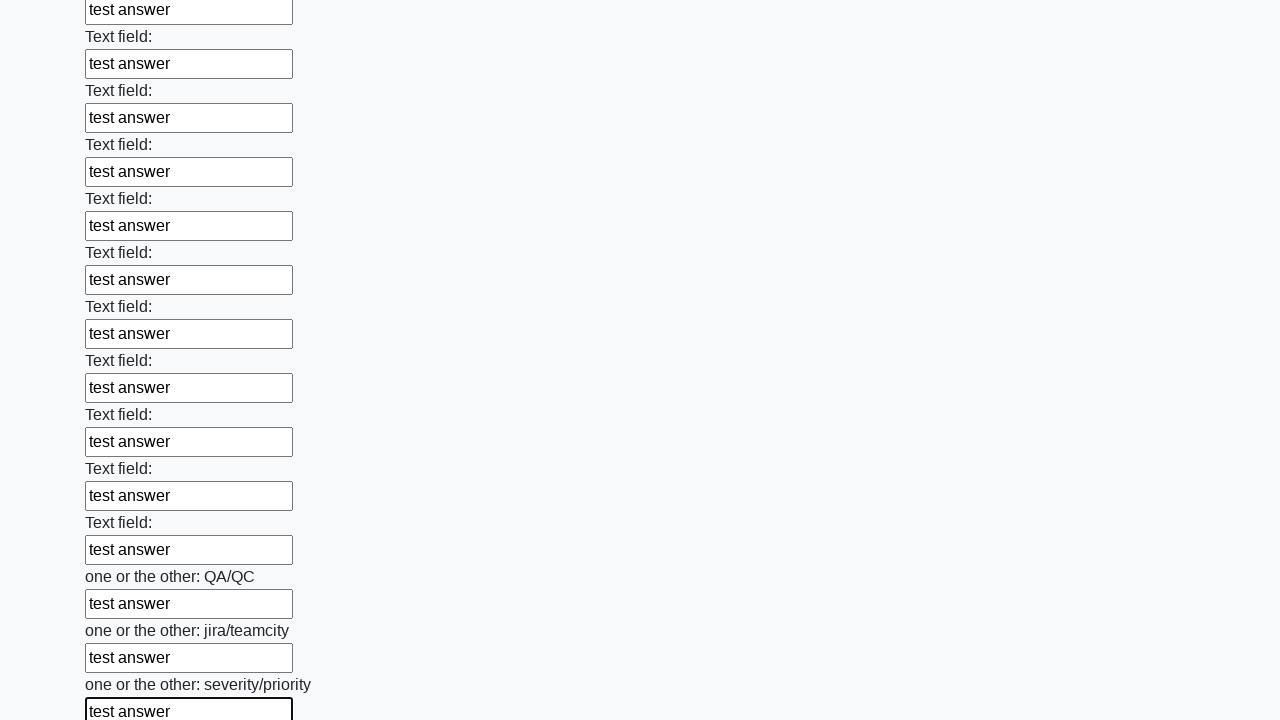

Filled a text input field with 'test answer' on [type='text'] >> nth=90
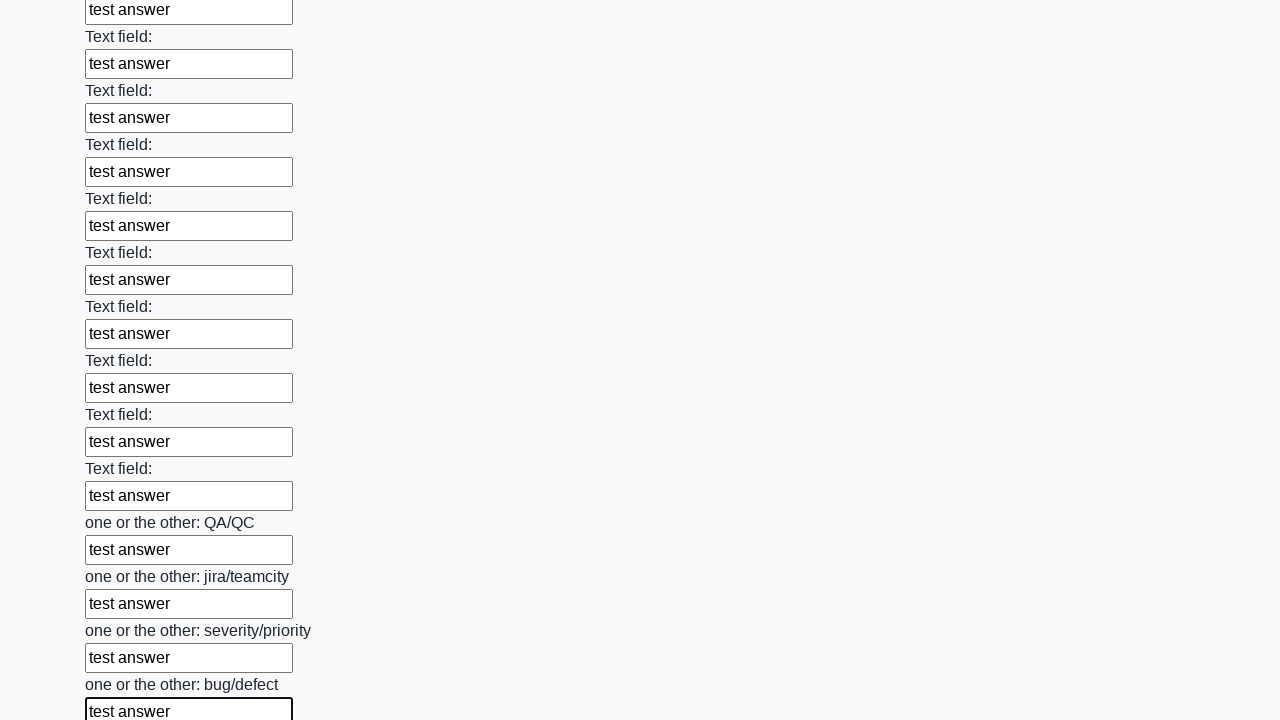

Filled a text input field with 'test answer' on [type='text'] >> nth=91
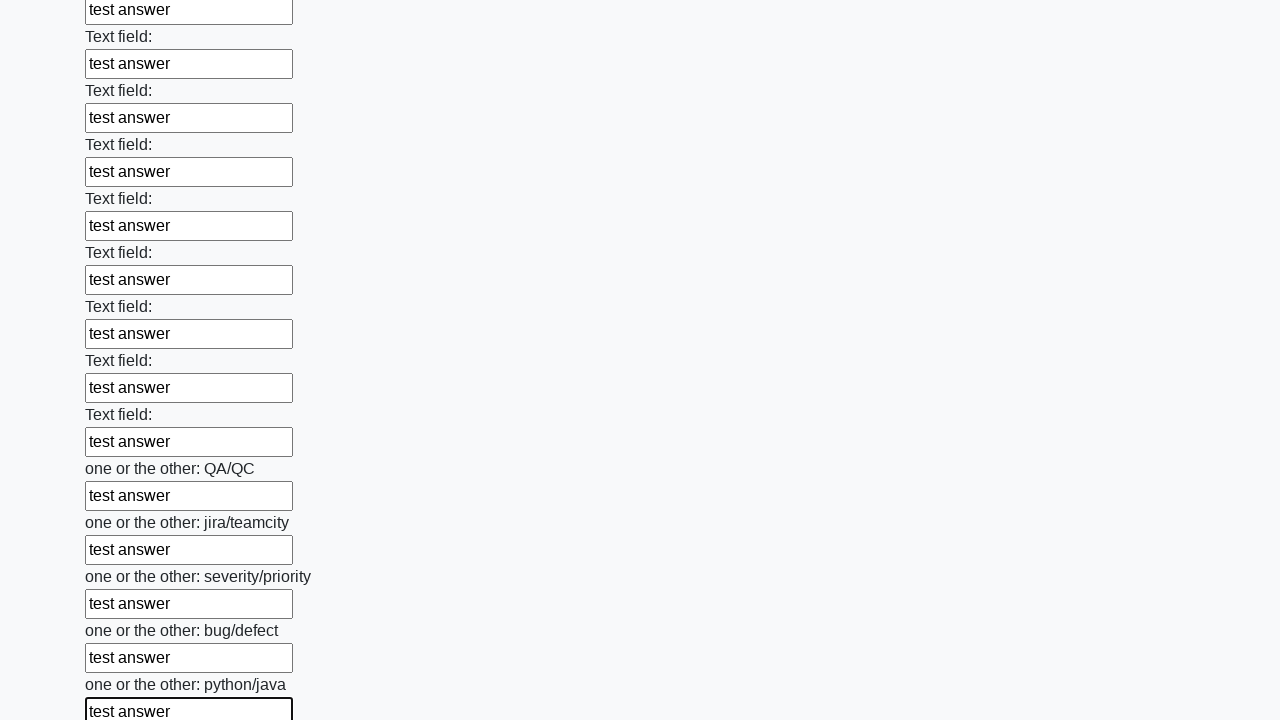

Filled a text input field with 'test answer' on [type='text'] >> nth=92
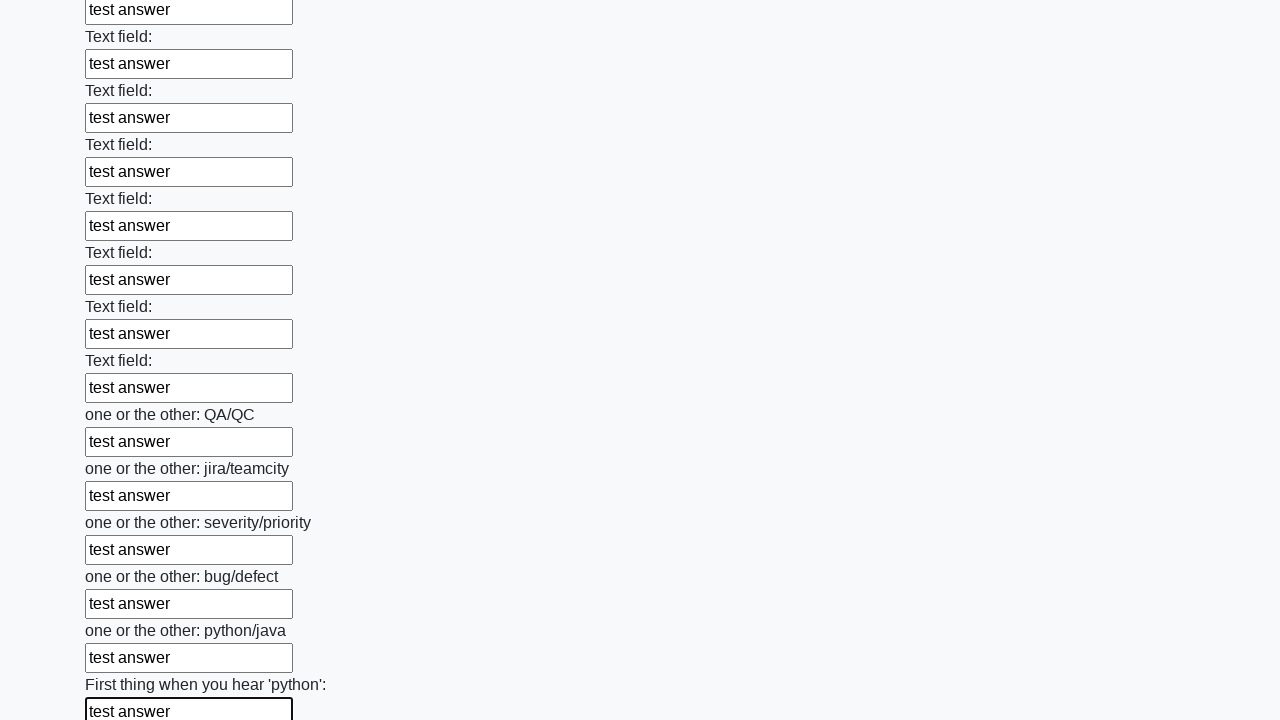

Filled a text input field with 'test answer' on [type='text'] >> nth=93
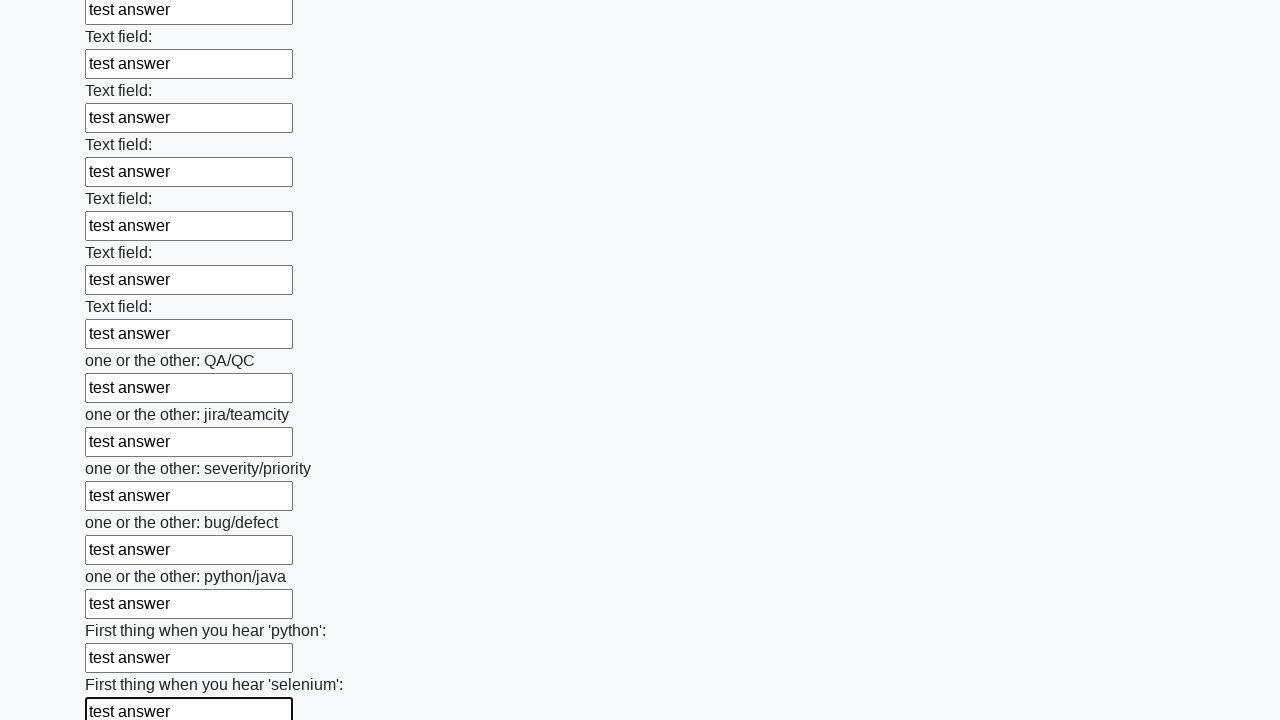

Filled a text input field with 'test answer' on [type='text'] >> nth=94
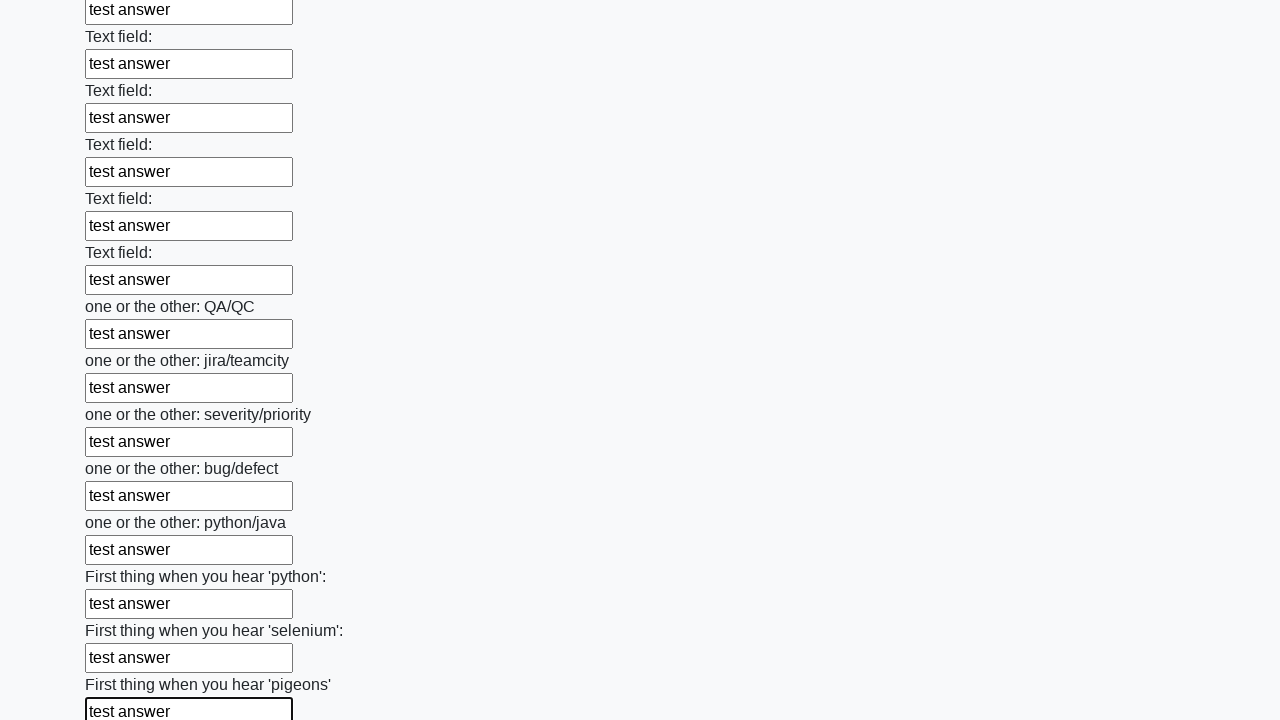

Filled a text input field with 'test answer' on [type='text'] >> nth=95
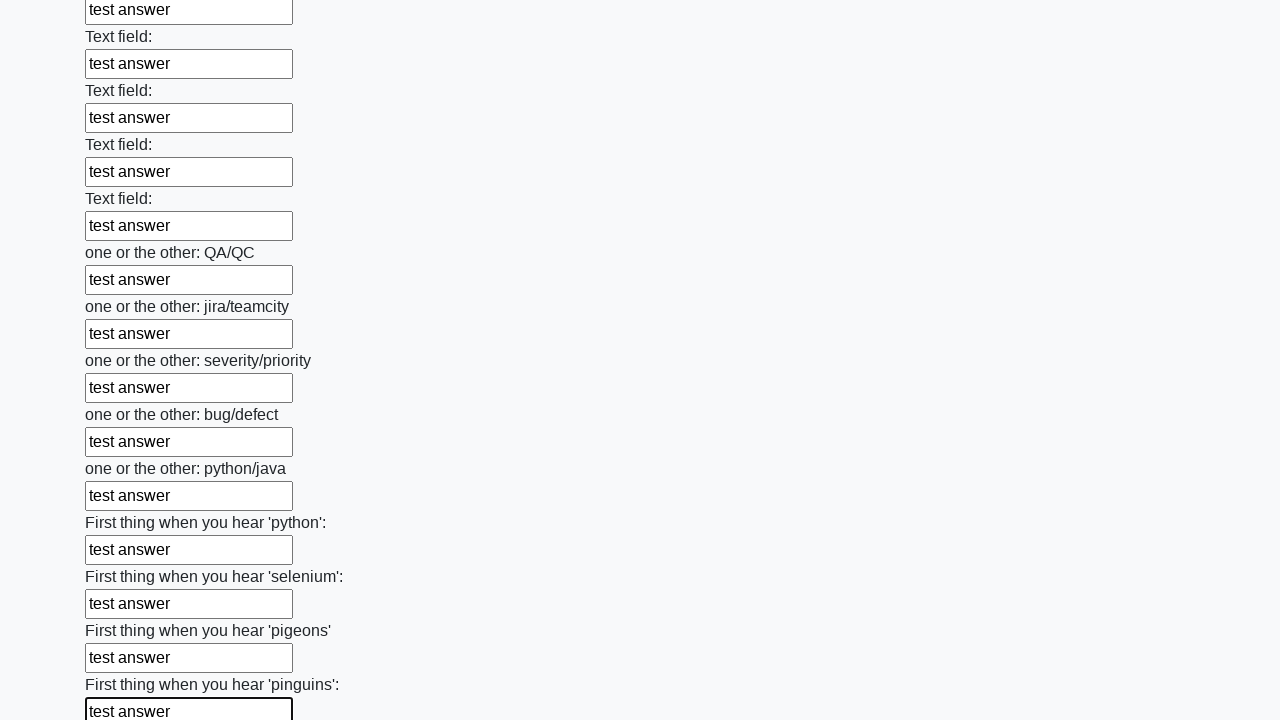

Filled a text input field with 'test answer' on [type='text'] >> nth=96
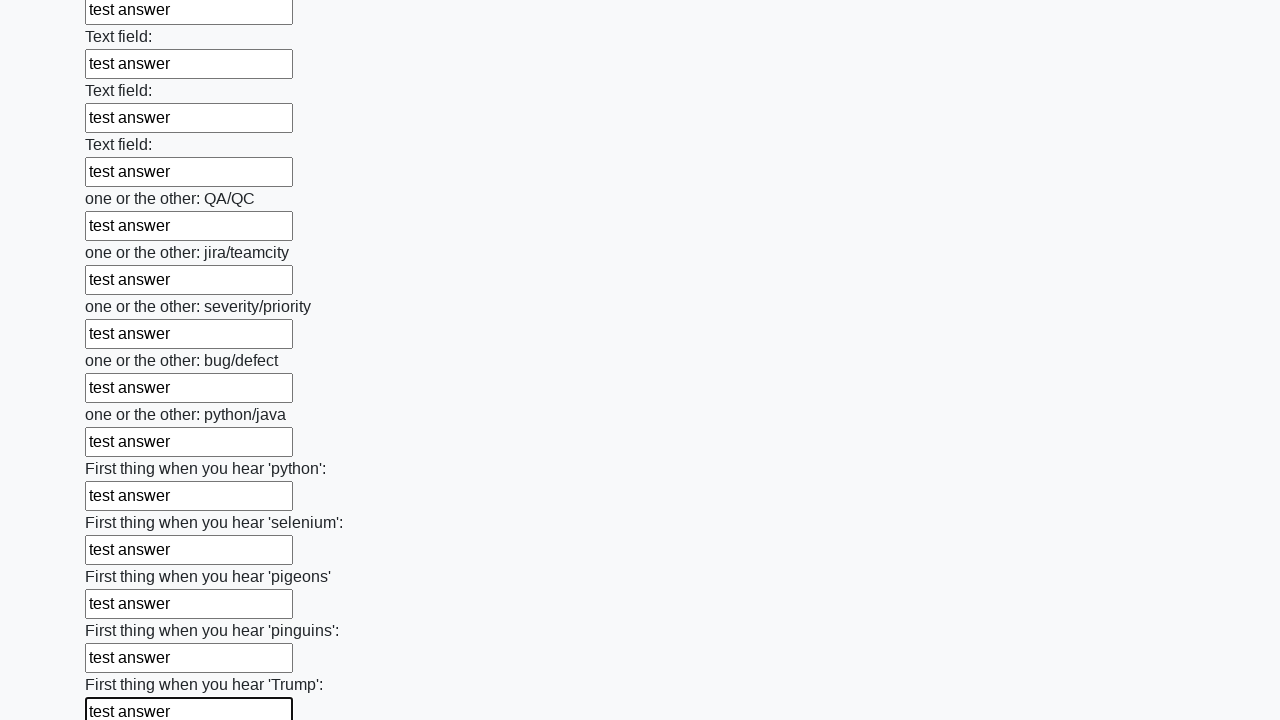

Filled a text input field with 'test answer' on [type='text'] >> nth=97
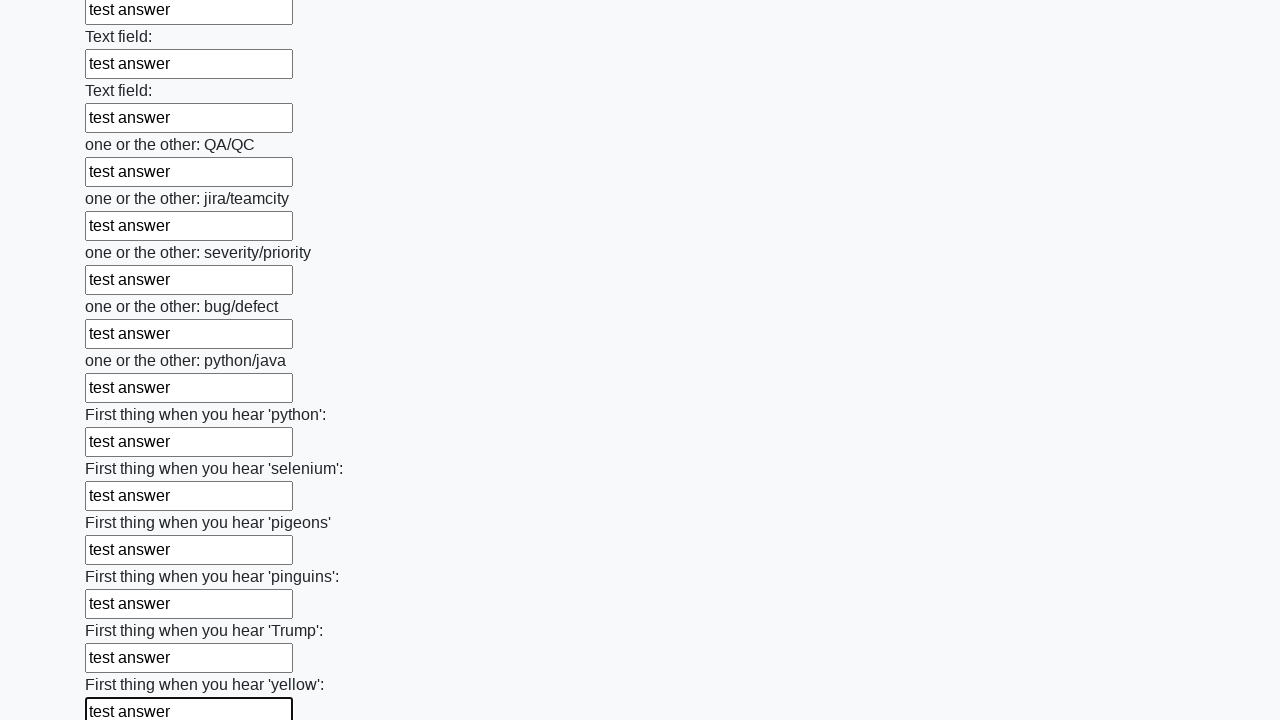

Filled a text input field with 'test answer' on [type='text'] >> nth=98
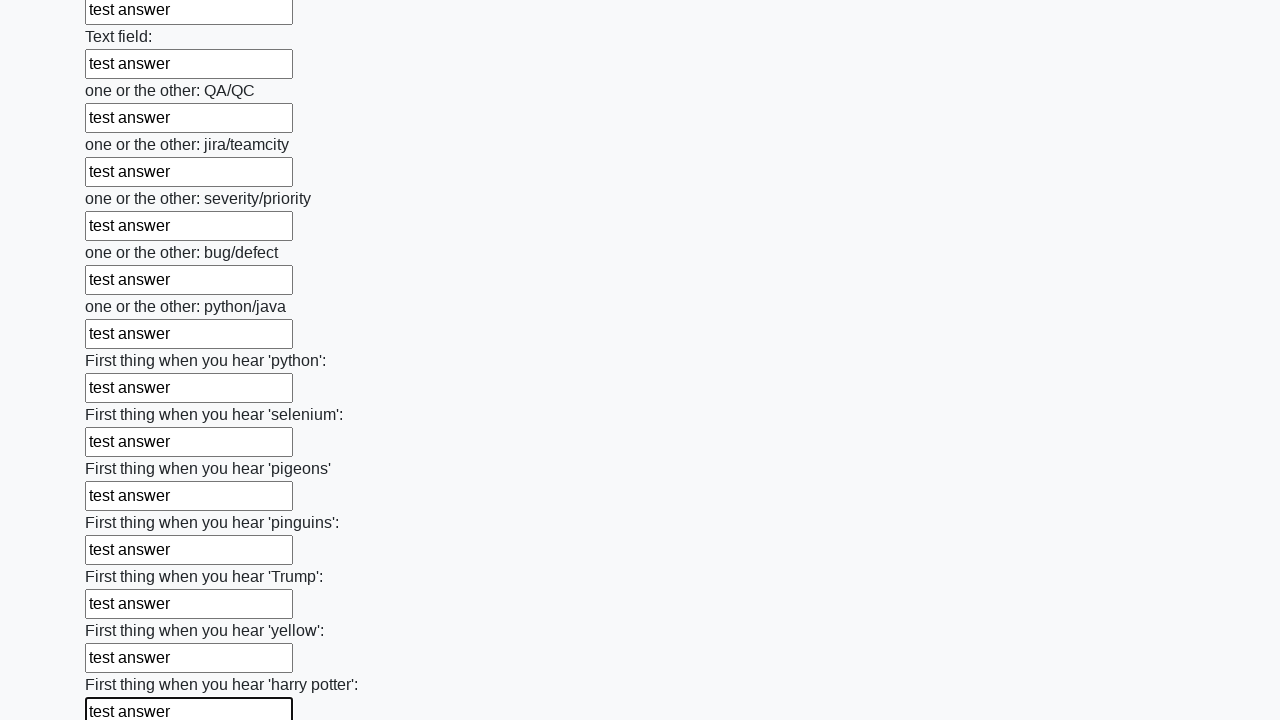

Filled a text input field with 'test answer' on [type='text'] >> nth=99
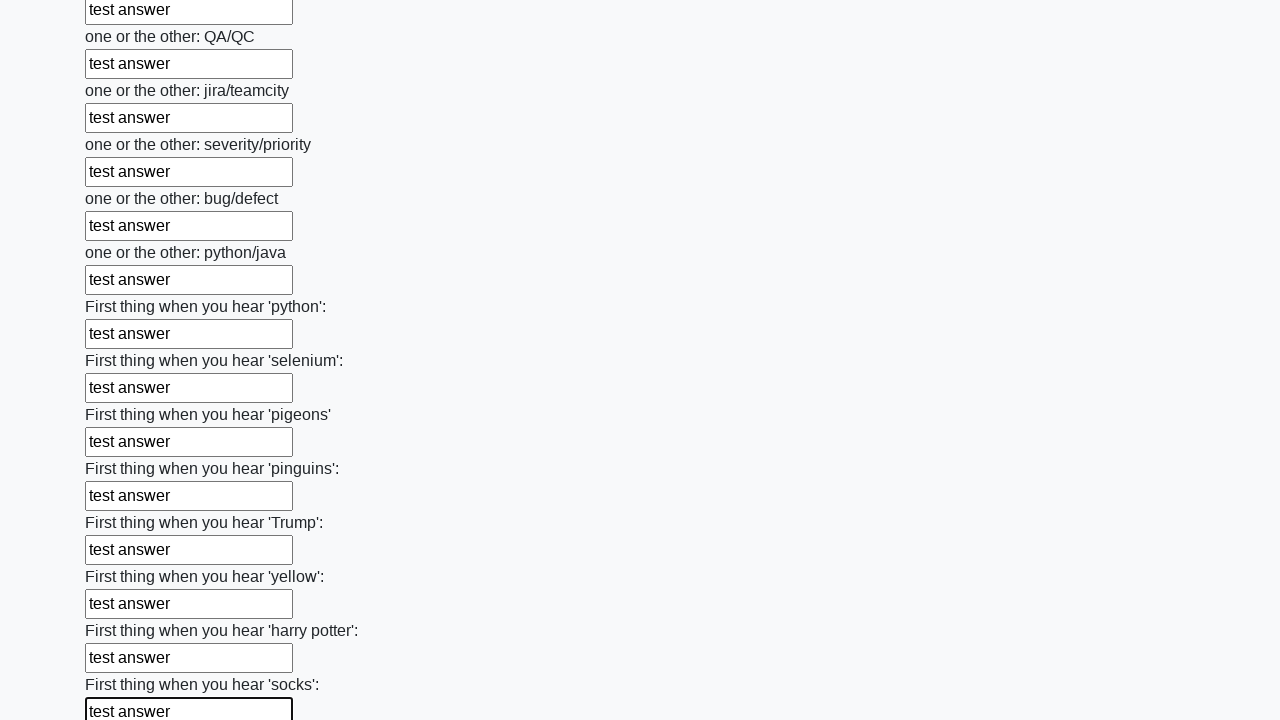

Clicked the submit button to submit the form at (123, 611) on button.btn
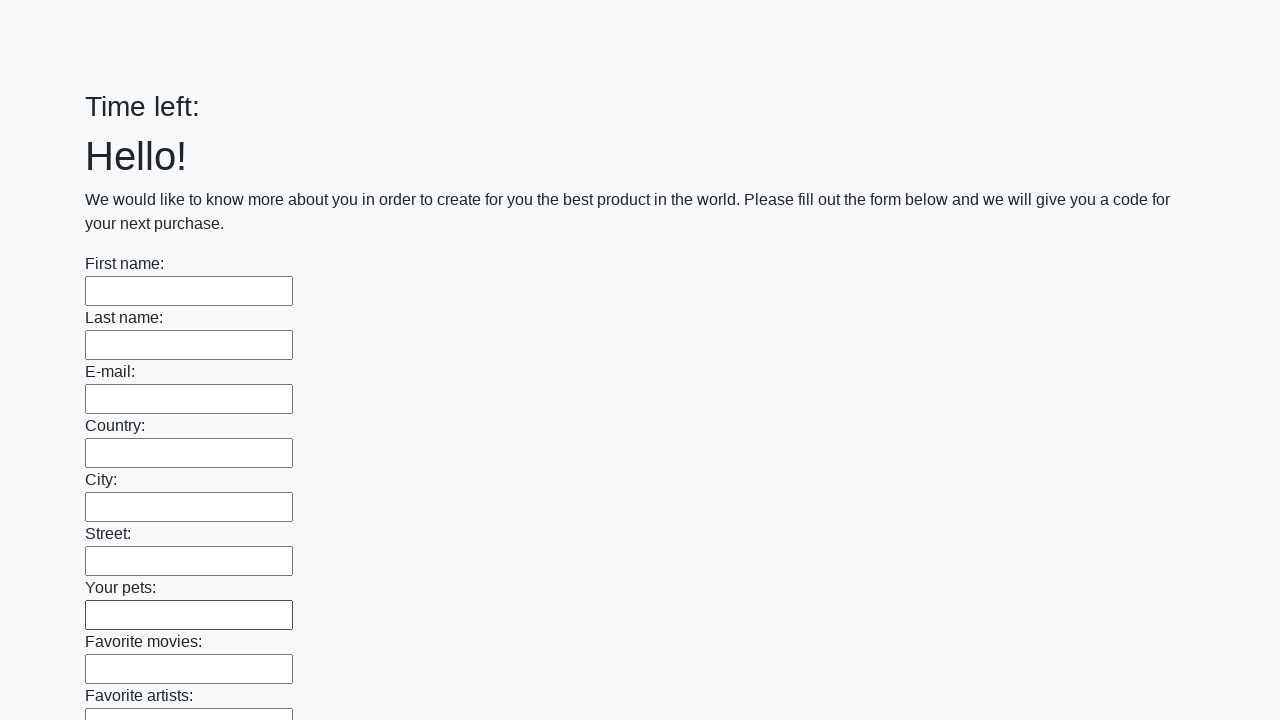

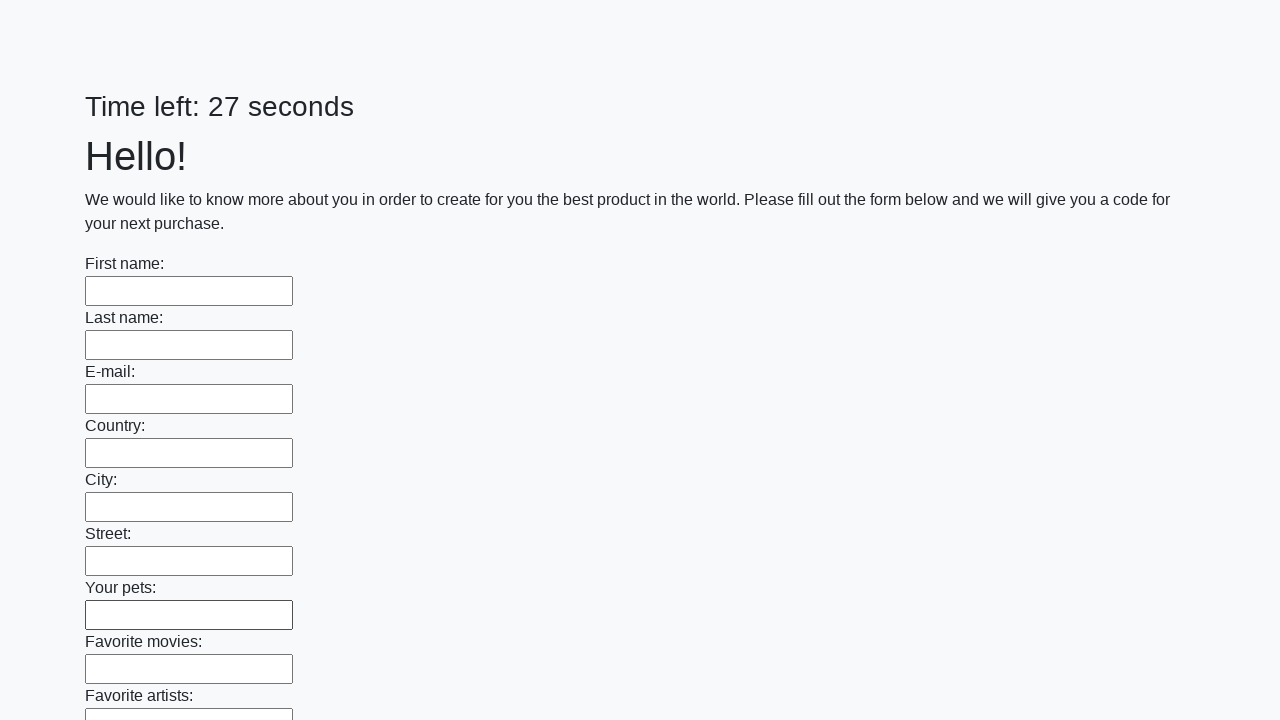